Tests filling out a large form with multiple input fields by entering the same text in all inputs and then submitting the form by clicking the submit button.

Starting URL: http://suninjuly.github.io/huge_form.html

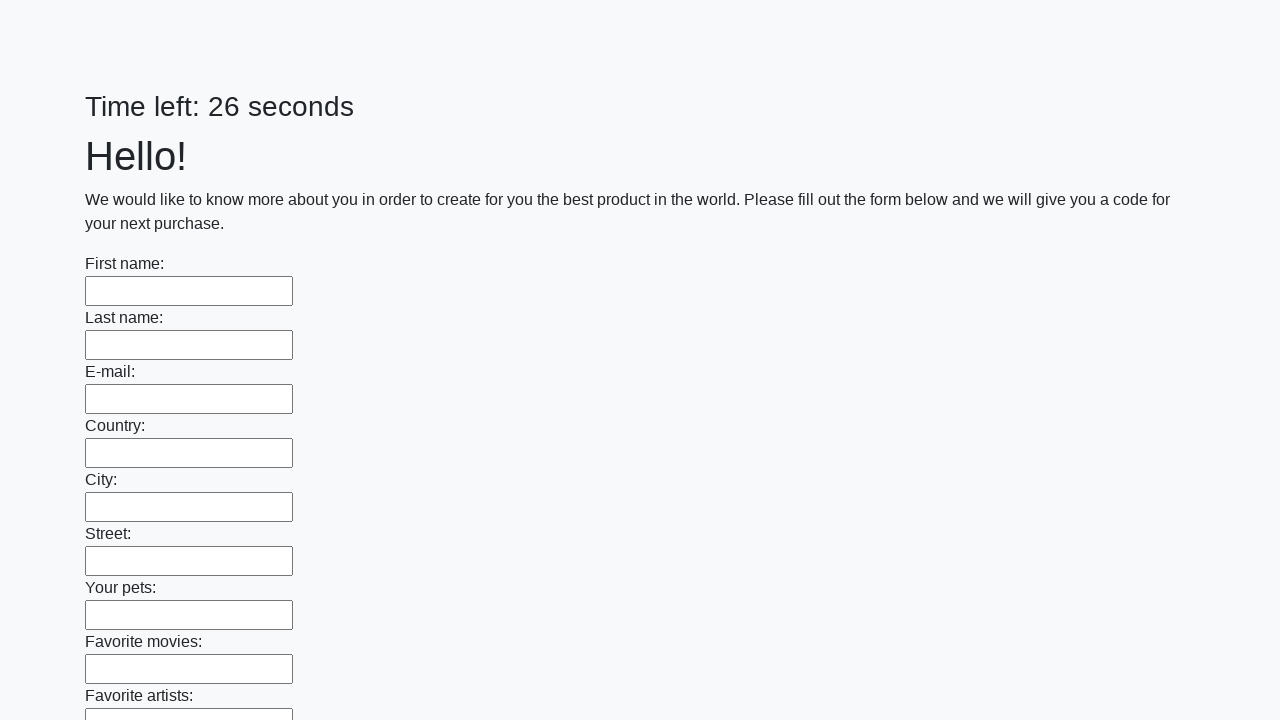

Located all input elements on the form
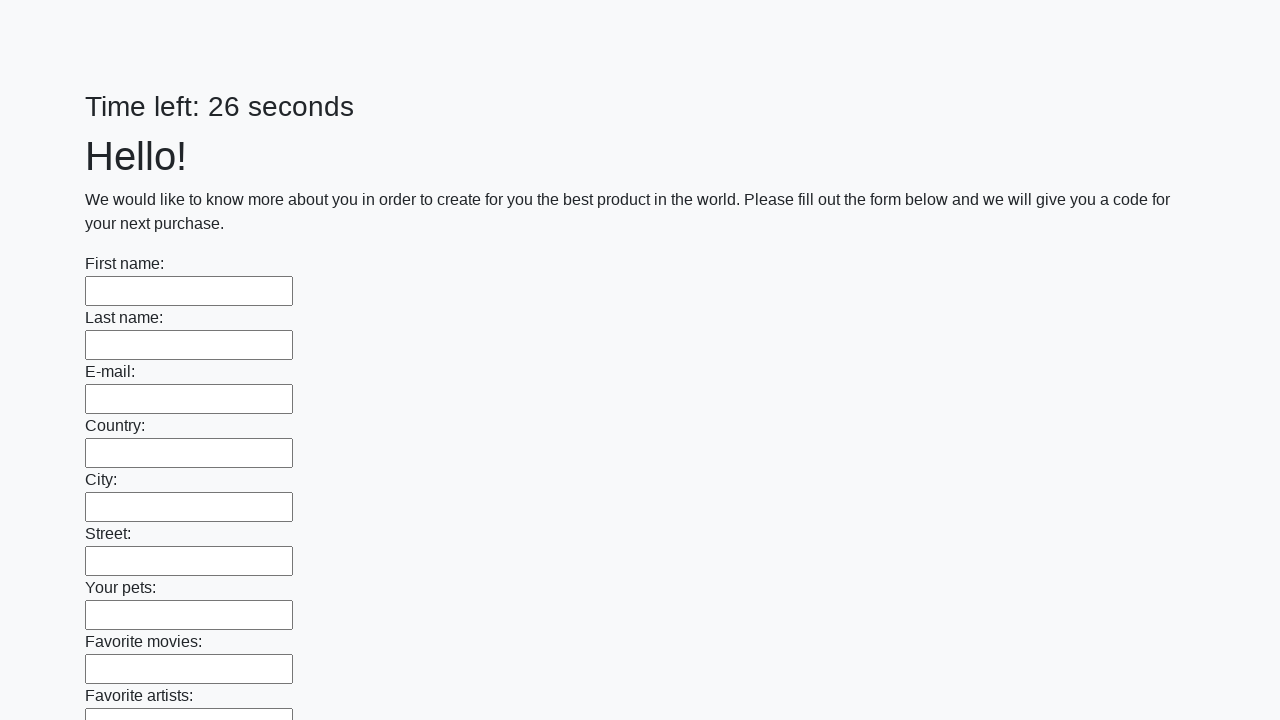

Filled input field with 'Test Answer 123' on input >> nth=0
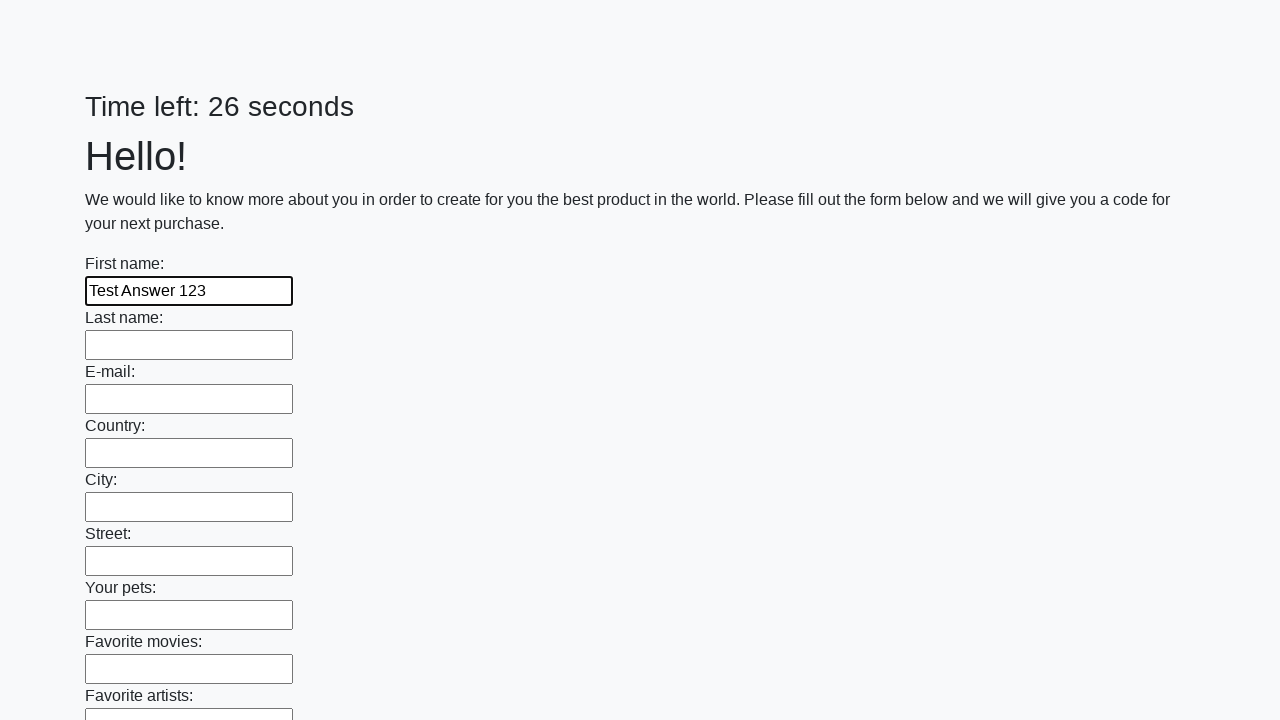

Filled input field with 'Test Answer 123' on input >> nth=1
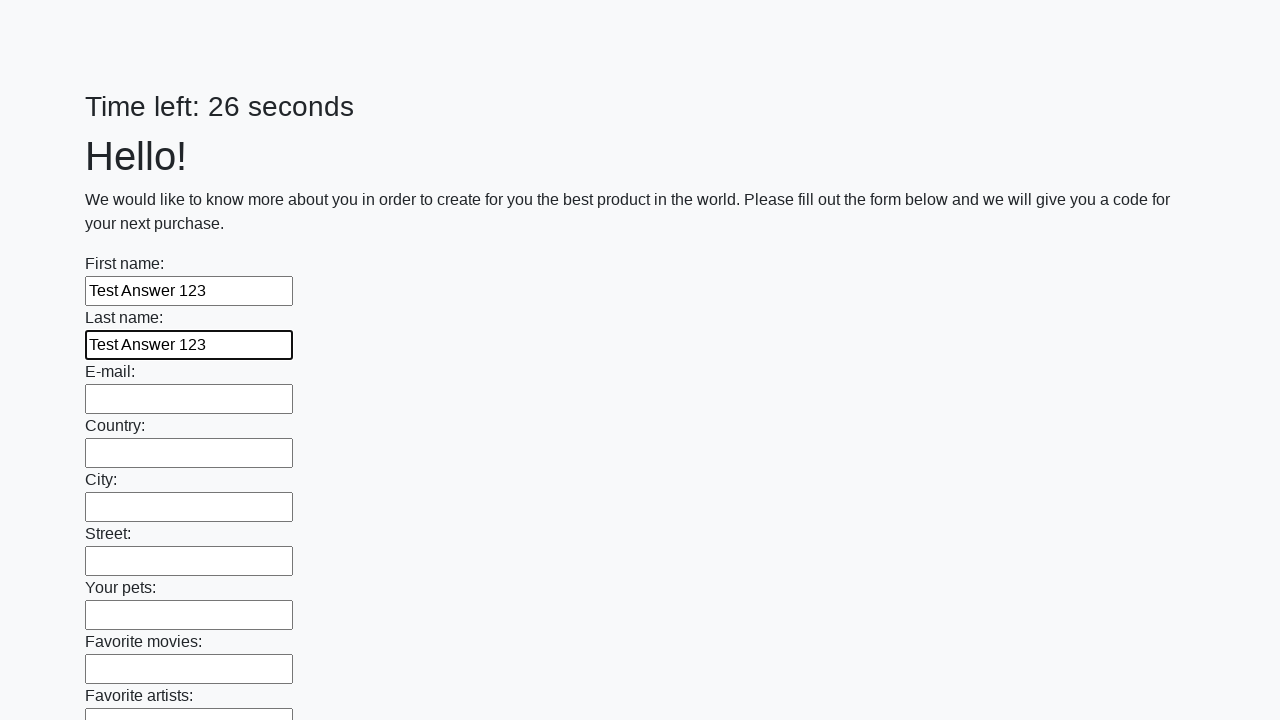

Filled input field with 'Test Answer 123' on input >> nth=2
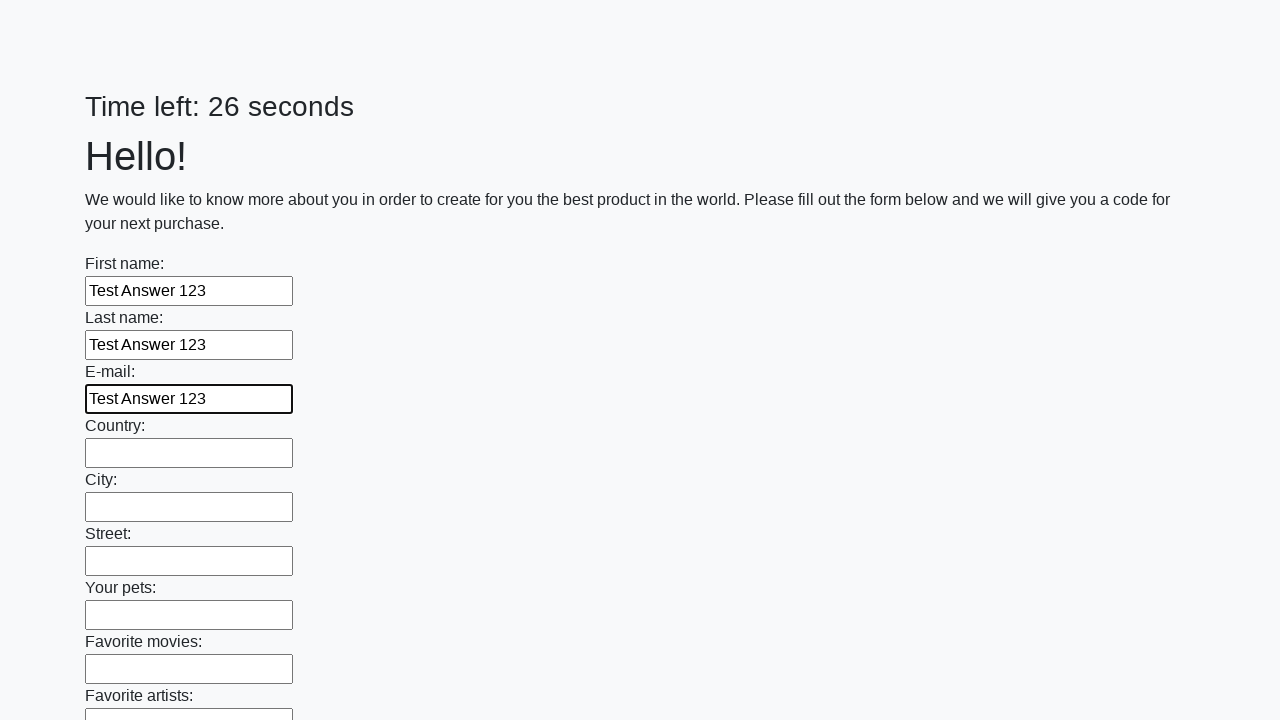

Filled input field with 'Test Answer 123' on input >> nth=3
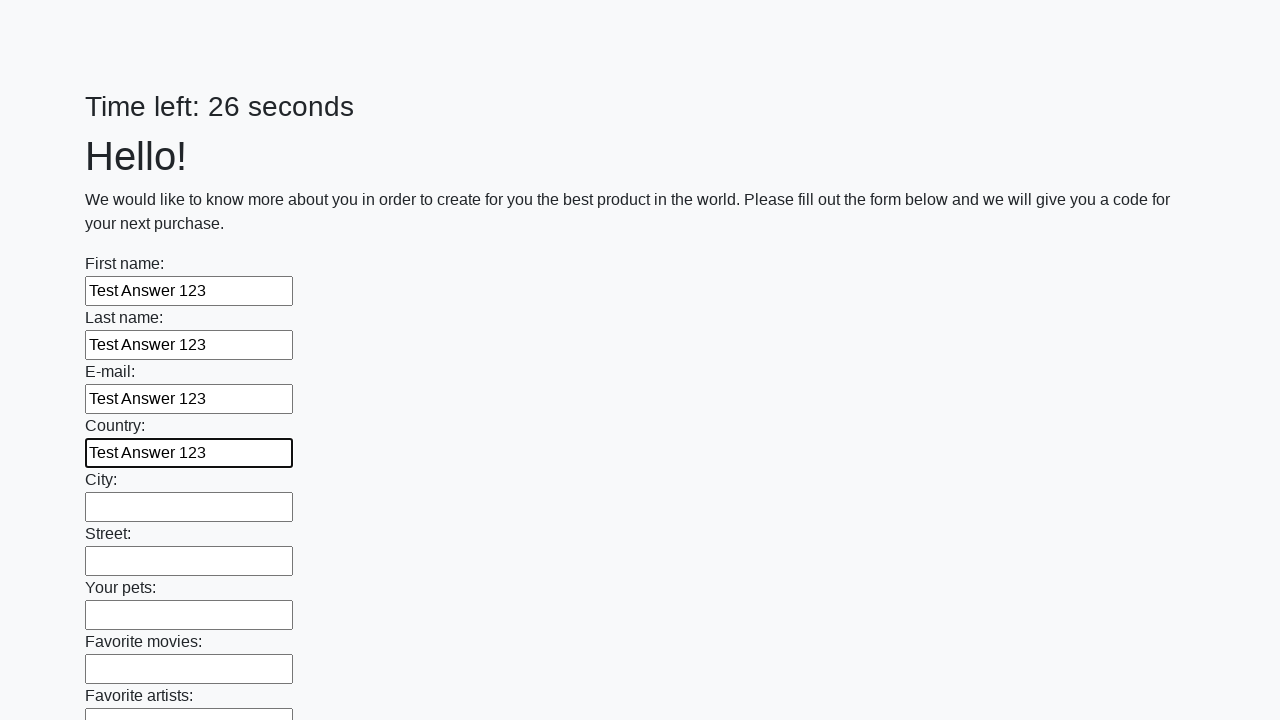

Filled input field with 'Test Answer 123' on input >> nth=4
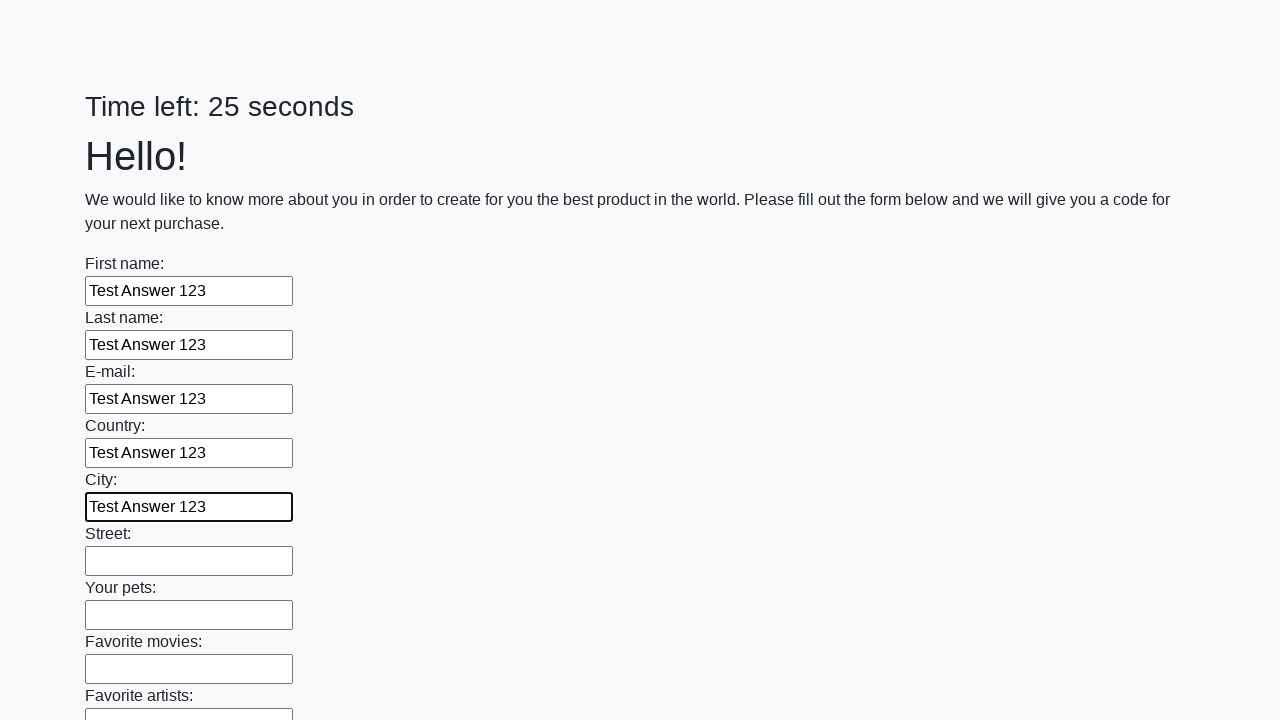

Filled input field with 'Test Answer 123' on input >> nth=5
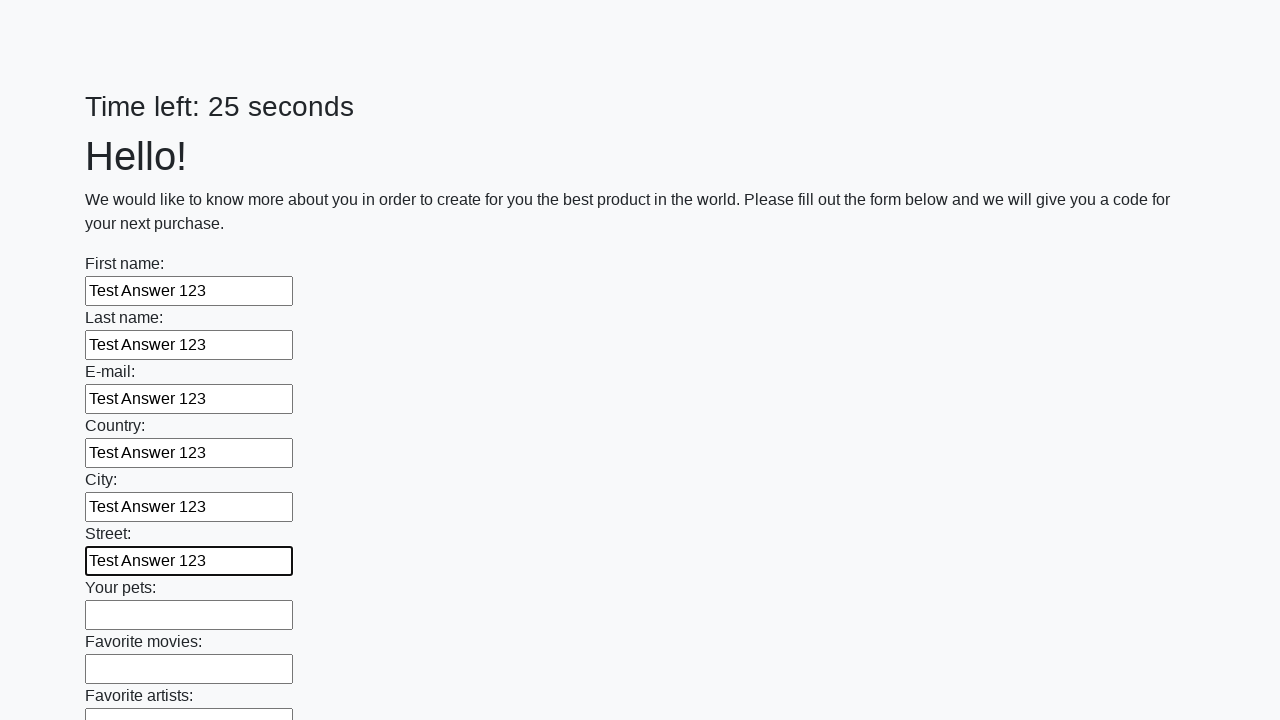

Filled input field with 'Test Answer 123' on input >> nth=6
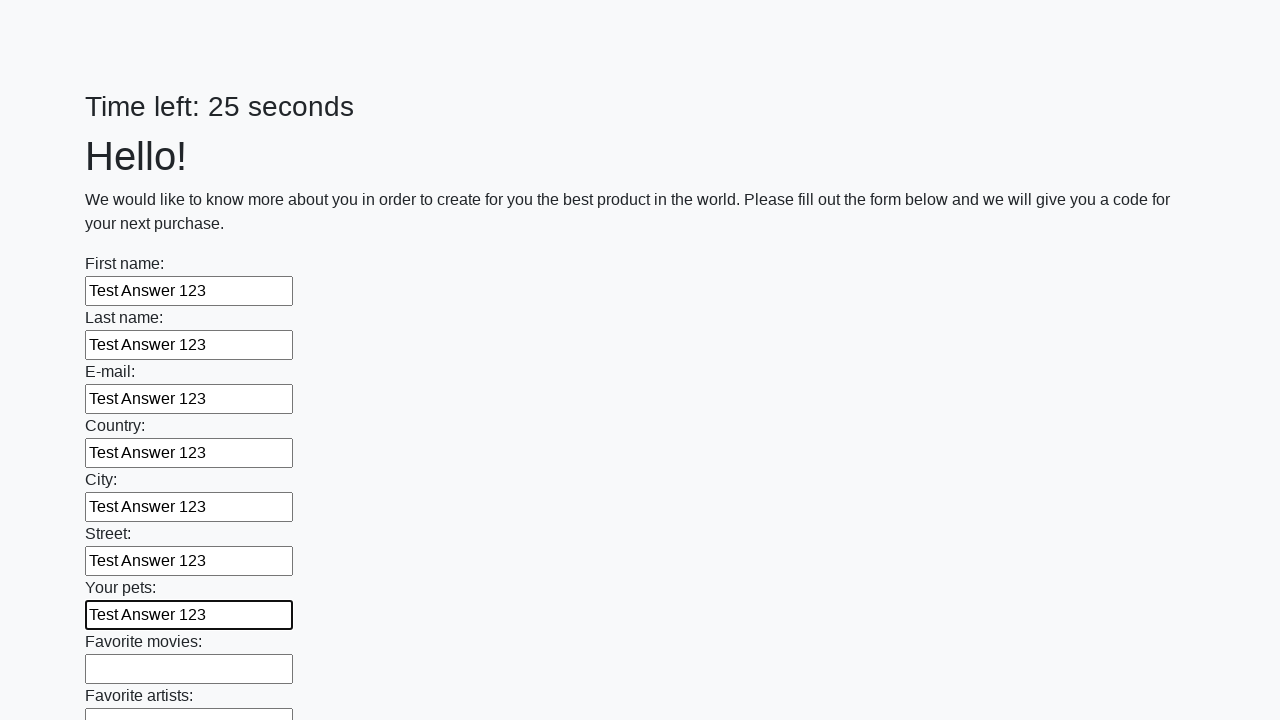

Filled input field with 'Test Answer 123' on input >> nth=7
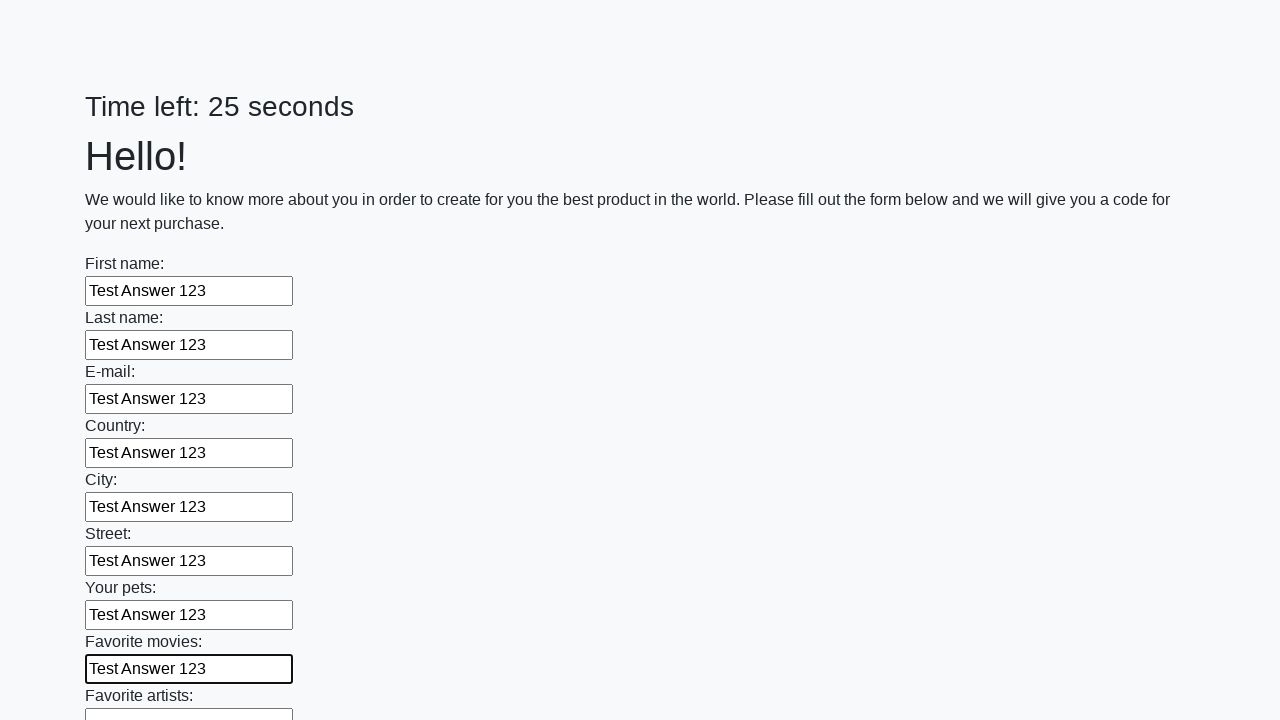

Filled input field with 'Test Answer 123' on input >> nth=8
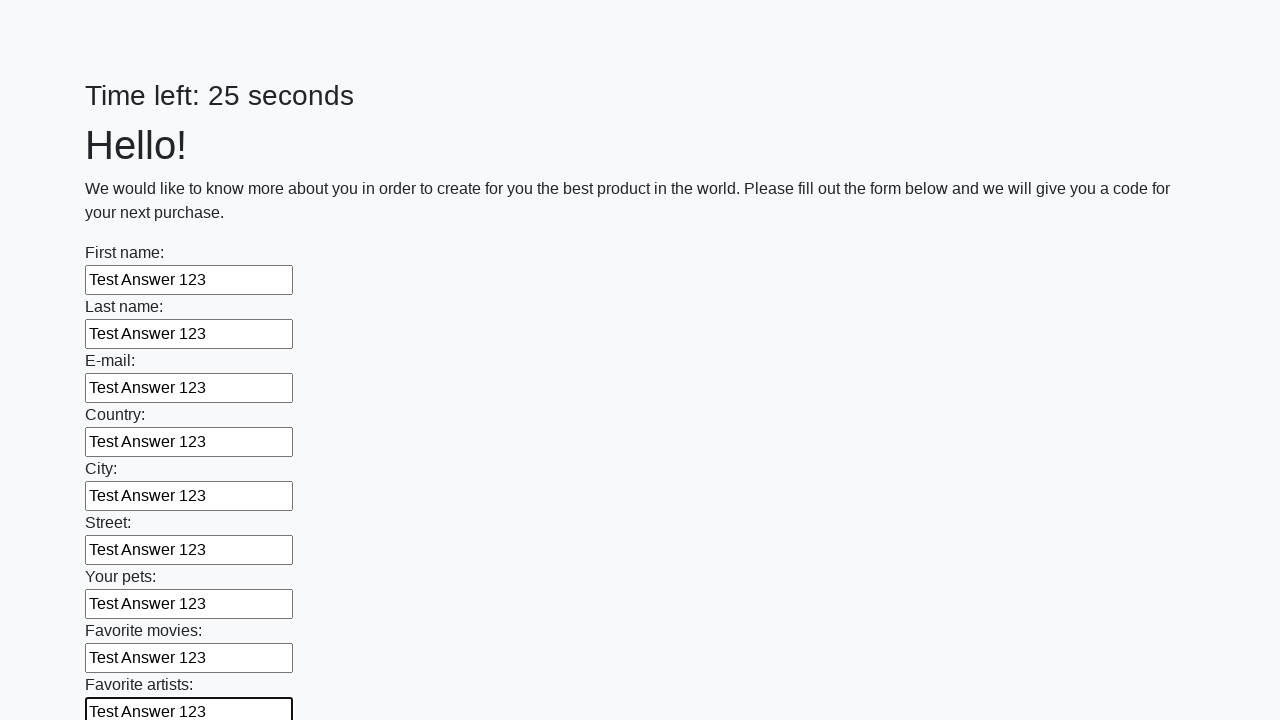

Filled input field with 'Test Answer 123' on input >> nth=9
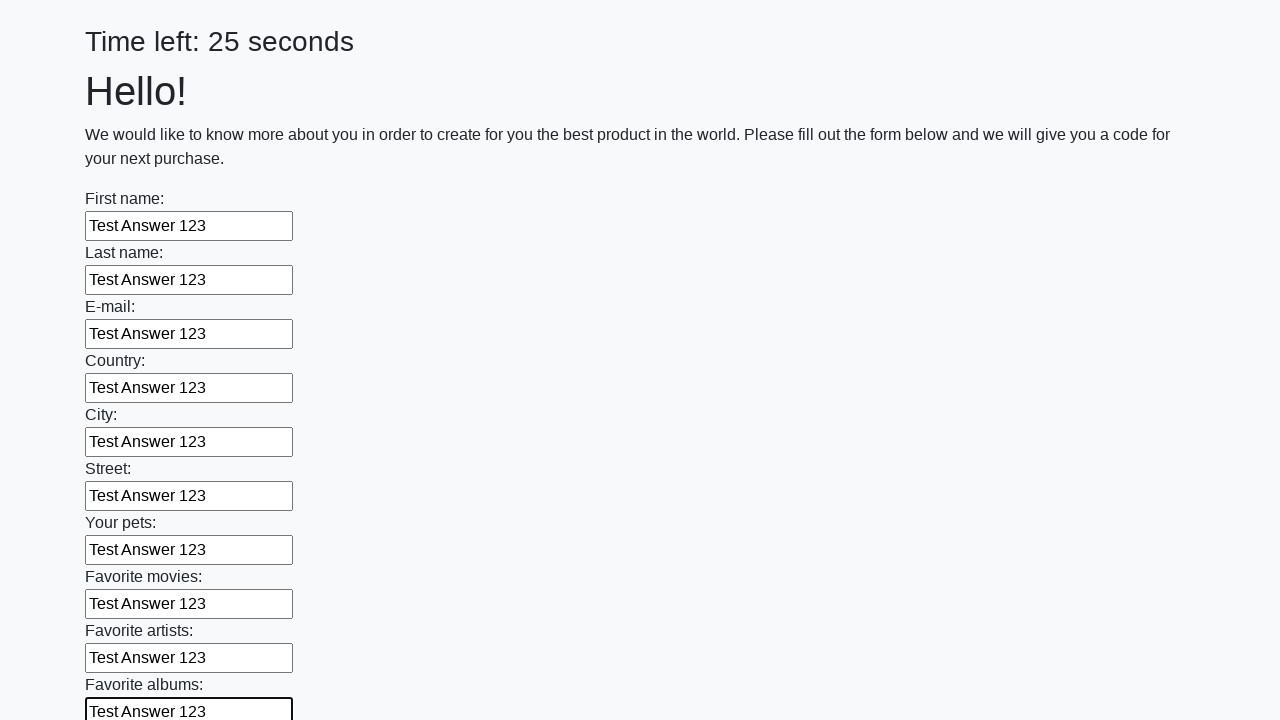

Filled input field with 'Test Answer 123' on input >> nth=10
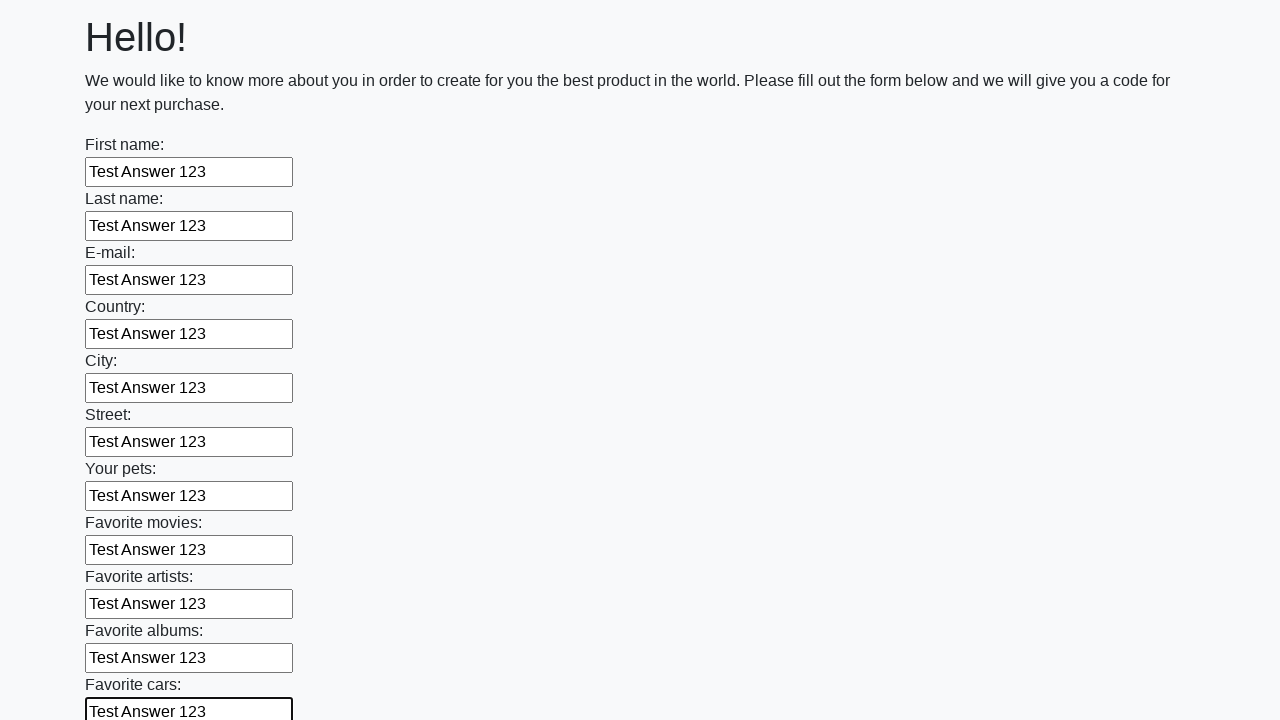

Filled input field with 'Test Answer 123' on input >> nth=11
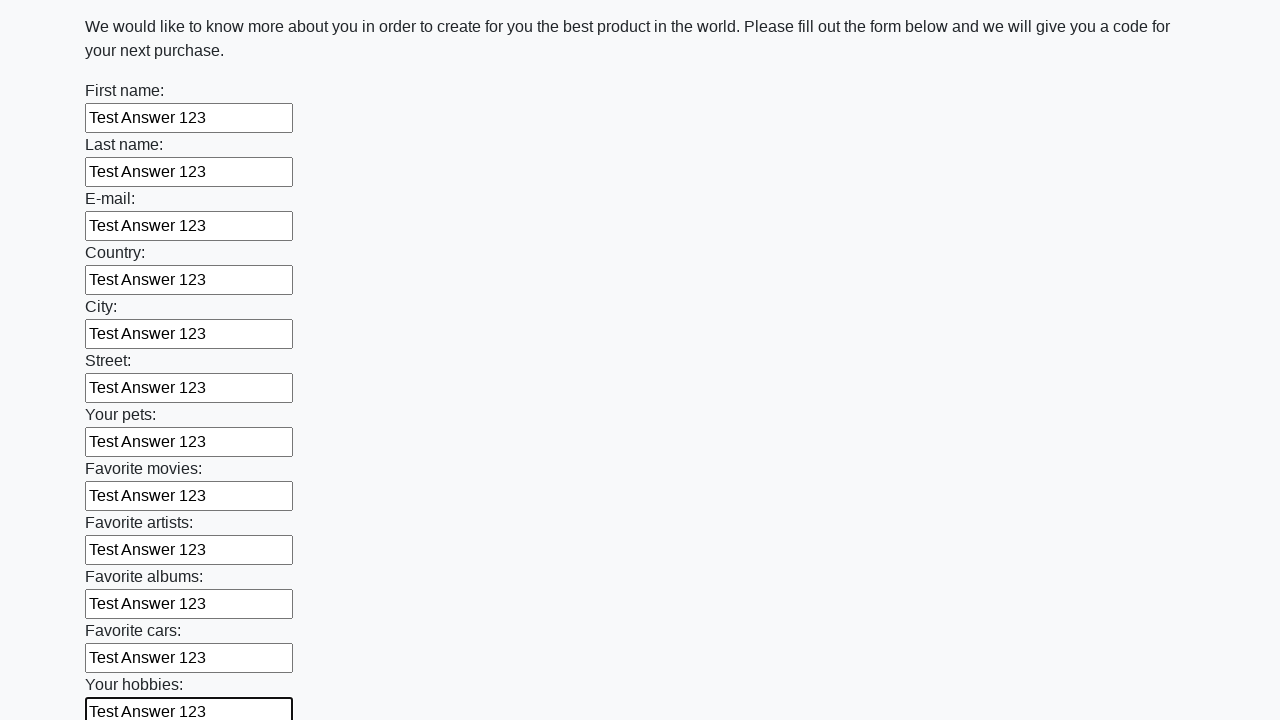

Filled input field with 'Test Answer 123' on input >> nth=12
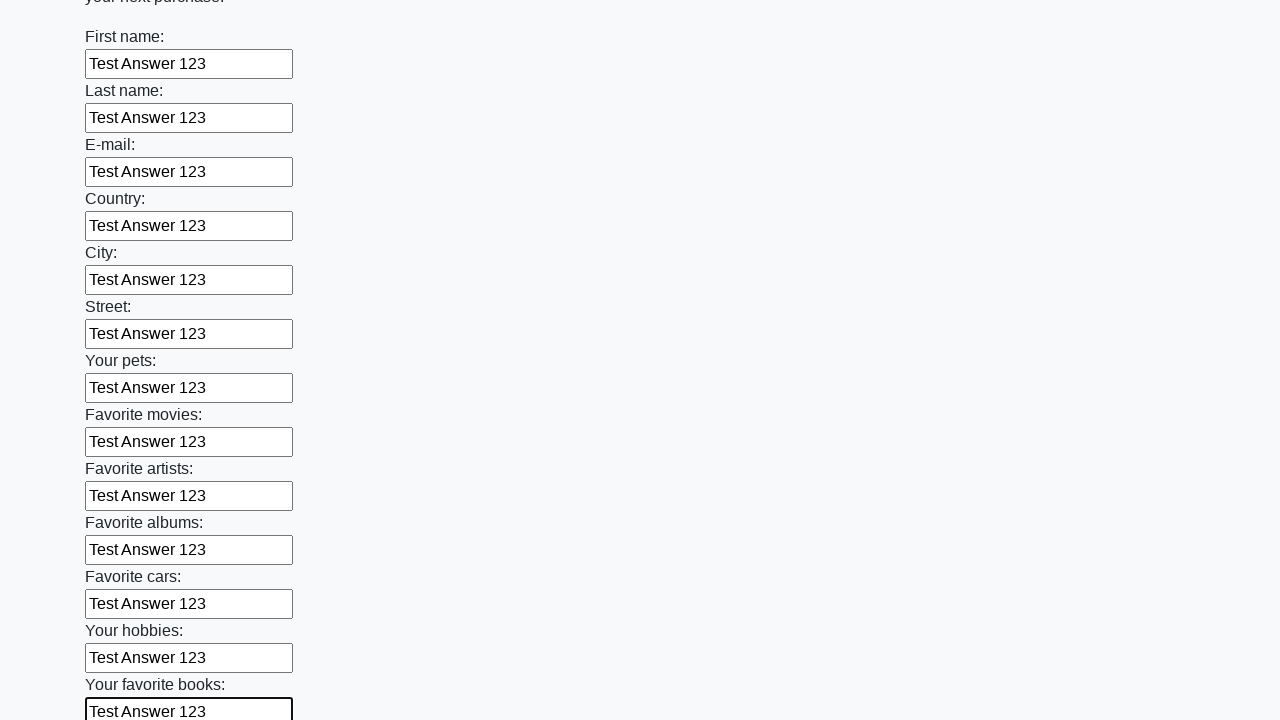

Filled input field with 'Test Answer 123' on input >> nth=13
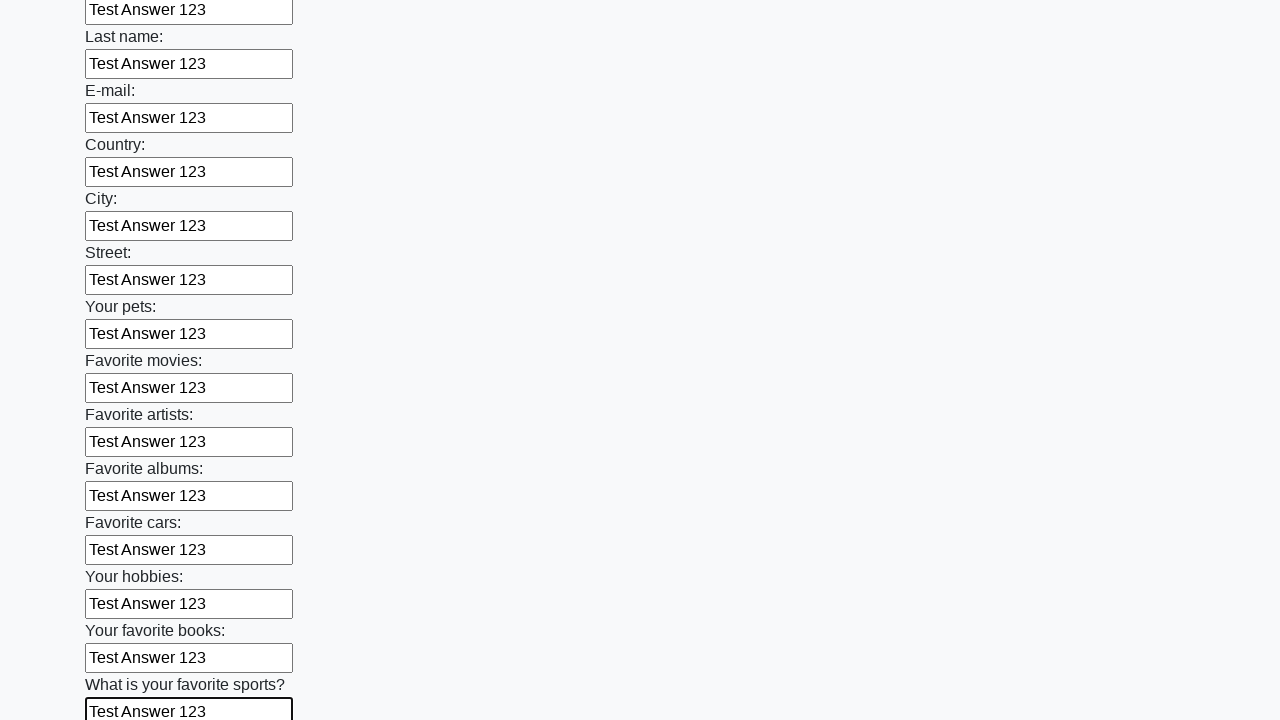

Filled input field with 'Test Answer 123' on input >> nth=14
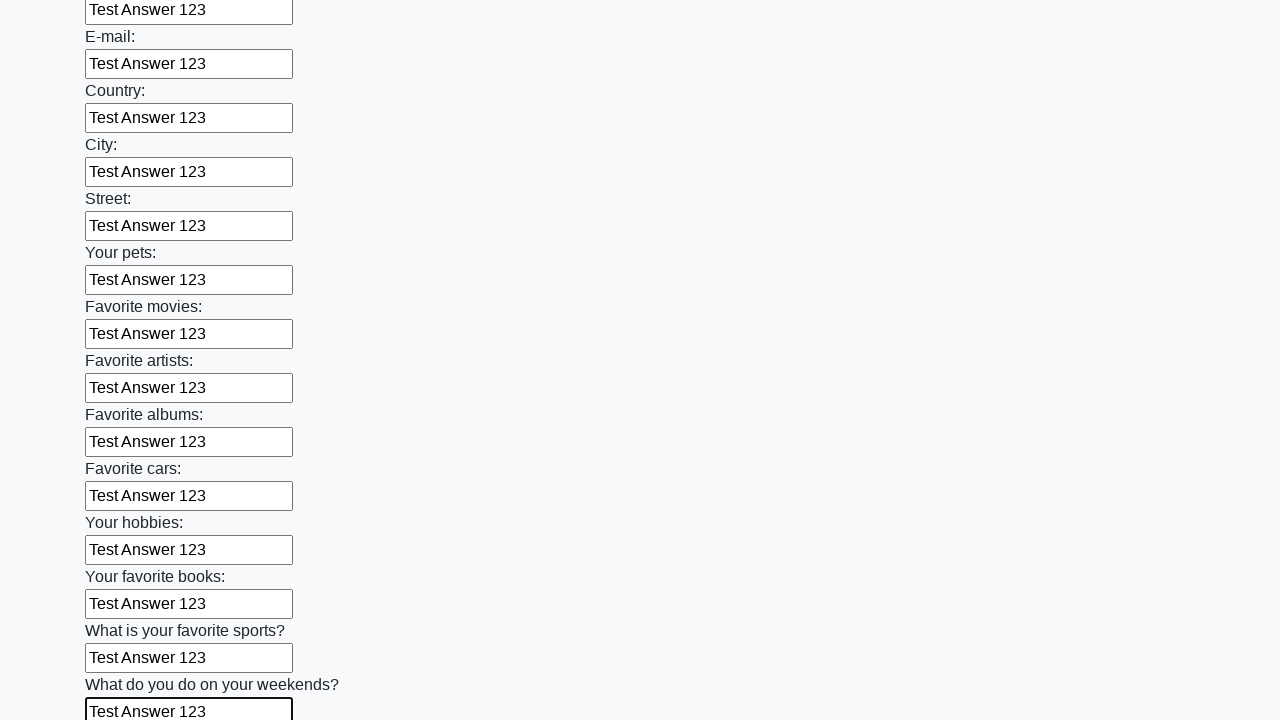

Filled input field with 'Test Answer 123' on input >> nth=15
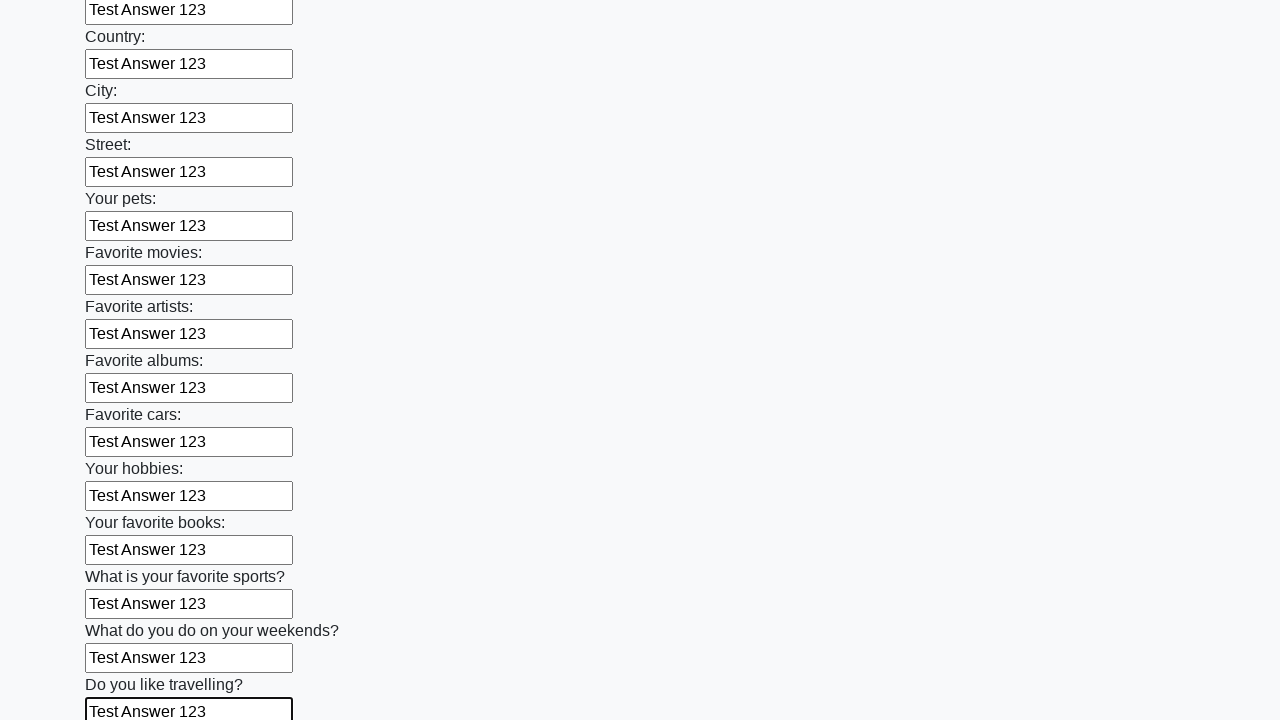

Filled input field with 'Test Answer 123' on input >> nth=16
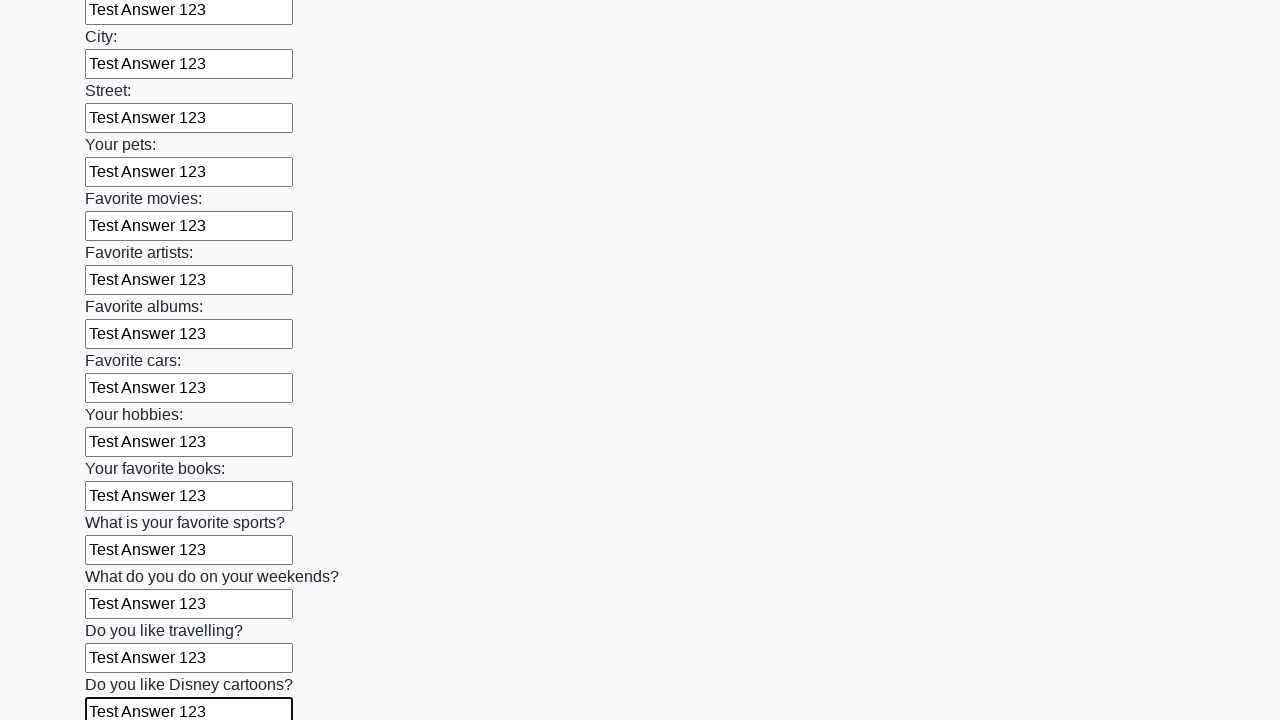

Filled input field with 'Test Answer 123' on input >> nth=17
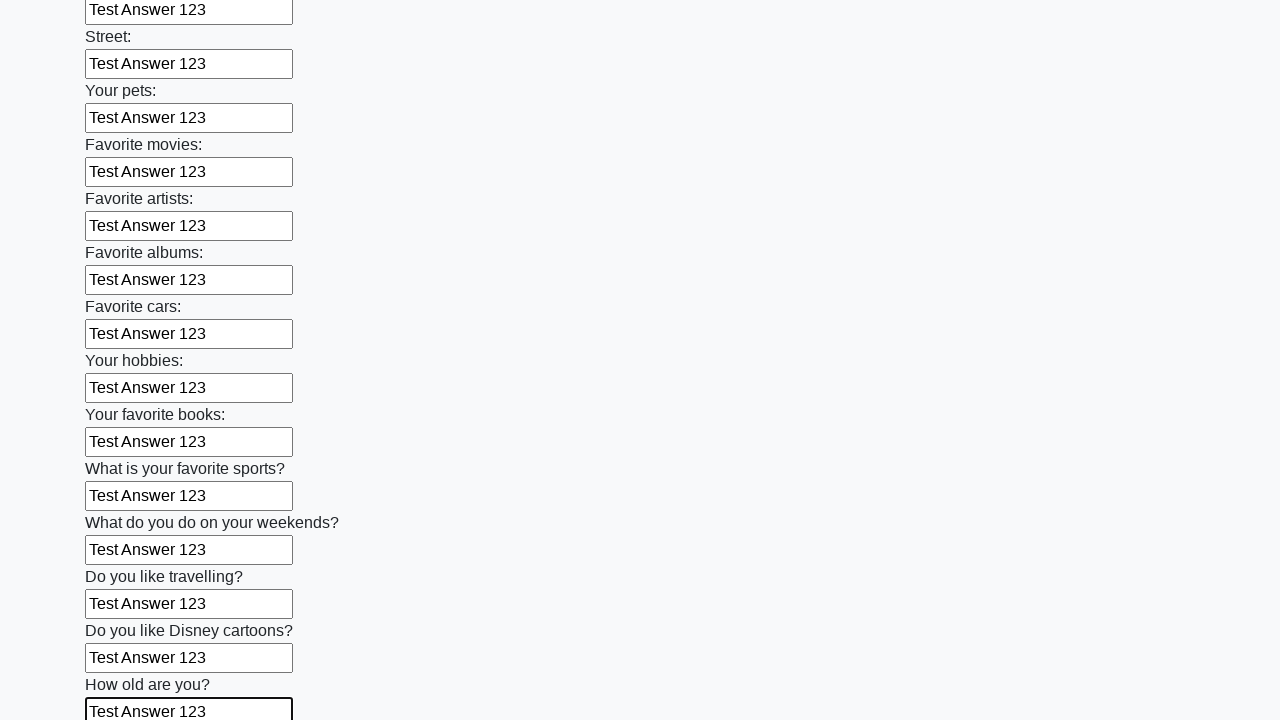

Filled input field with 'Test Answer 123' on input >> nth=18
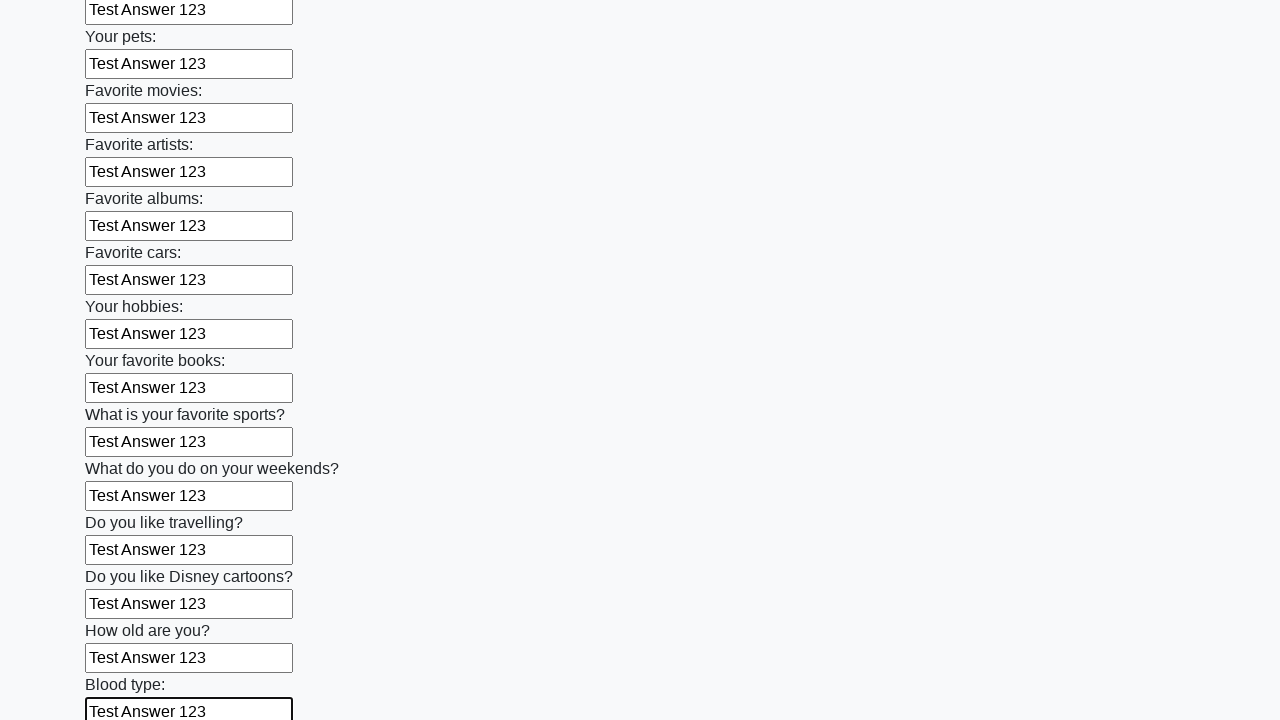

Filled input field with 'Test Answer 123' on input >> nth=19
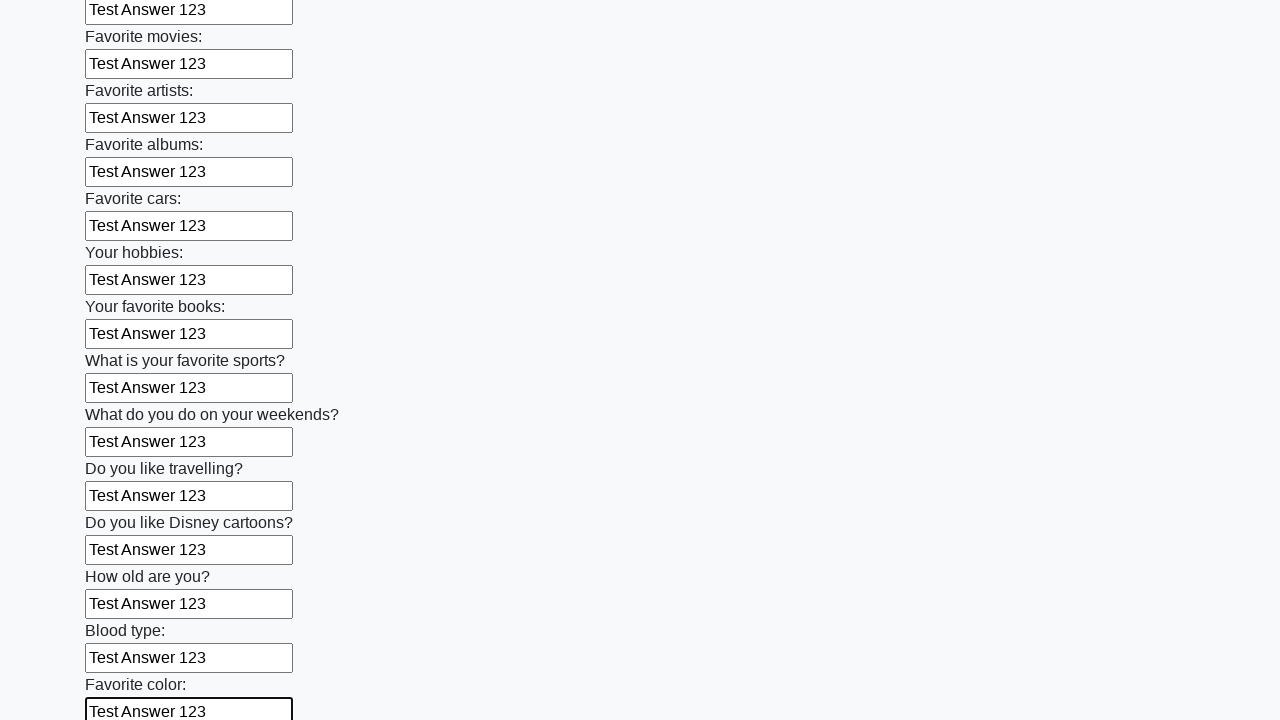

Filled input field with 'Test Answer 123' on input >> nth=20
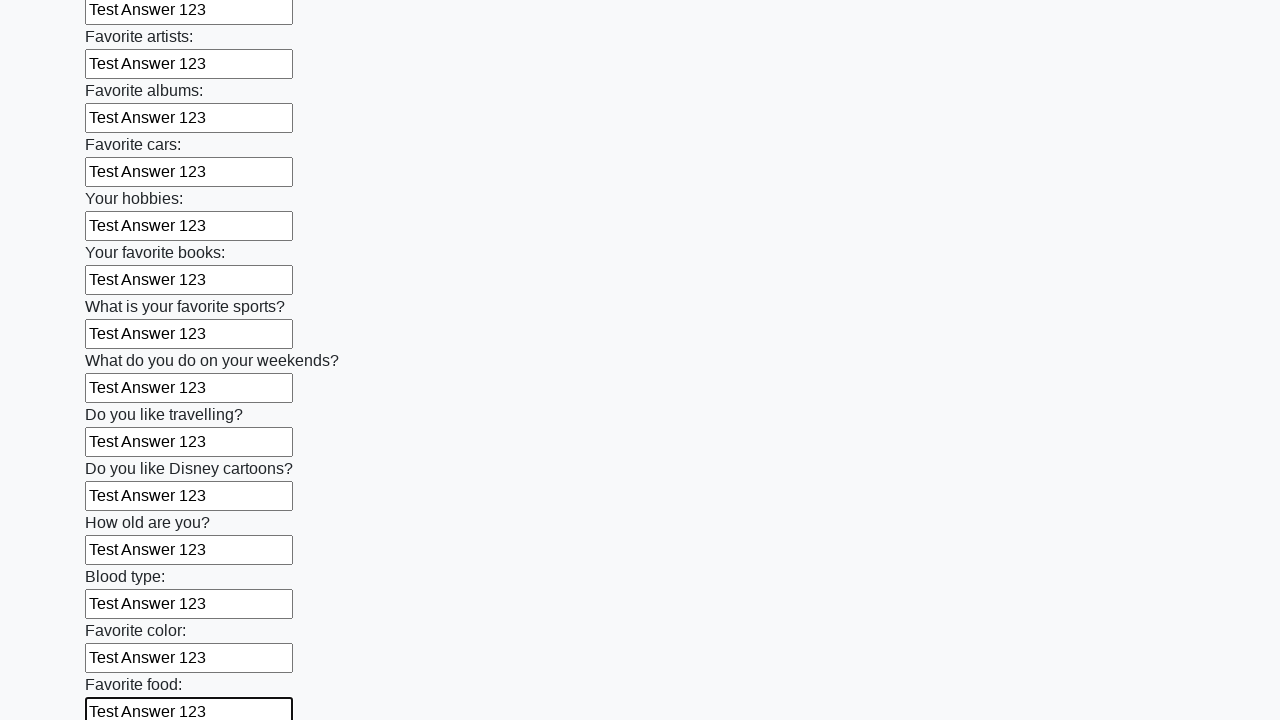

Filled input field with 'Test Answer 123' on input >> nth=21
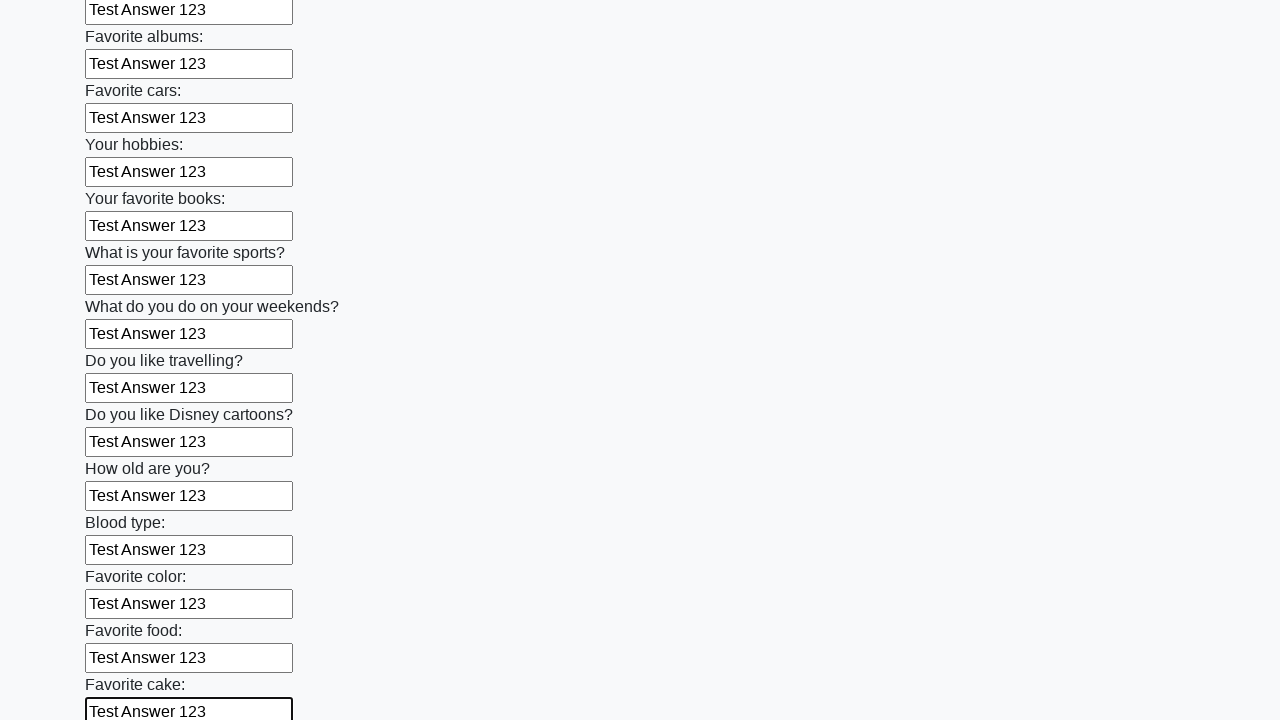

Filled input field with 'Test Answer 123' on input >> nth=22
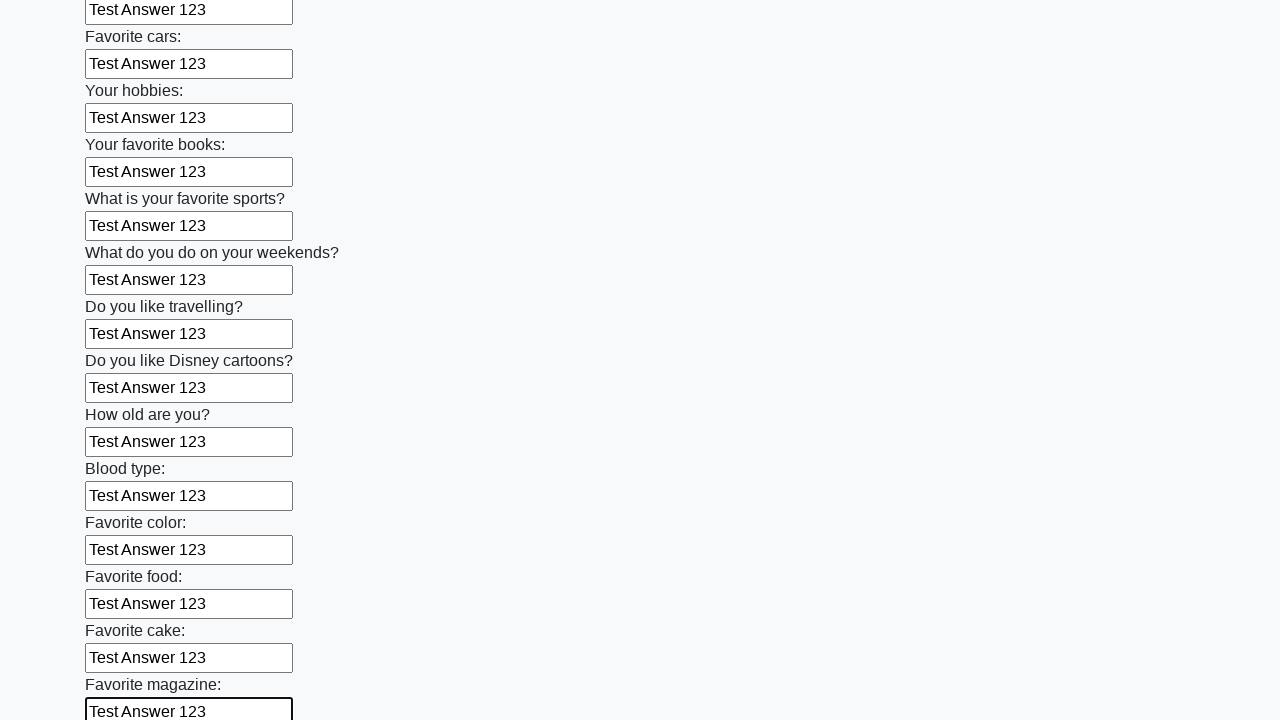

Filled input field with 'Test Answer 123' on input >> nth=23
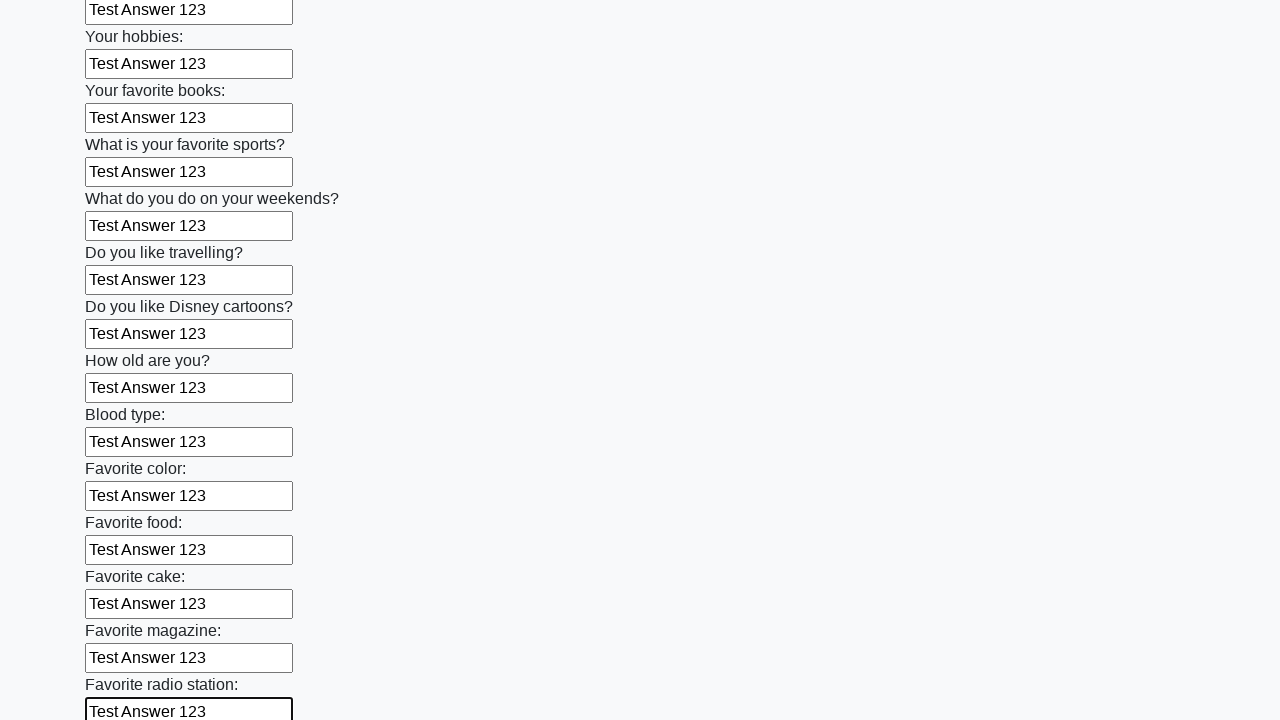

Filled input field with 'Test Answer 123' on input >> nth=24
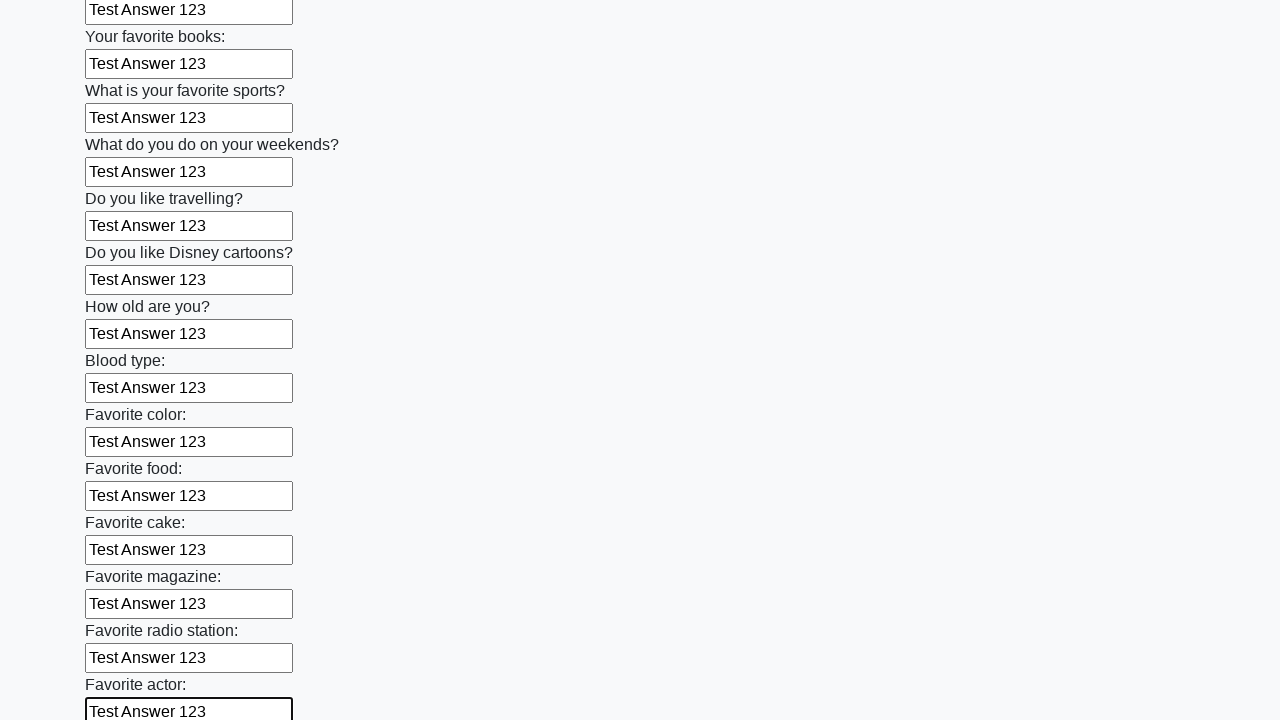

Filled input field with 'Test Answer 123' on input >> nth=25
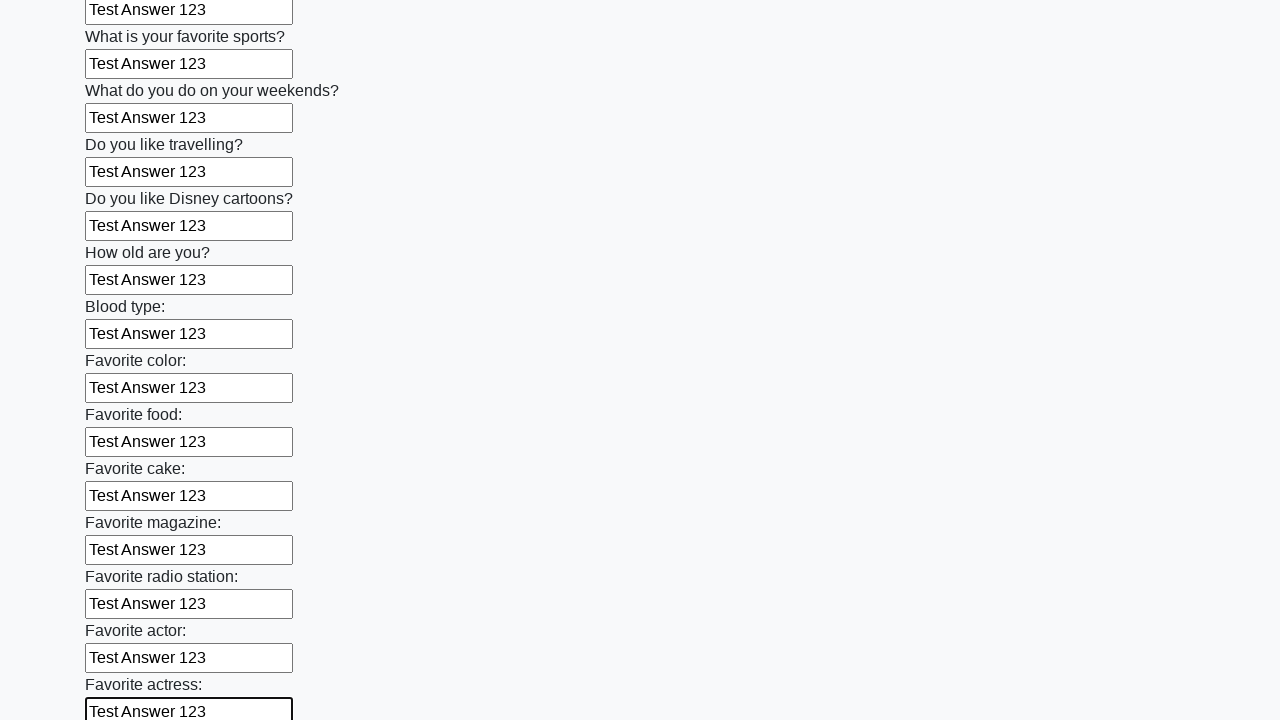

Filled input field with 'Test Answer 123' on input >> nth=26
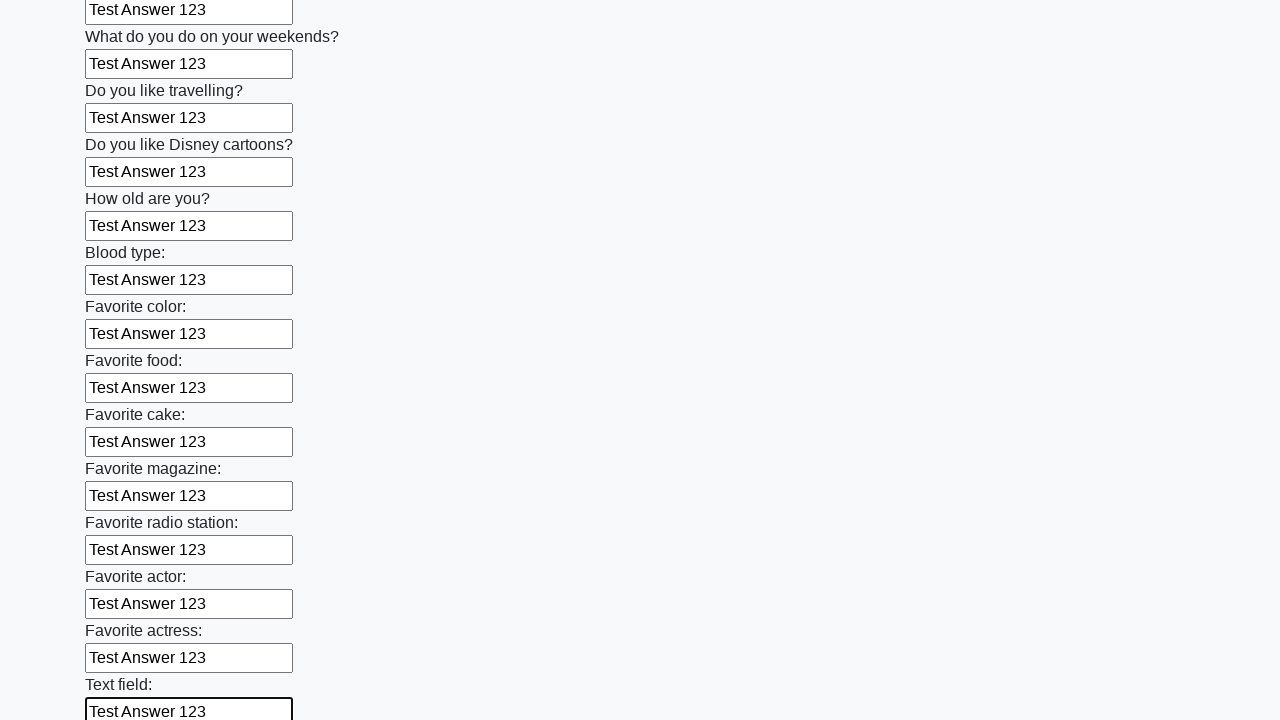

Filled input field with 'Test Answer 123' on input >> nth=27
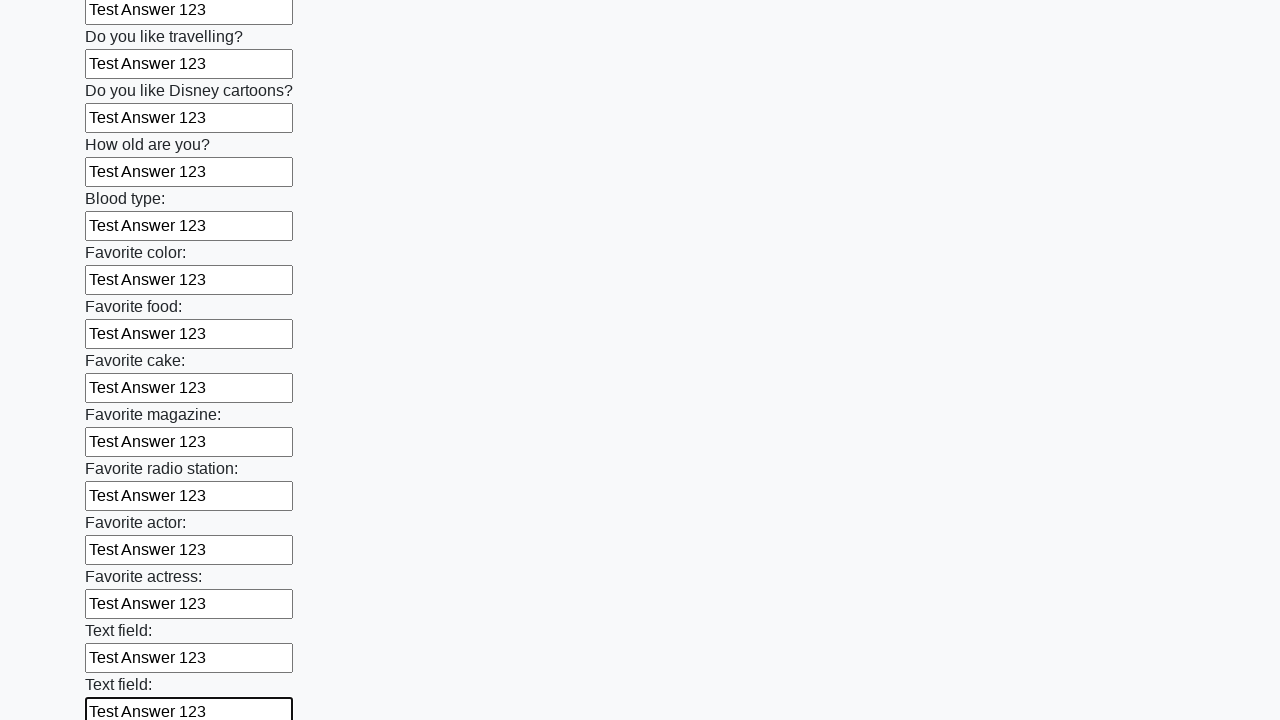

Filled input field with 'Test Answer 123' on input >> nth=28
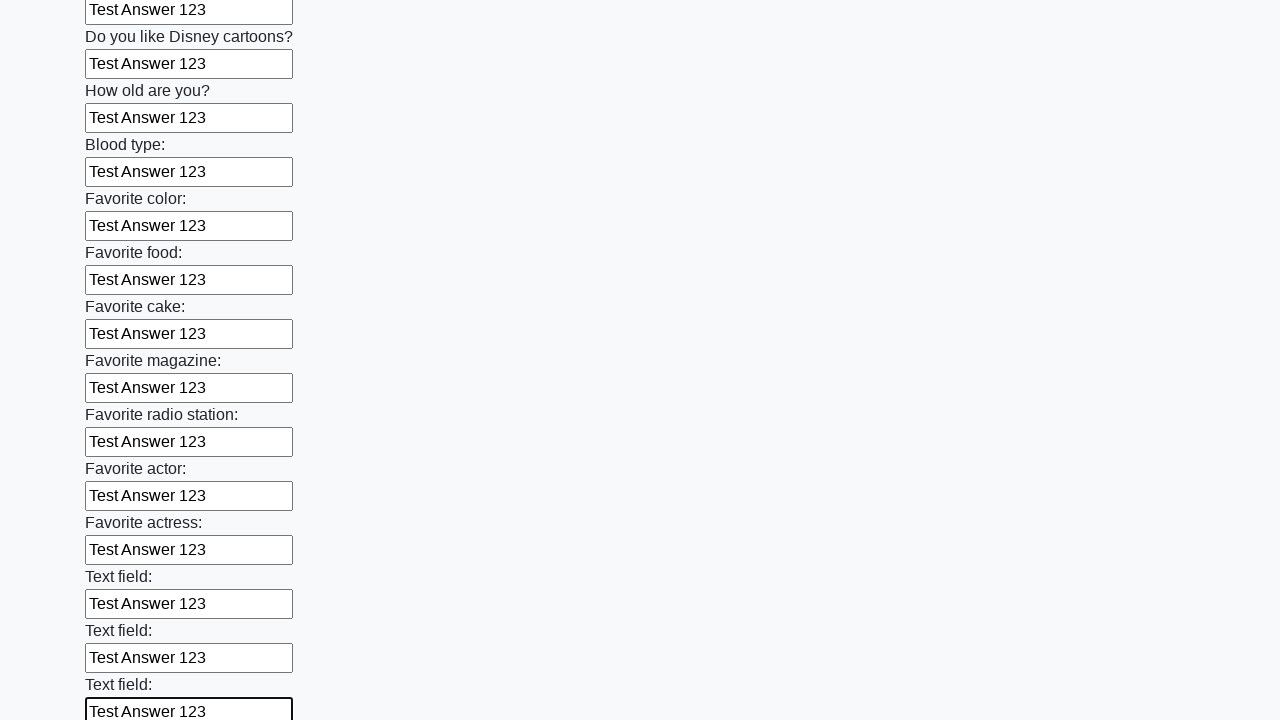

Filled input field with 'Test Answer 123' on input >> nth=29
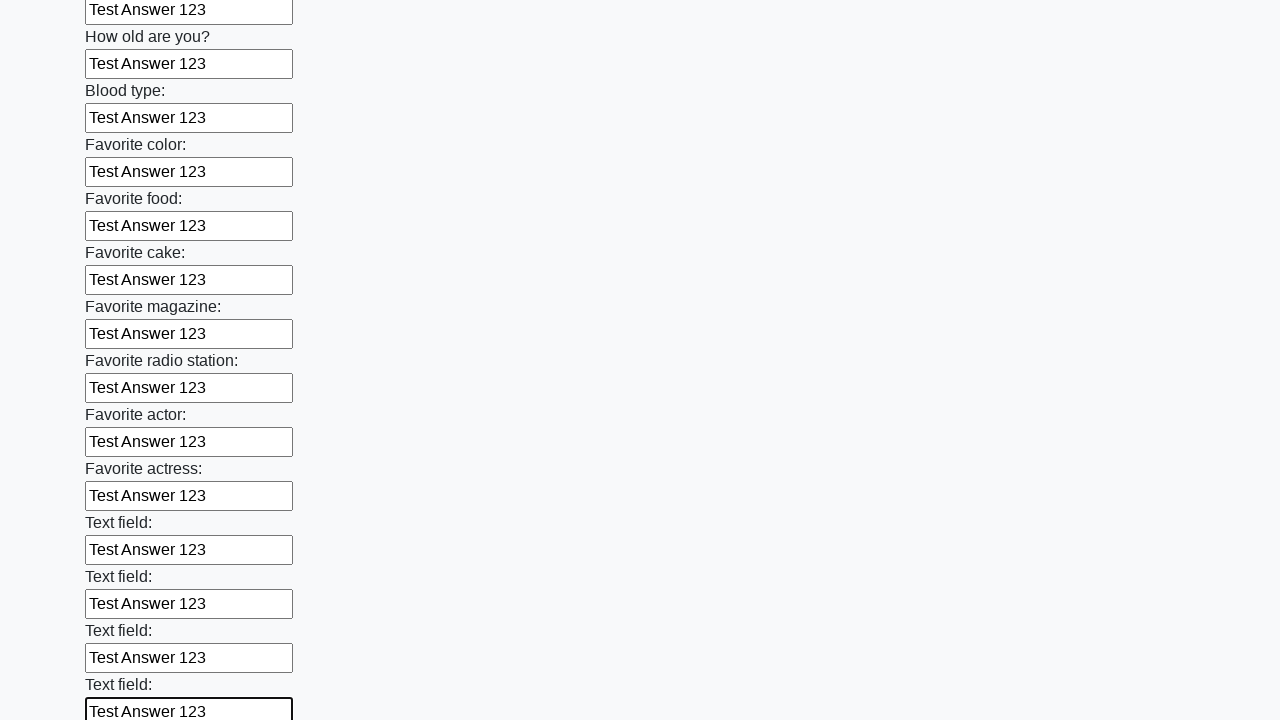

Filled input field with 'Test Answer 123' on input >> nth=30
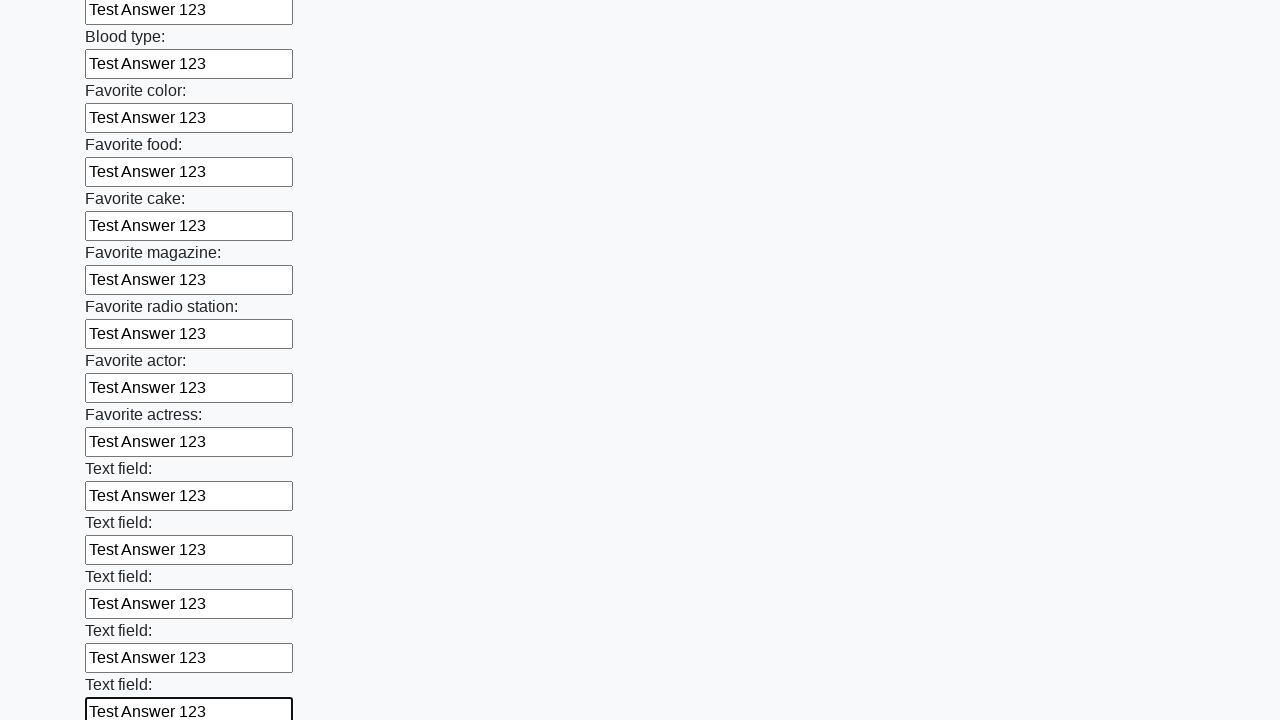

Filled input field with 'Test Answer 123' on input >> nth=31
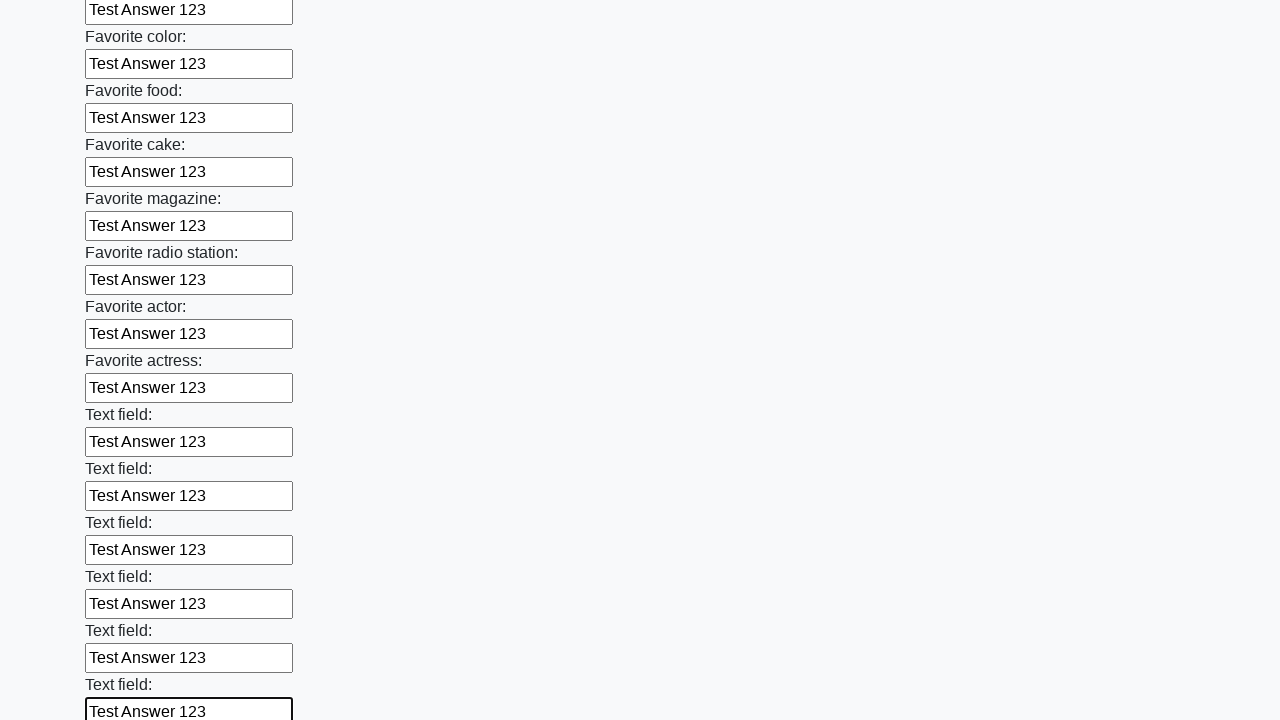

Filled input field with 'Test Answer 123' on input >> nth=32
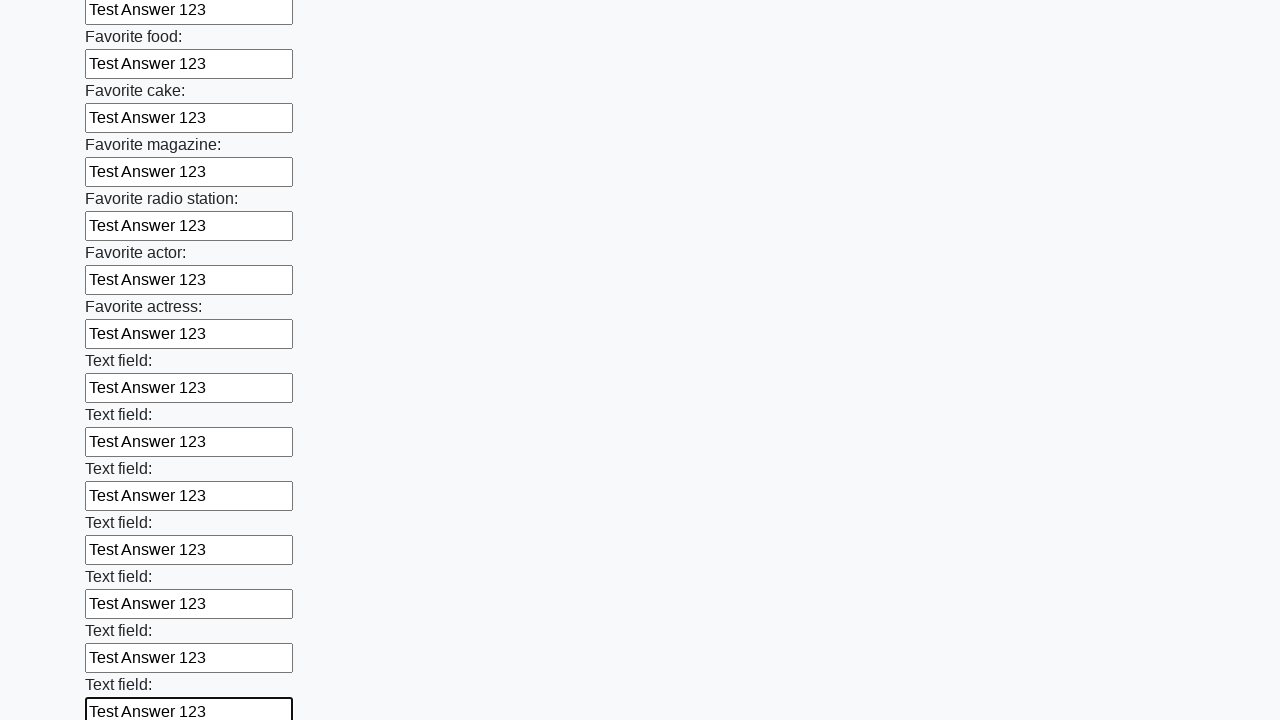

Filled input field with 'Test Answer 123' on input >> nth=33
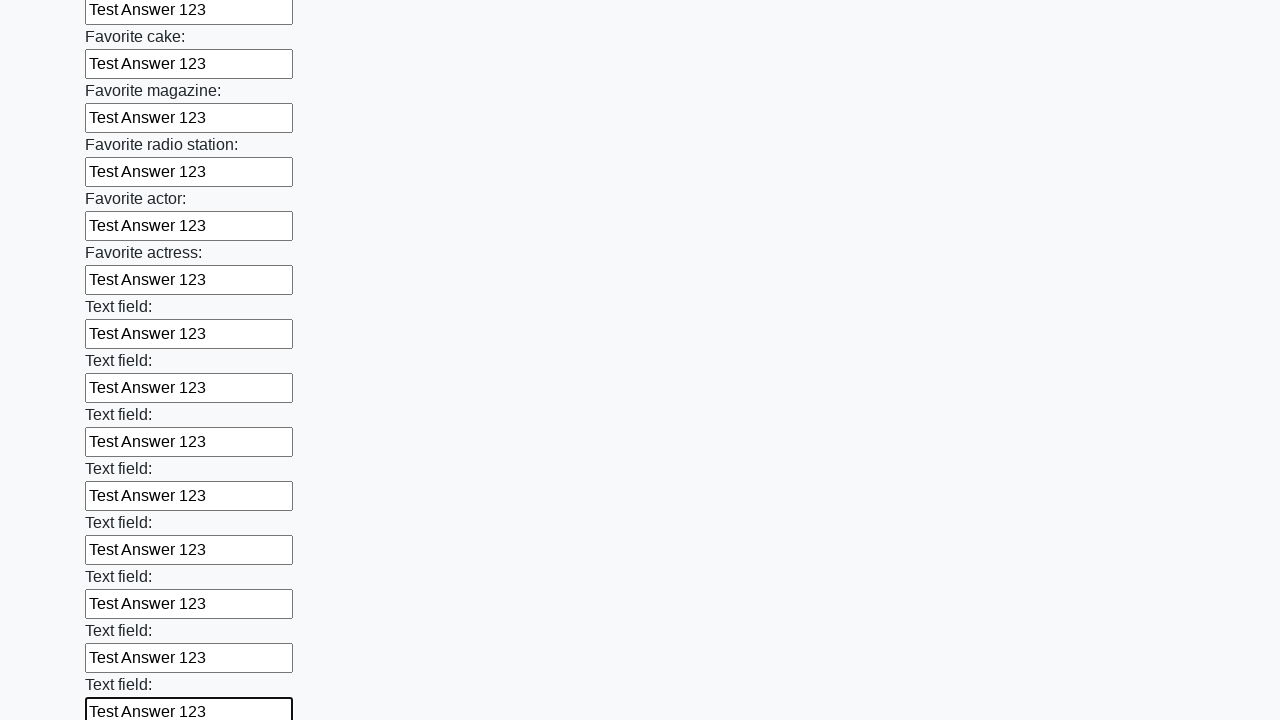

Filled input field with 'Test Answer 123' on input >> nth=34
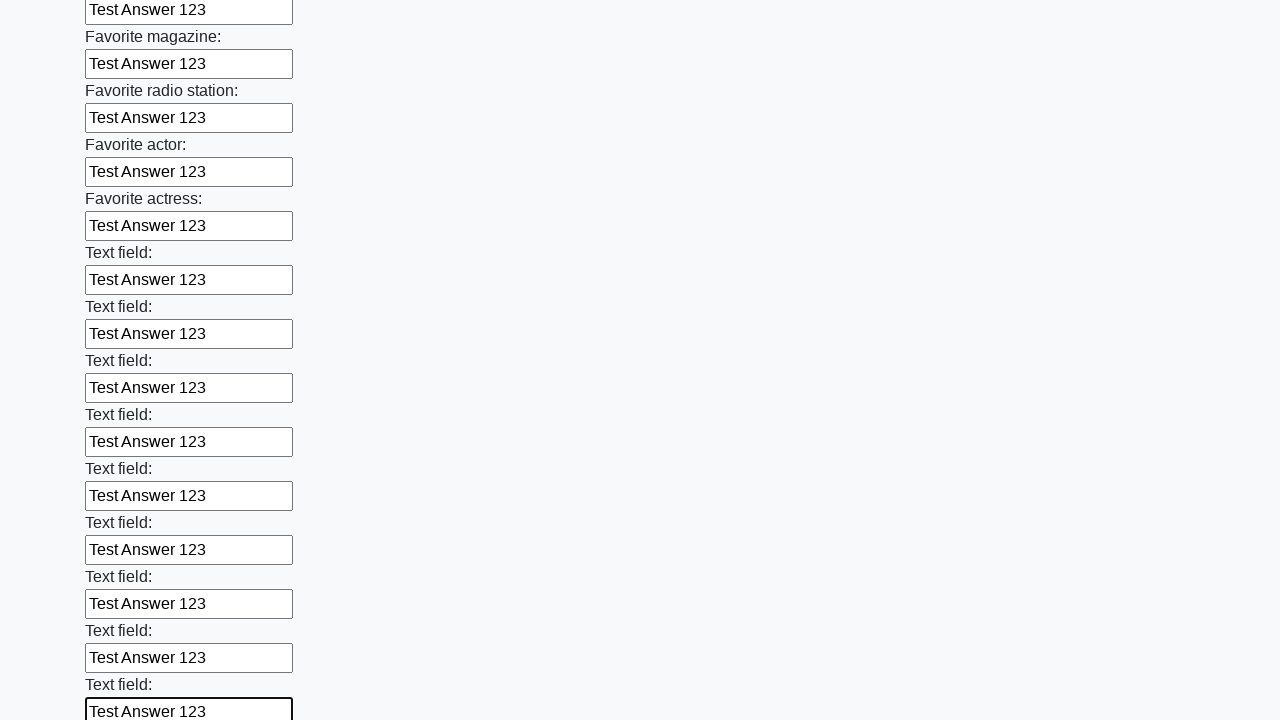

Filled input field with 'Test Answer 123' on input >> nth=35
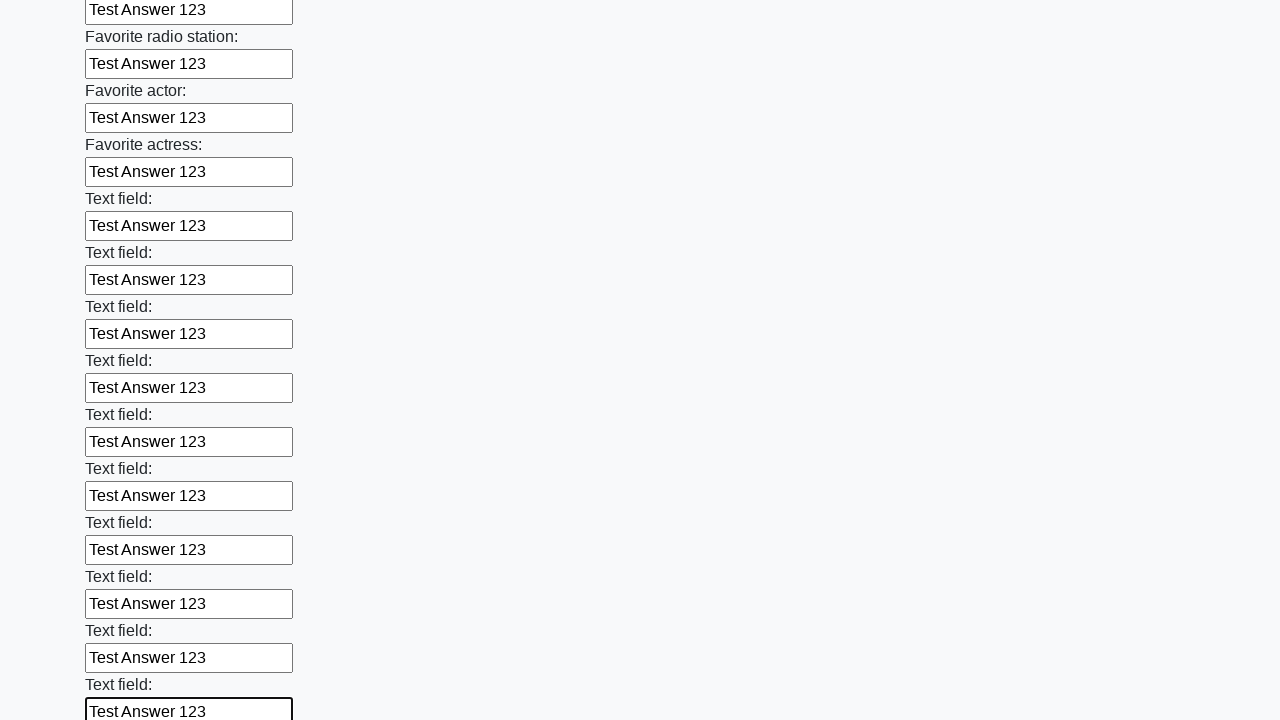

Filled input field with 'Test Answer 123' on input >> nth=36
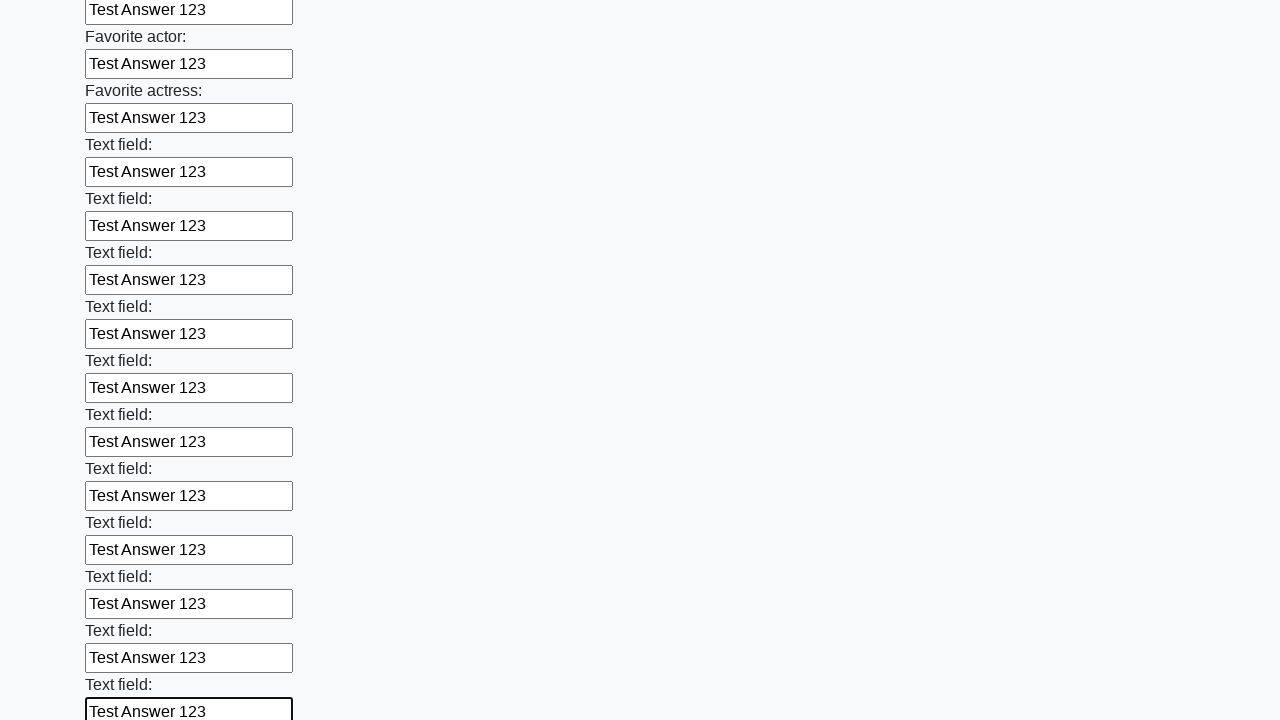

Filled input field with 'Test Answer 123' on input >> nth=37
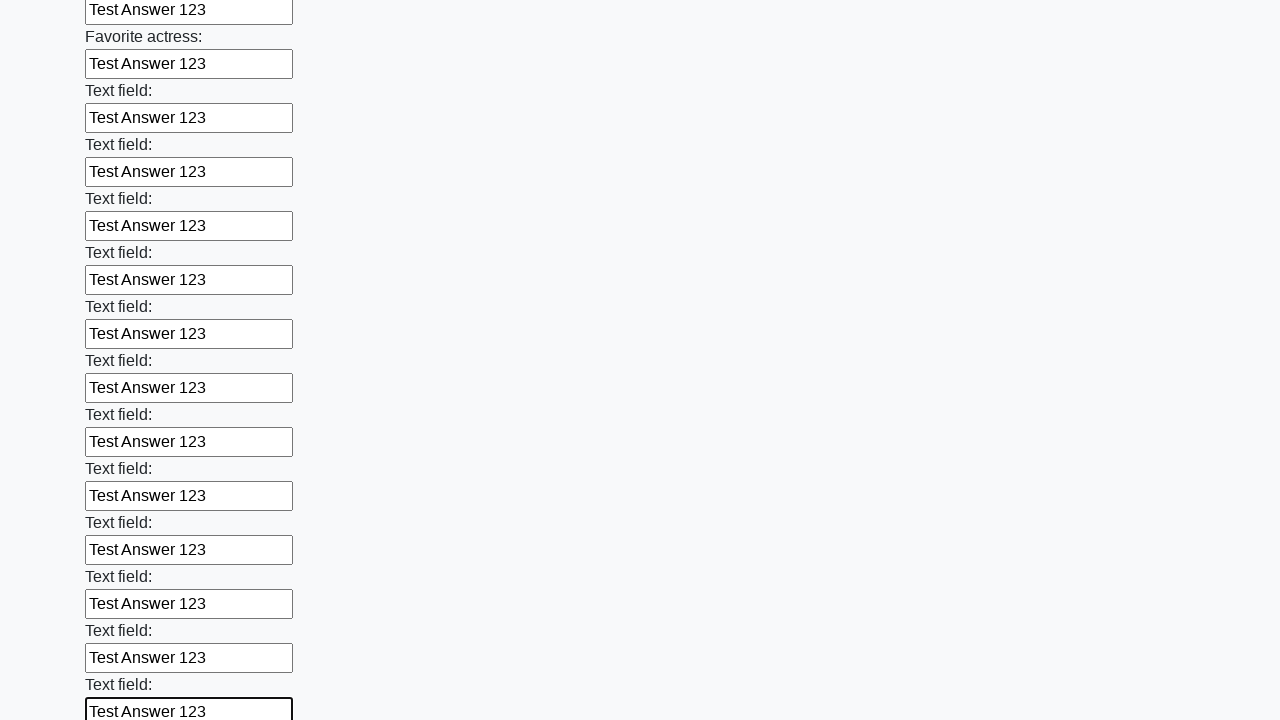

Filled input field with 'Test Answer 123' on input >> nth=38
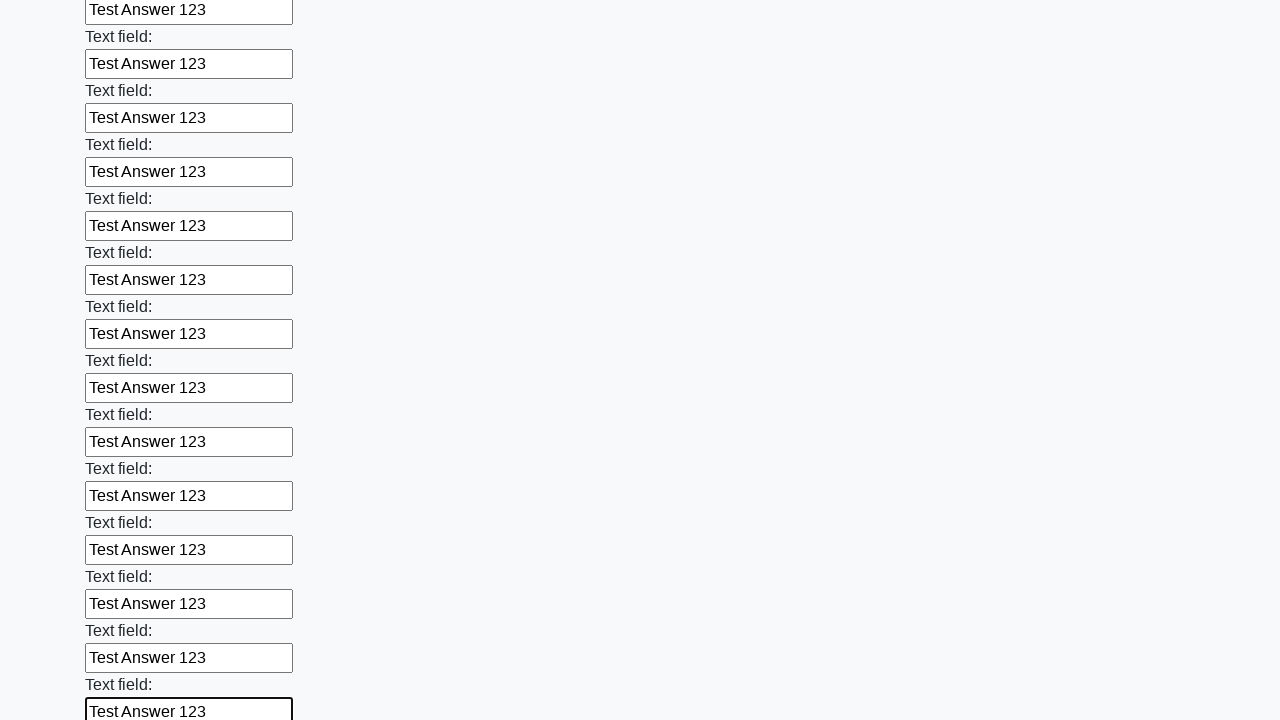

Filled input field with 'Test Answer 123' on input >> nth=39
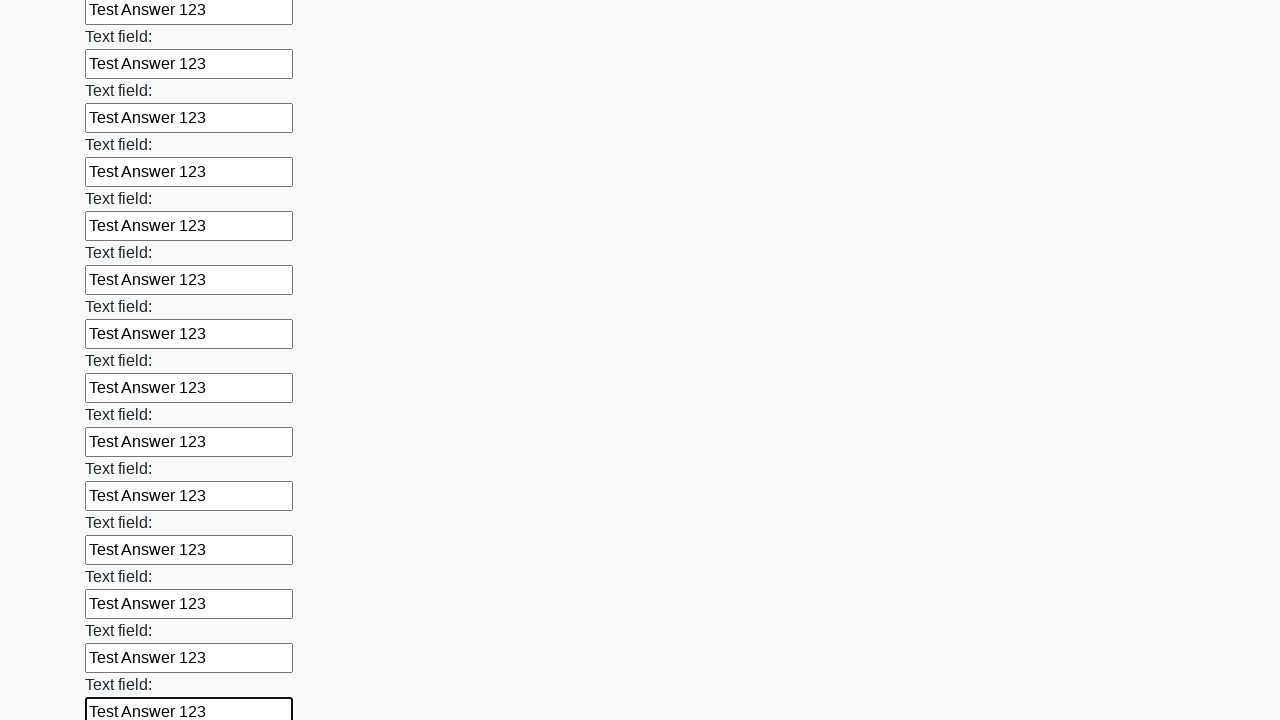

Filled input field with 'Test Answer 123' on input >> nth=40
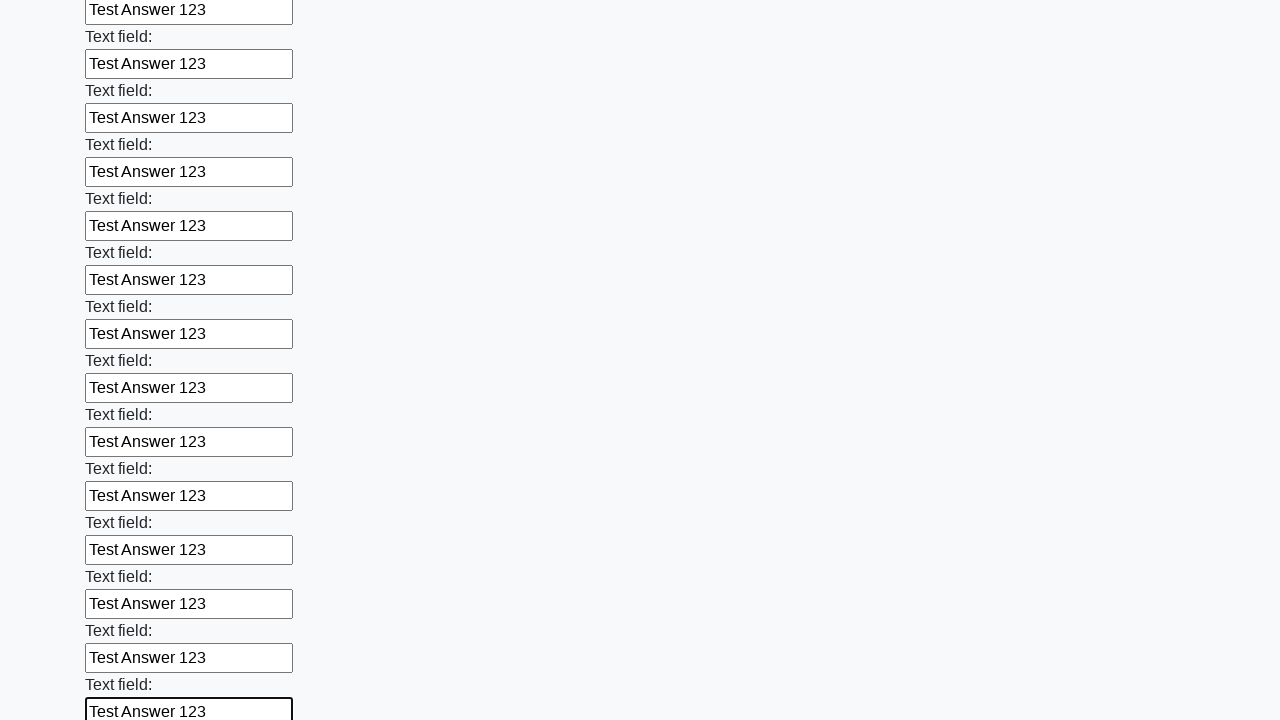

Filled input field with 'Test Answer 123' on input >> nth=41
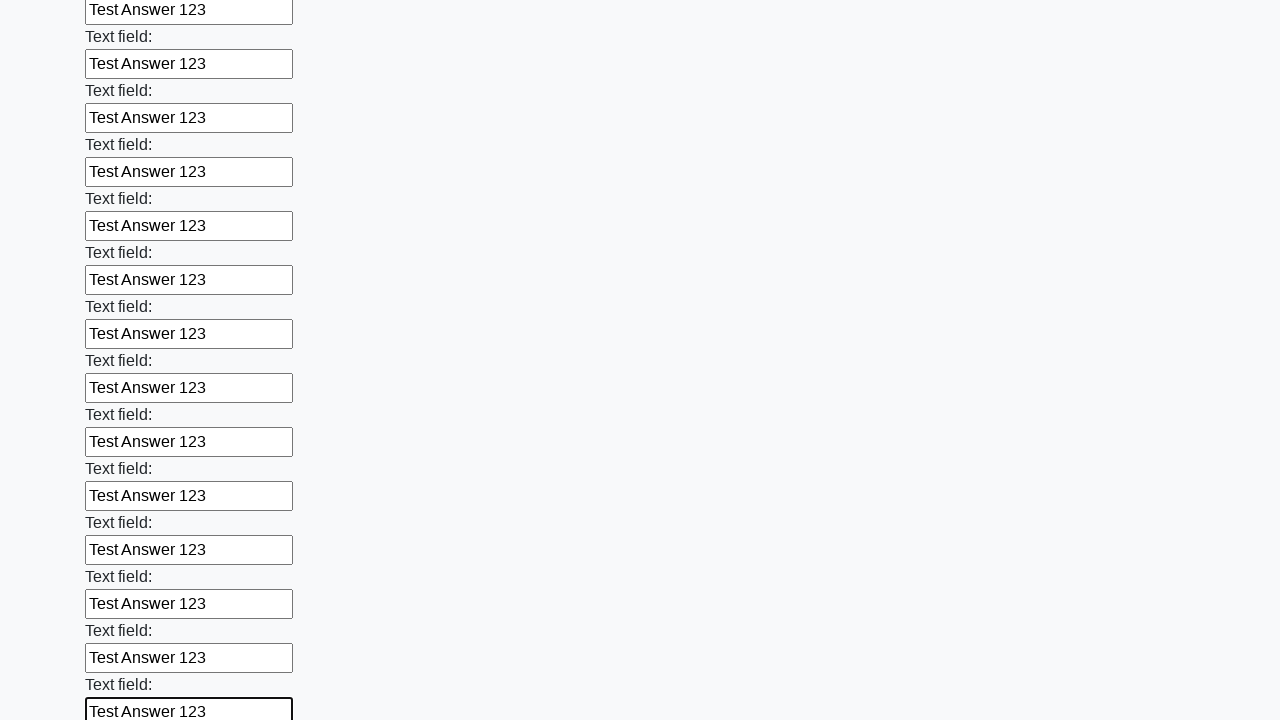

Filled input field with 'Test Answer 123' on input >> nth=42
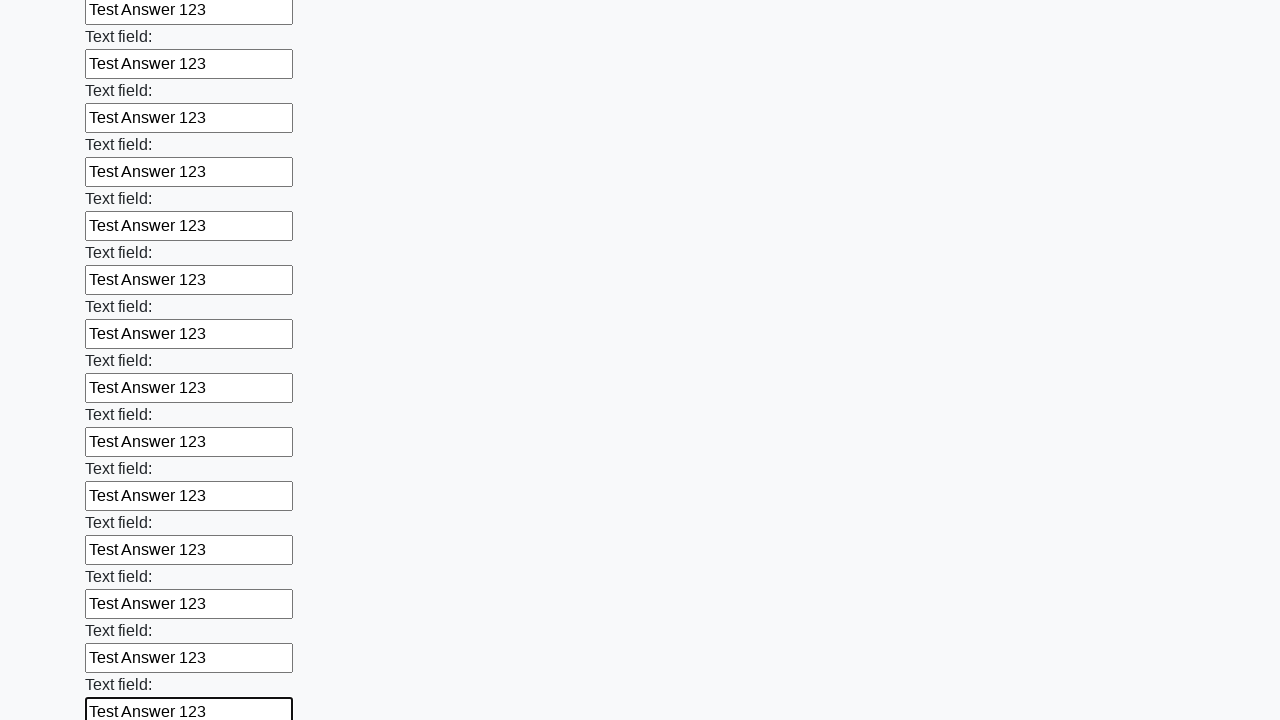

Filled input field with 'Test Answer 123' on input >> nth=43
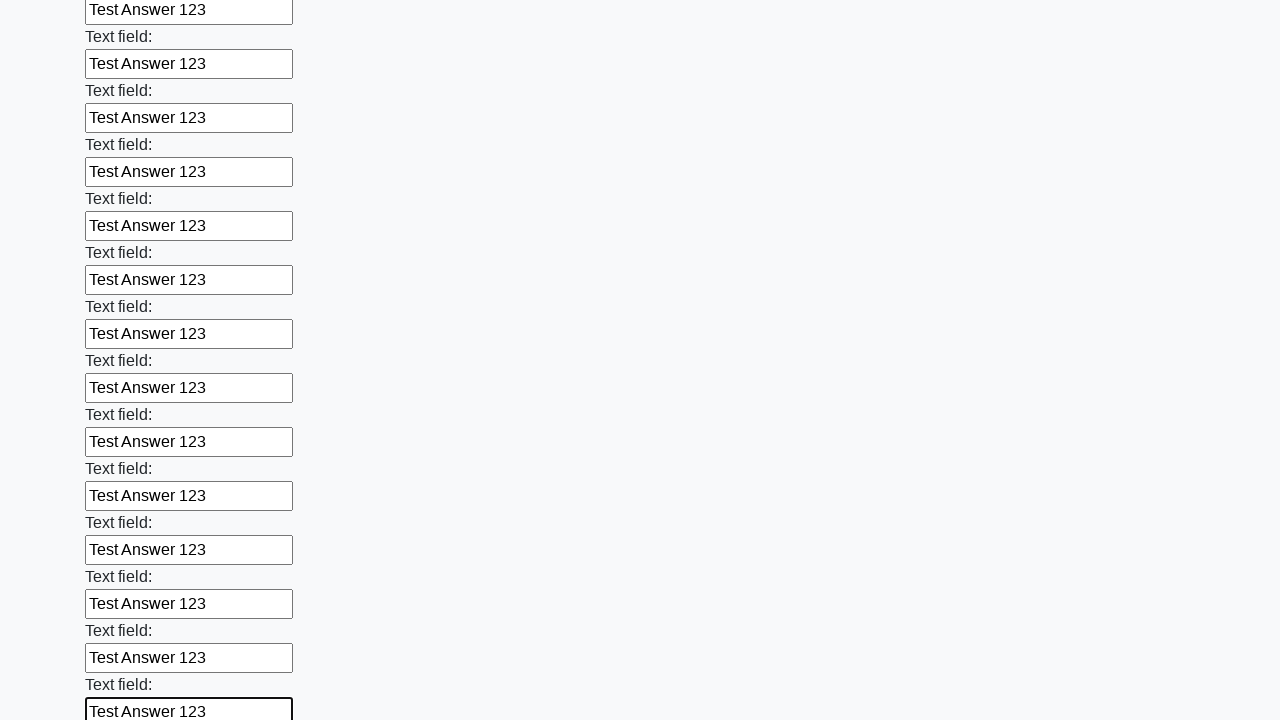

Filled input field with 'Test Answer 123' on input >> nth=44
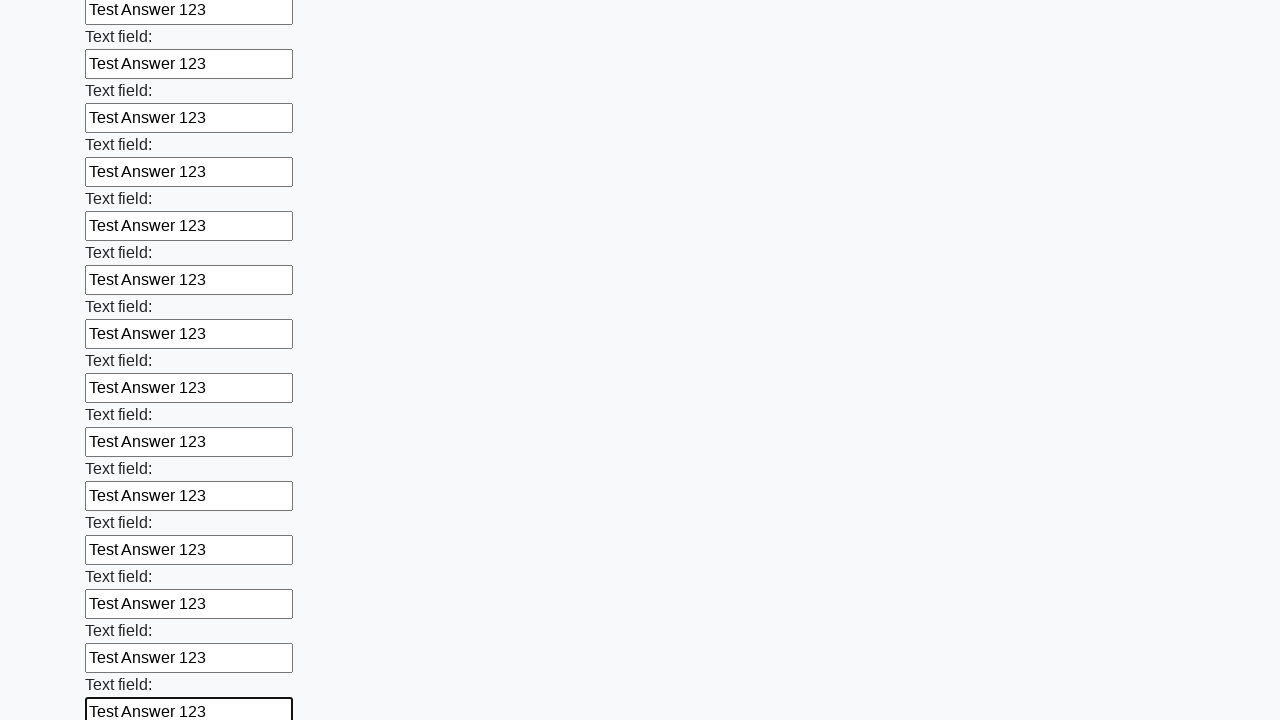

Filled input field with 'Test Answer 123' on input >> nth=45
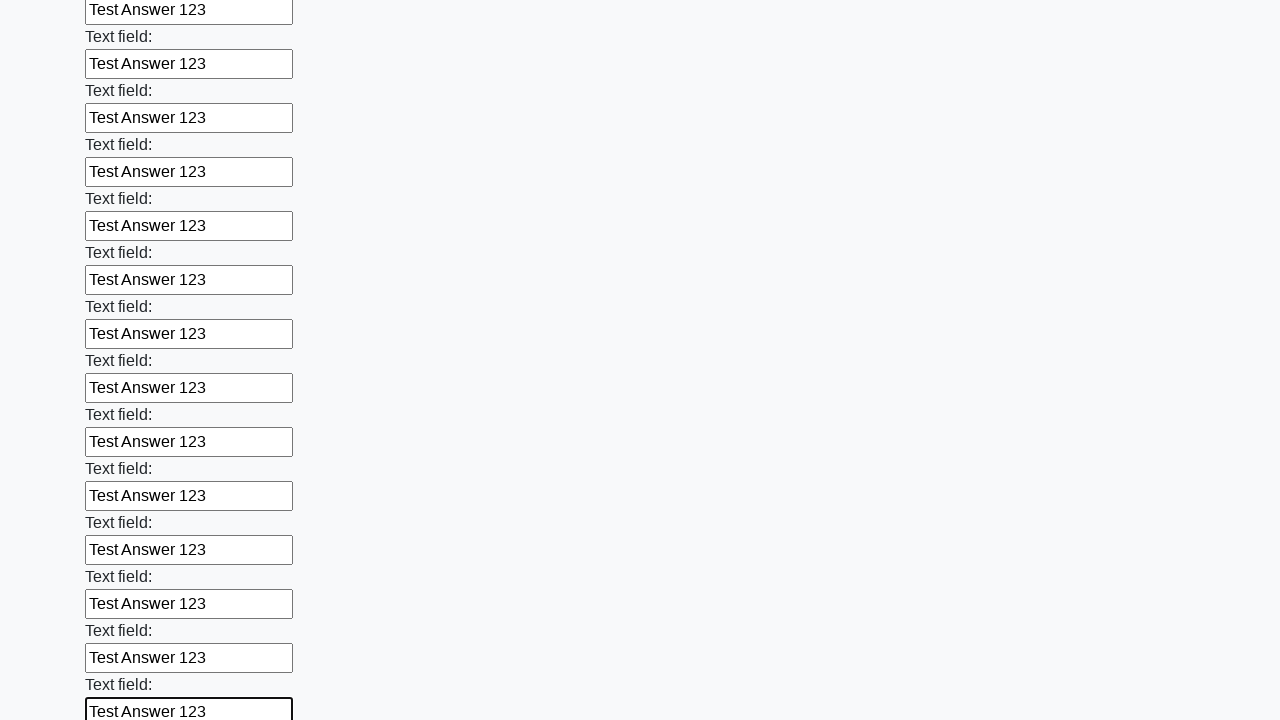

Filled input field with 'Test Answer 123' on input >> nth=46
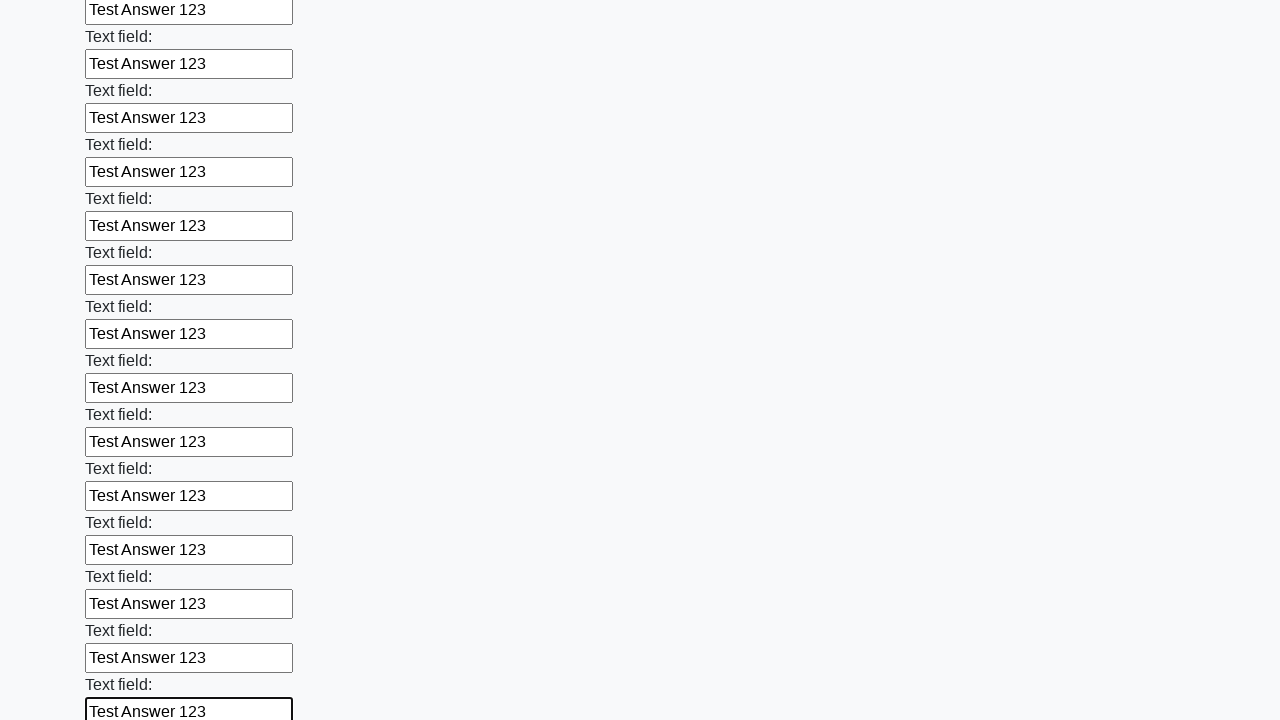

Filled input field with 'Test Answer 123' on input >> nth=47
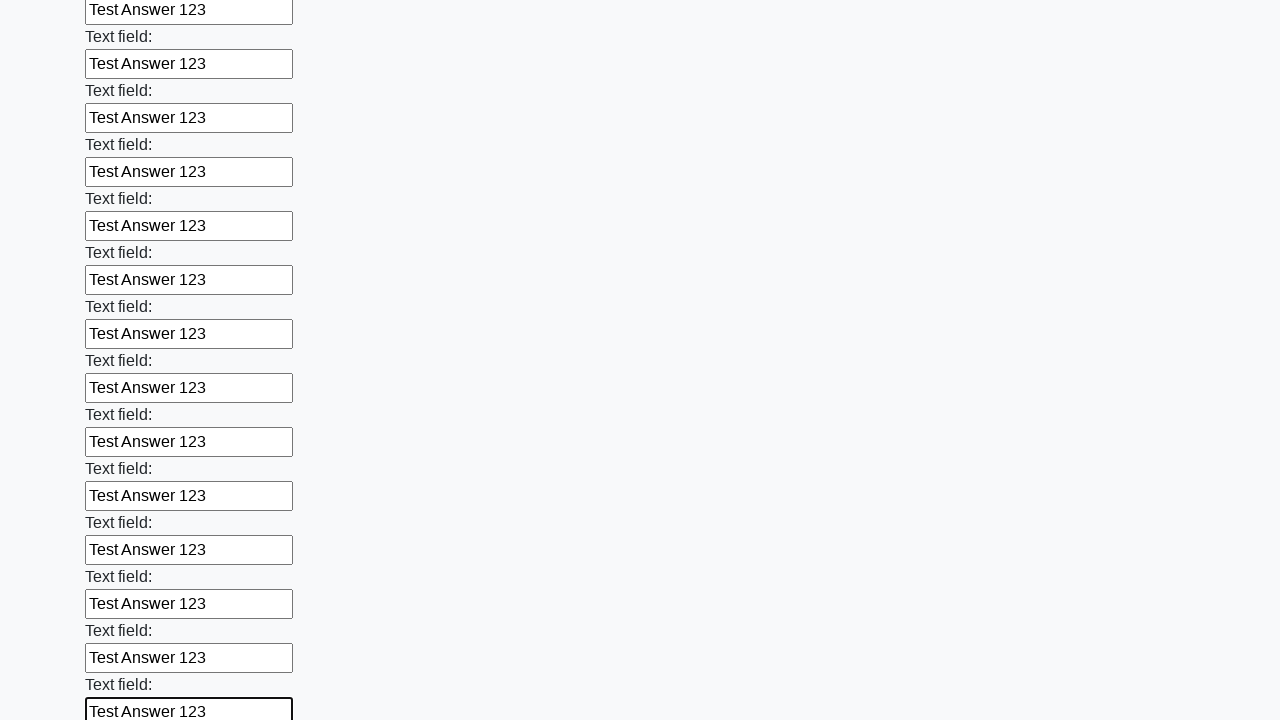

Filled input field with 'Test Answer 123' on input >> nth=48
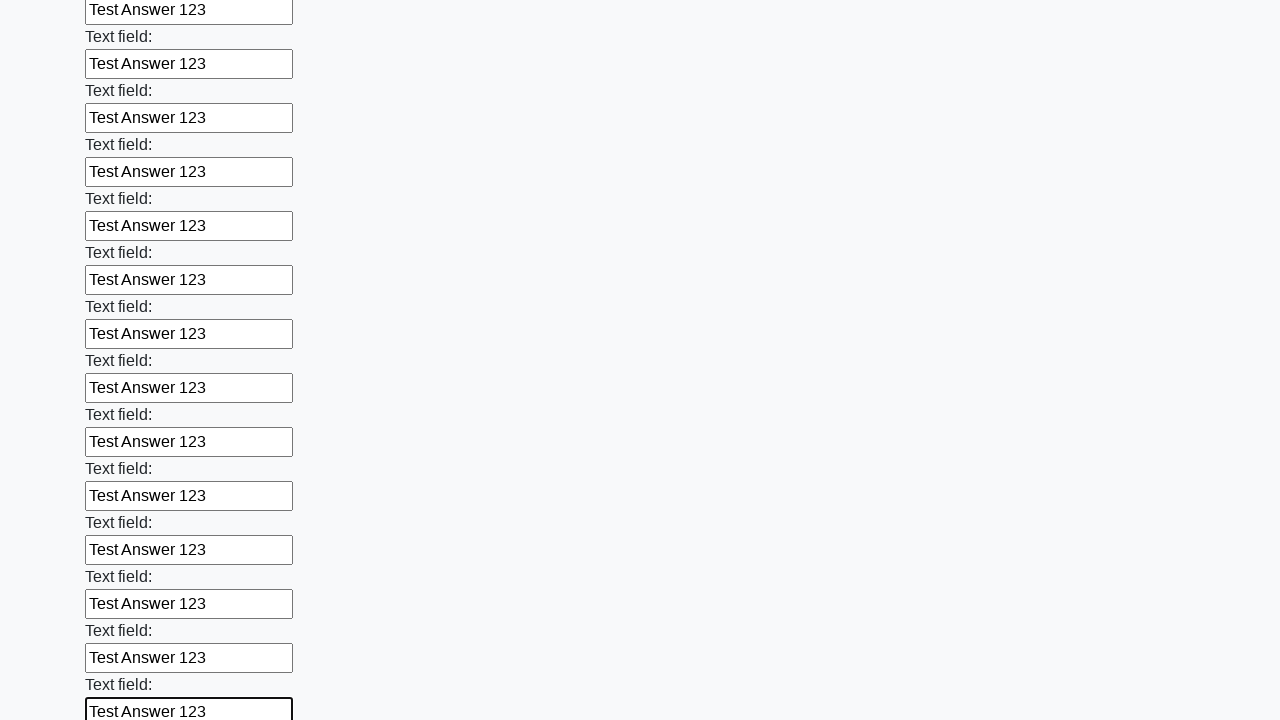

Filled input field with 'Test Answer 123' on input >> nth=49
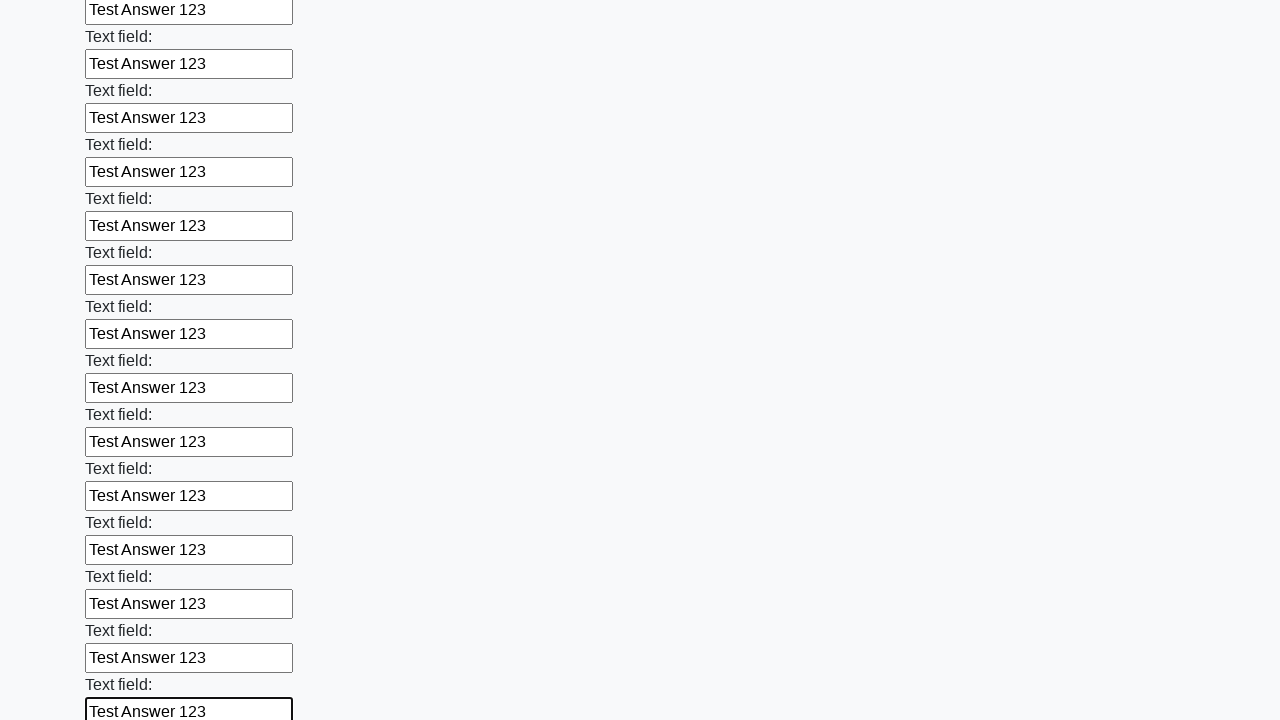

Filled input field with 'Test Answer 123' on input >> nth=50
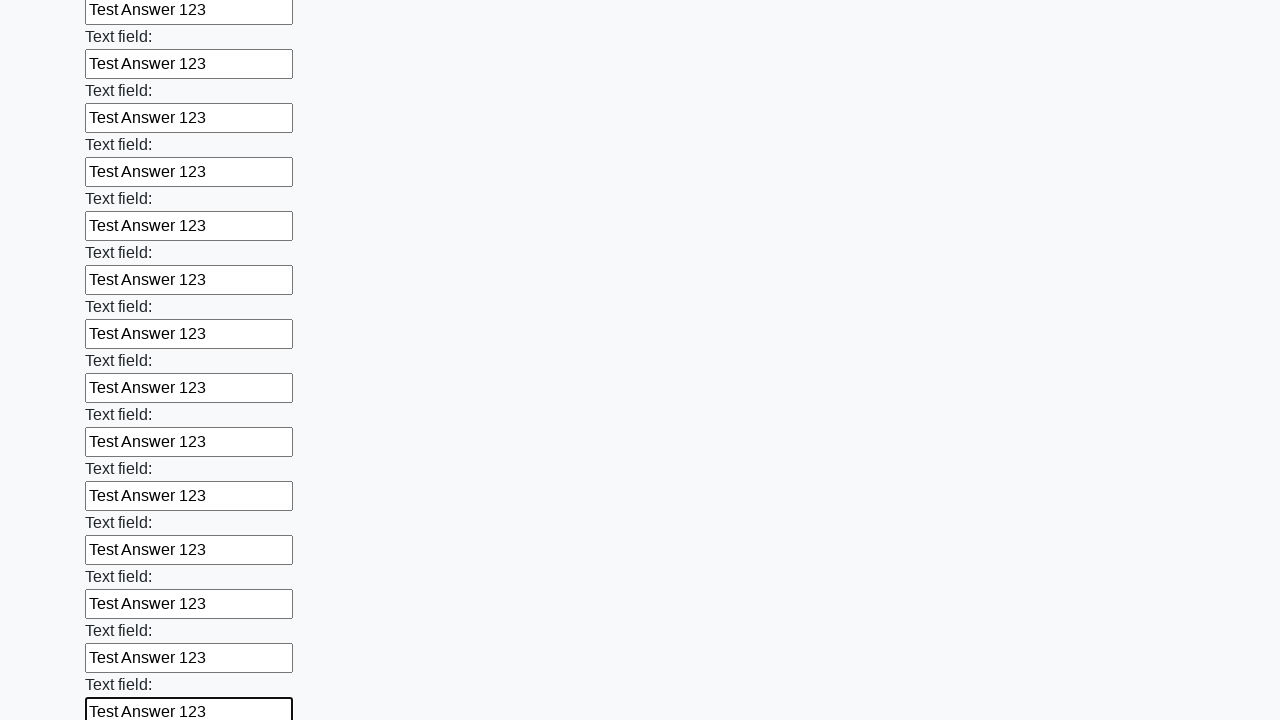

Filled input field with 'Test Answer 123' on input >> nth=51
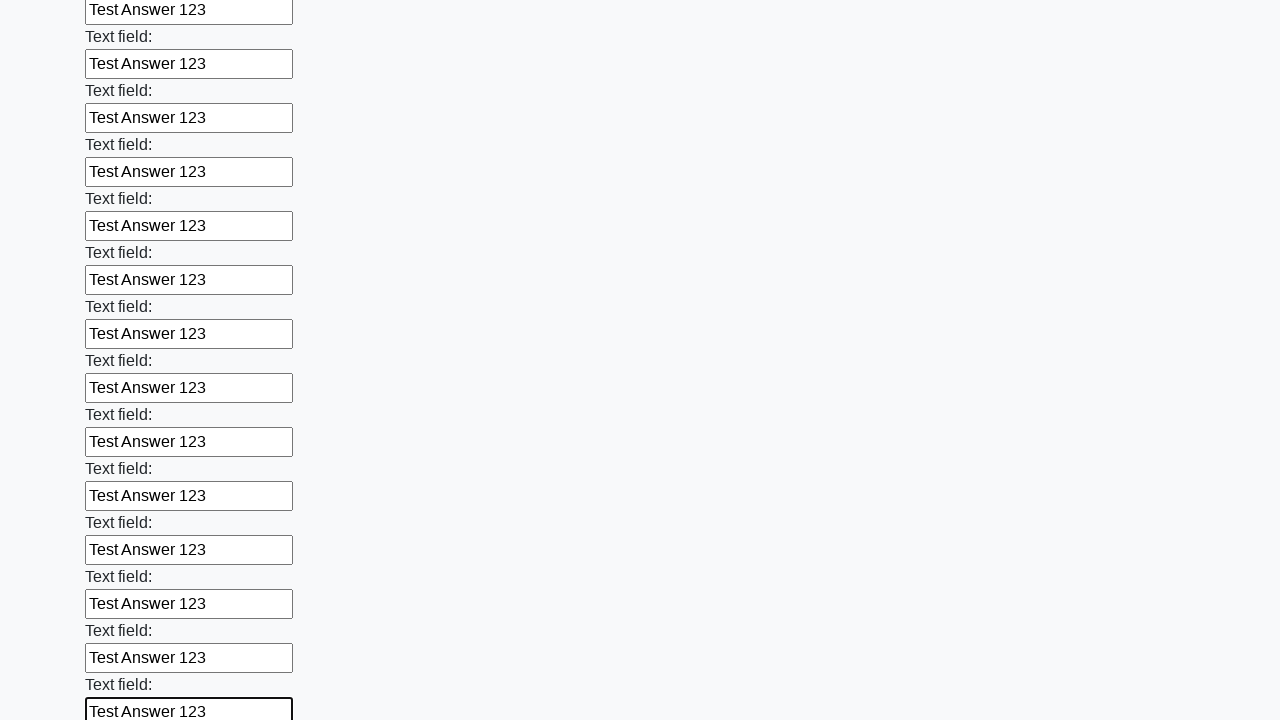

Filled input field with 'Test Answer 123' on input >> nth=52
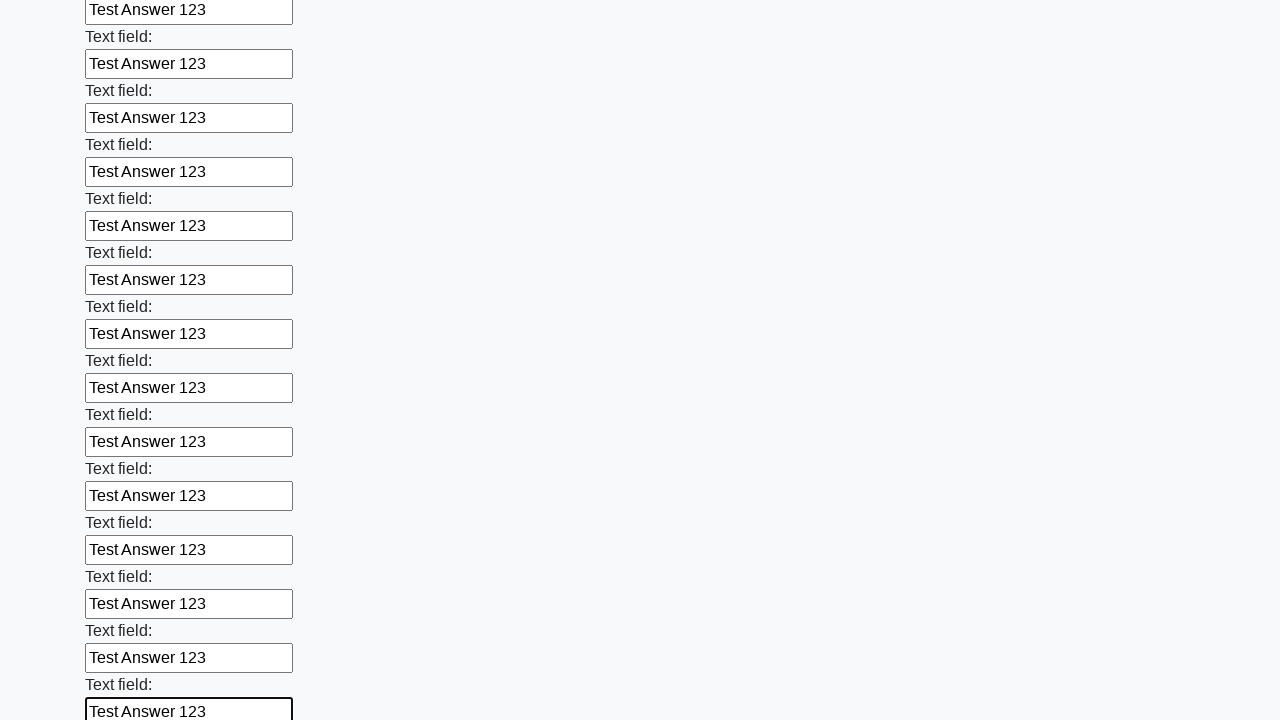

Filled input field with 'Test Answer 123' on input >> nth=53
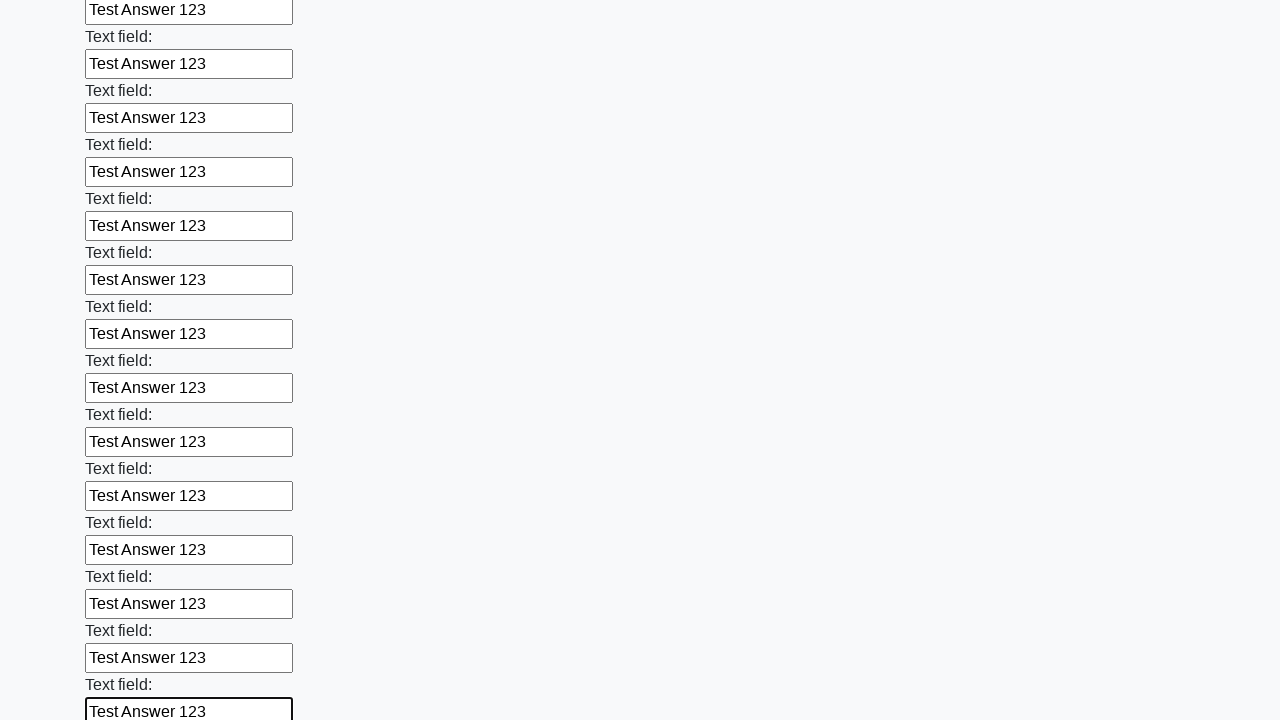

Filled input field with 'Test Answer 123' on input >> nth=54
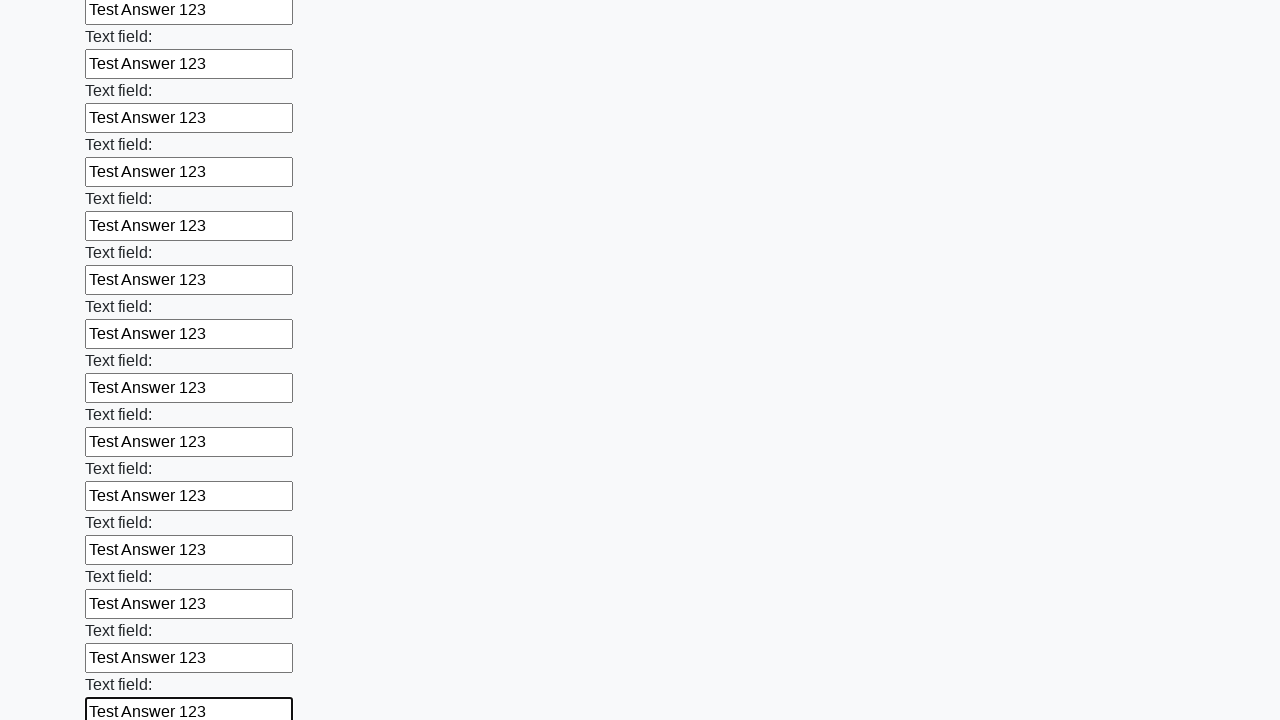

Filled input field with 'Test Answer 123' on input >> nth=55
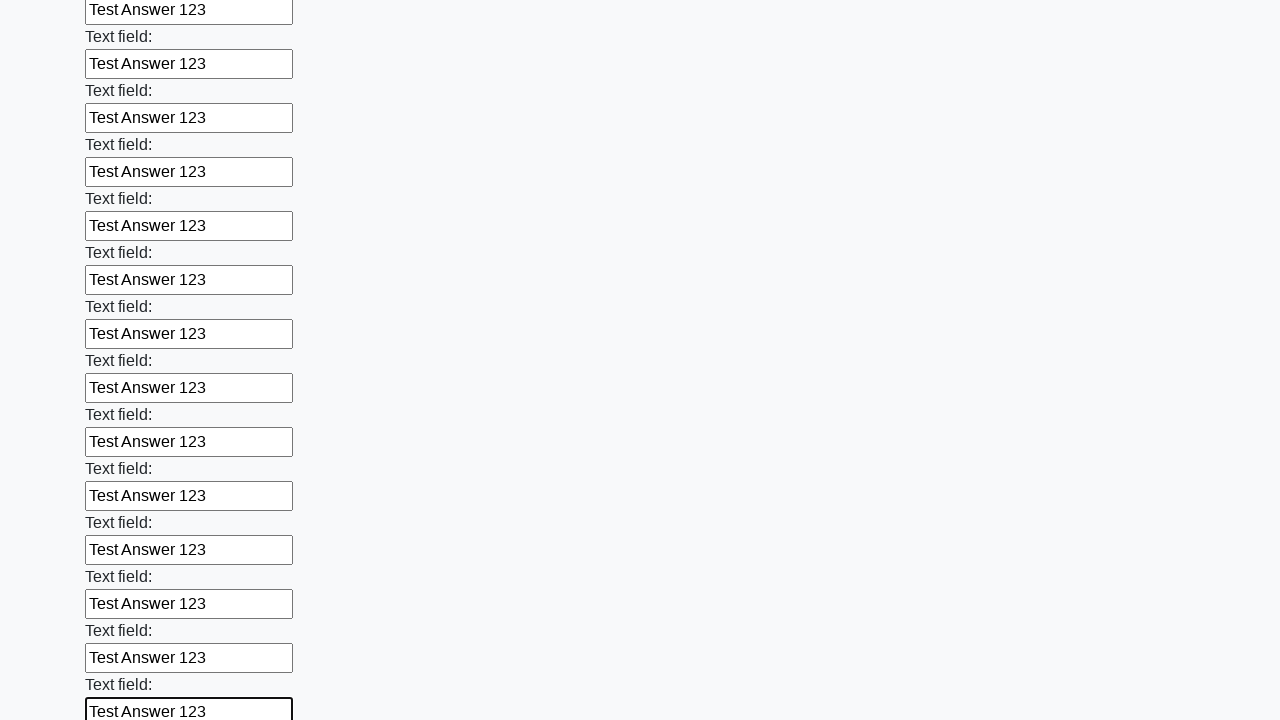

Filled input field with 'Test Answer 123' on input >> nth=56
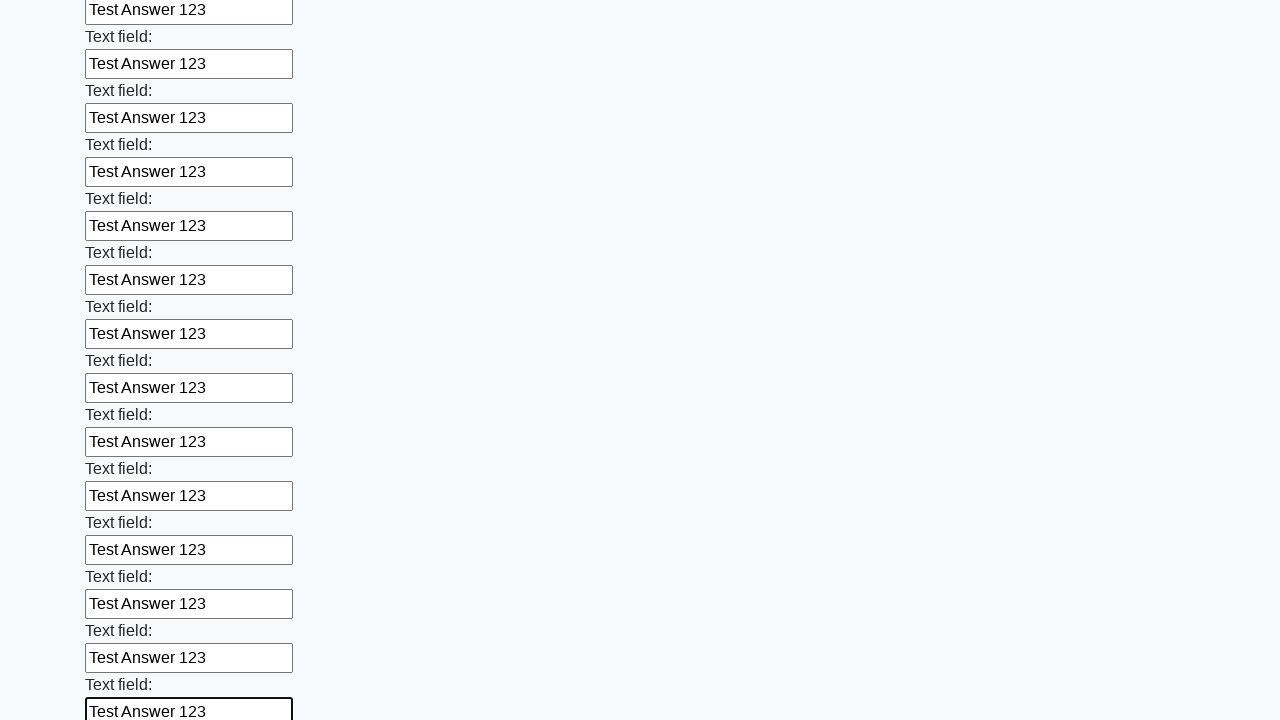

Filled input field with 'Test Answer 123' on input >> nth=57
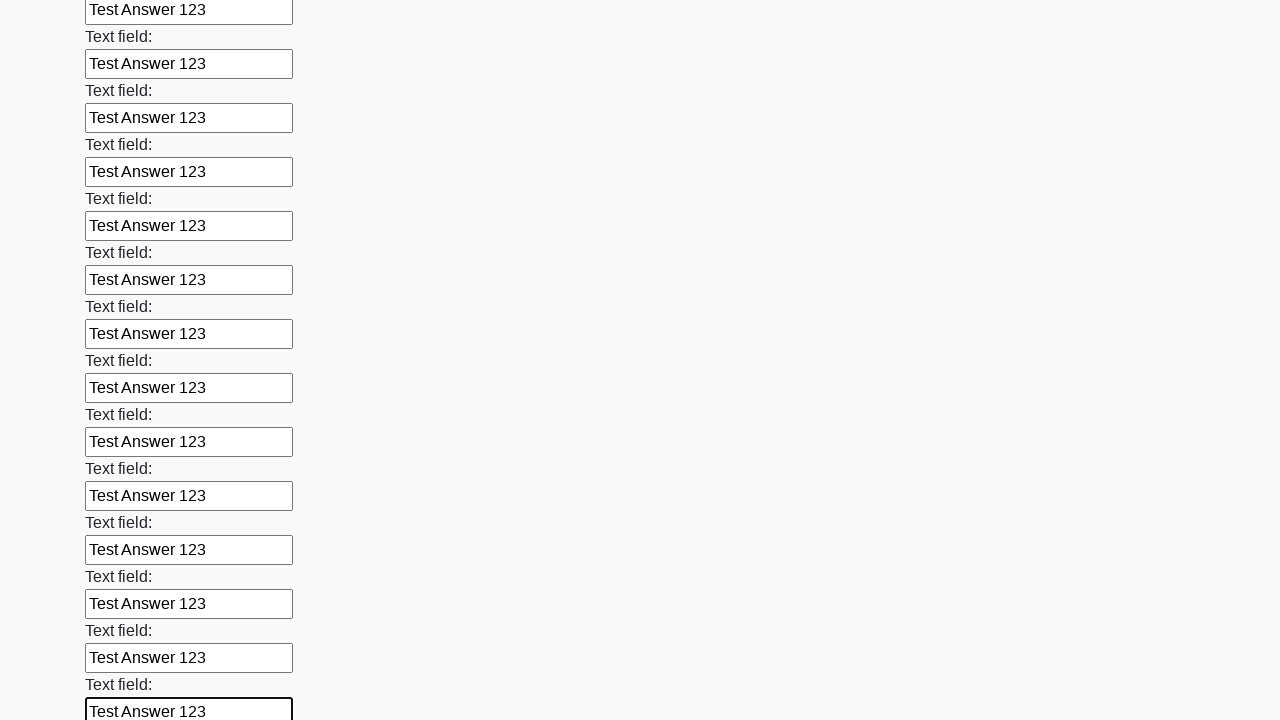

Filled input field with 'Test Answer 123' on input >> nth=58
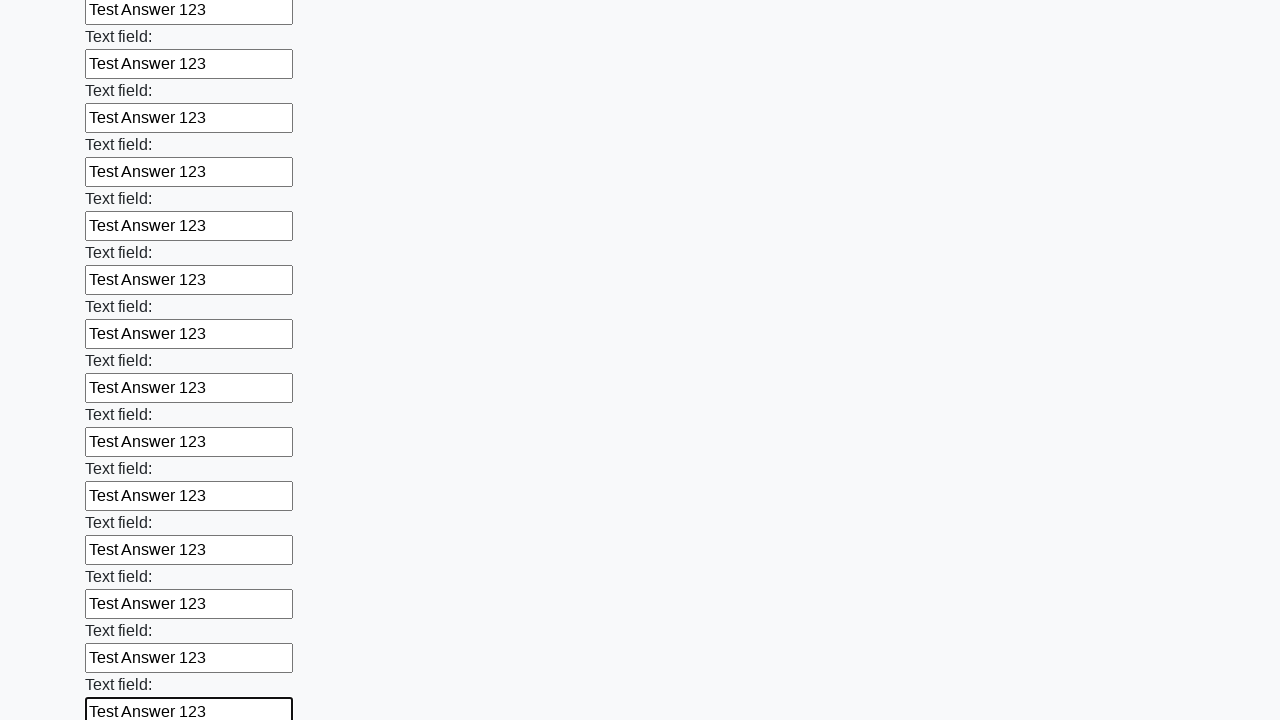

Filled input field with 'Test Answer 123' on input >> nth=59
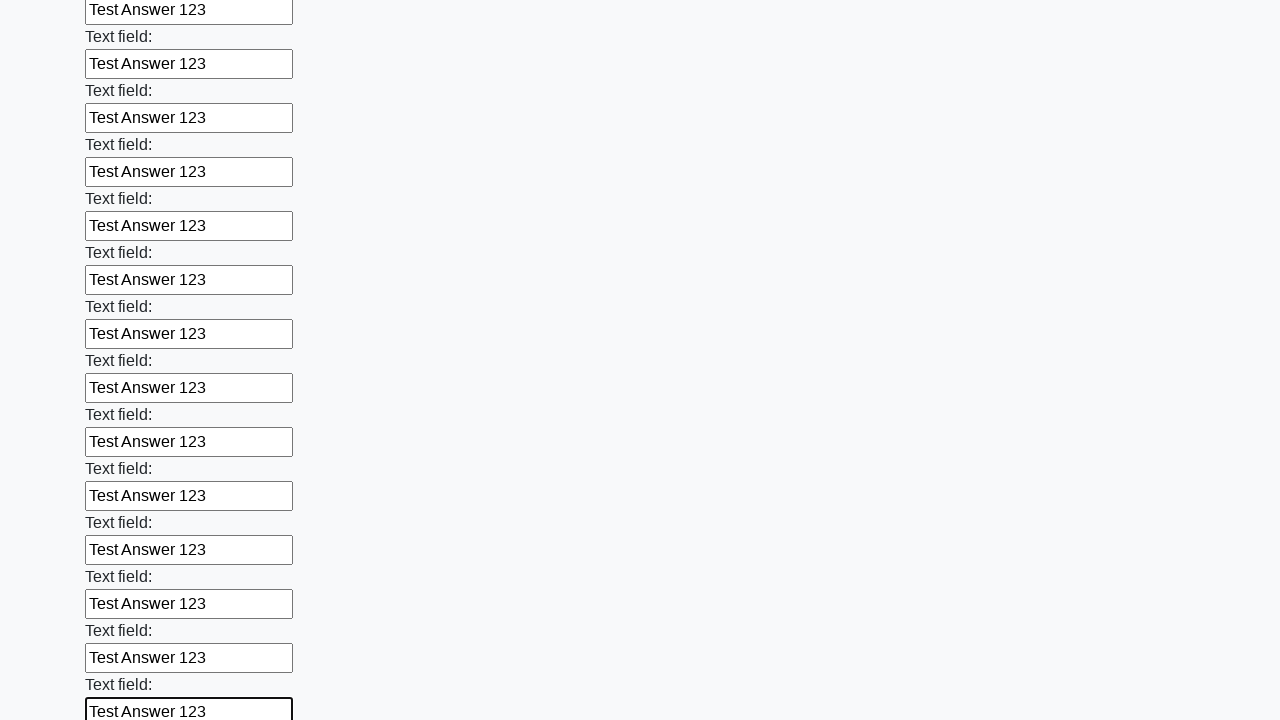

Filled input field with 'Test Answer 123' on input >> nth=60
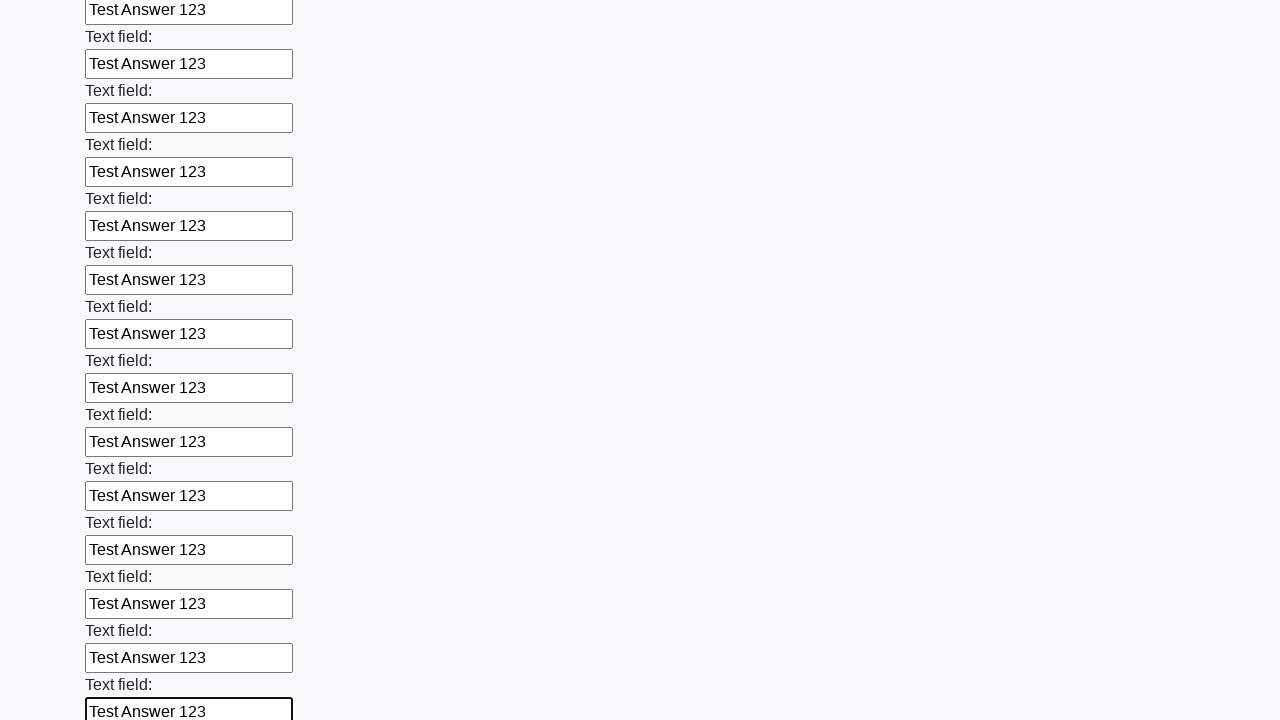

Filled input field with 'Test Answer 123' on input >> nth=61
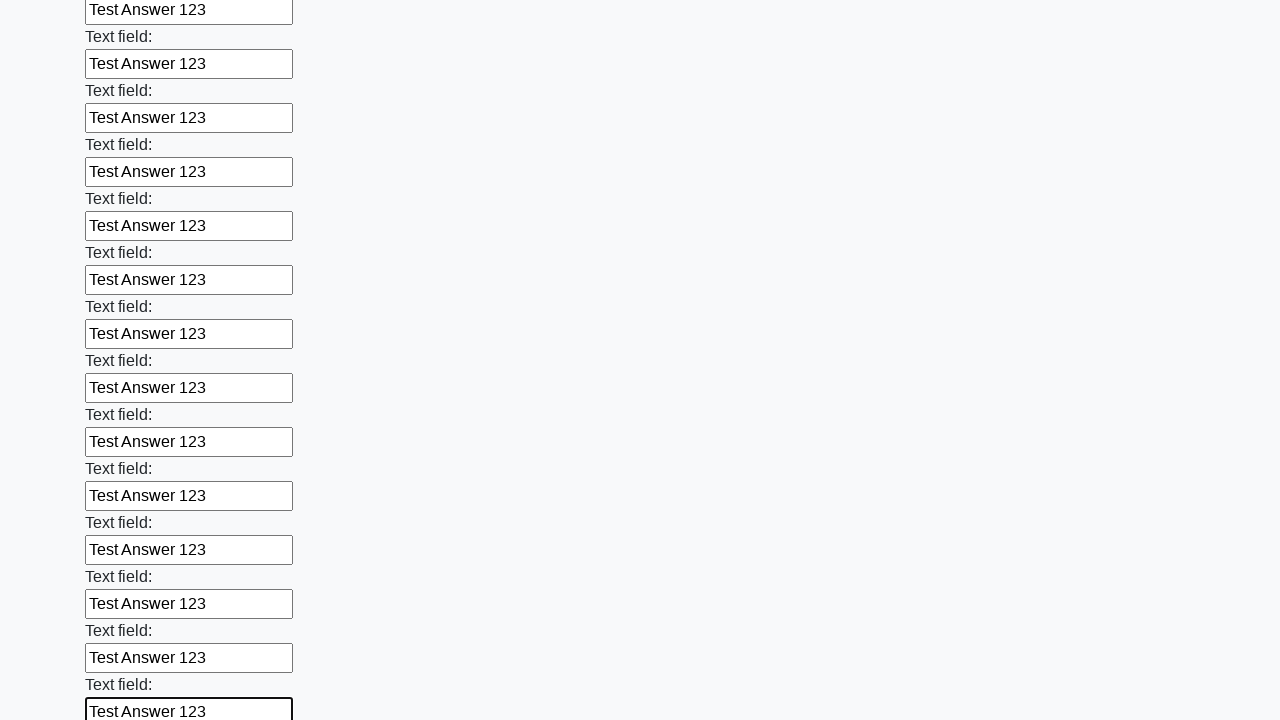

Filled input field with 'Test Answer 123' on input >> nth=62
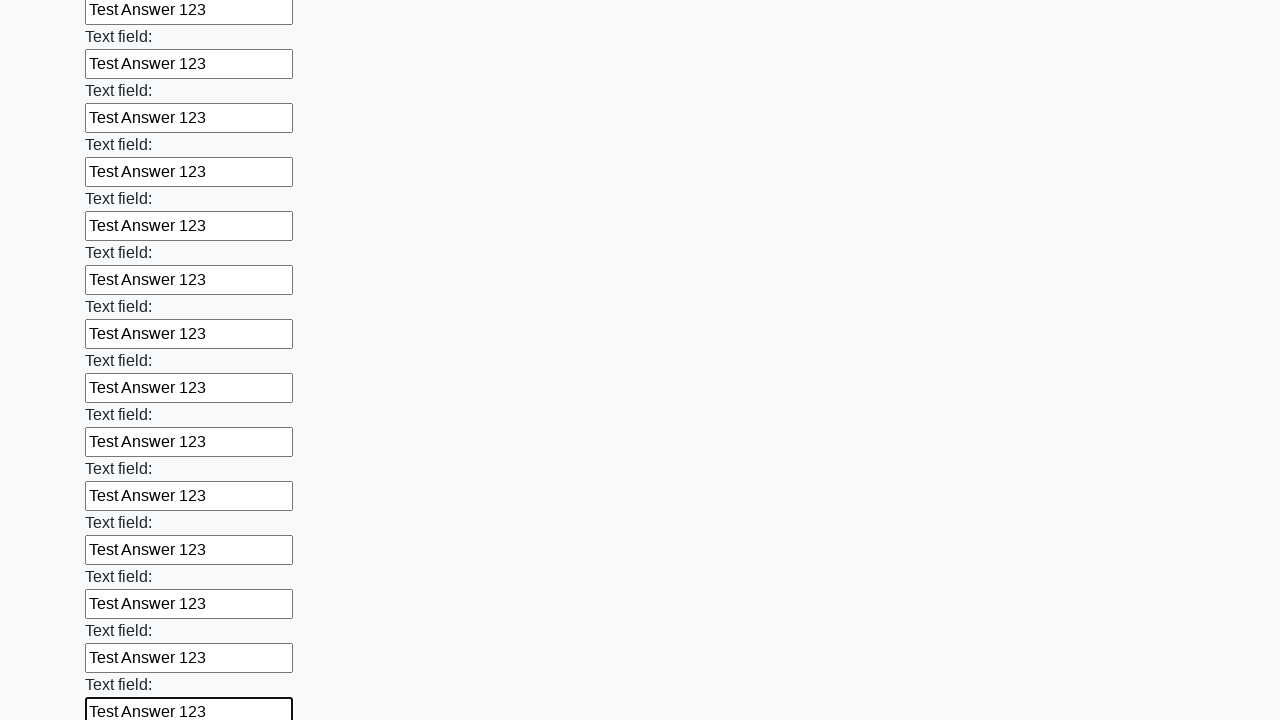

Filled input field with 'Test Answer 123' on input >> nth=63
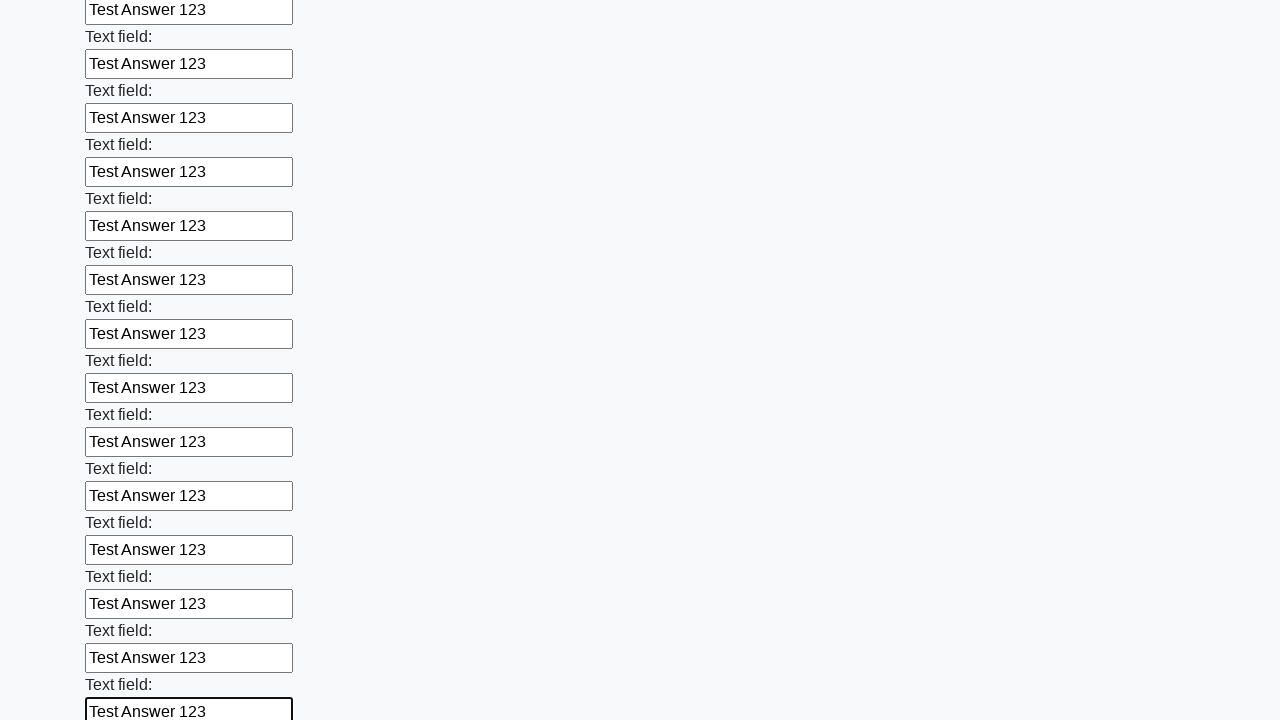

Filled input field with 'Test Answer 123' on input >> nth=64
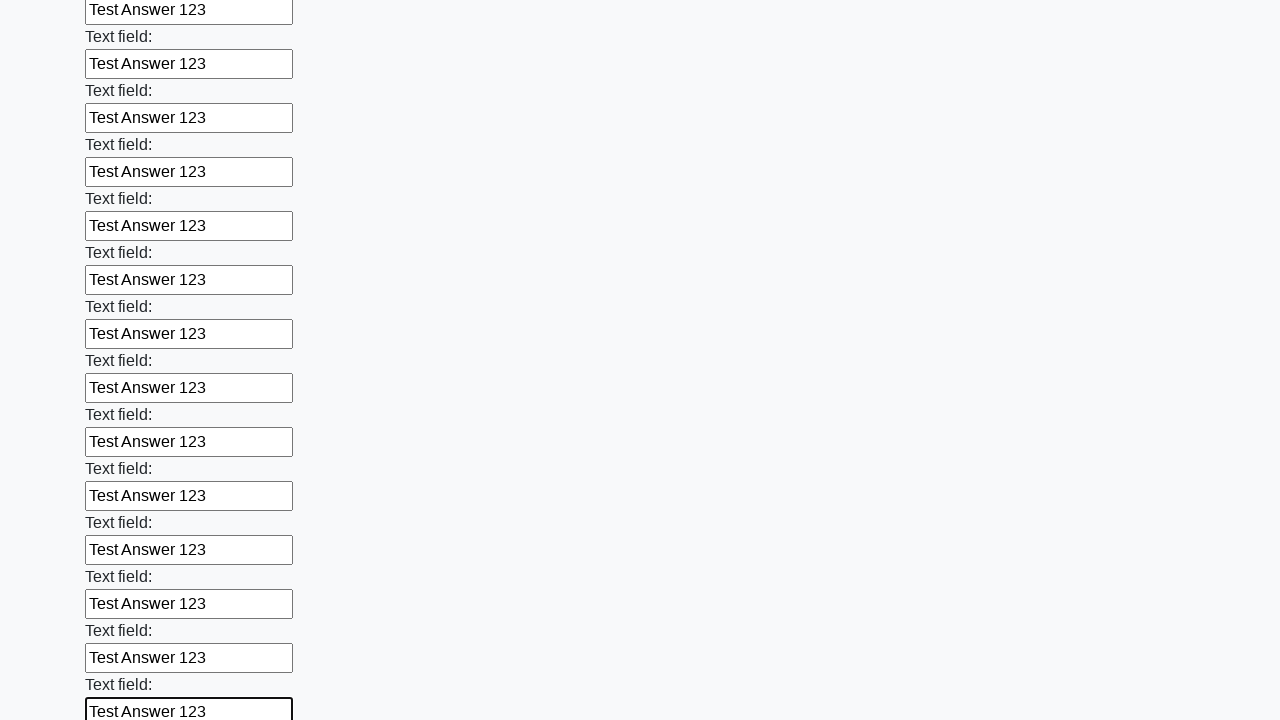

Filled input field with 'Test Answer 123' on input >> nth=65
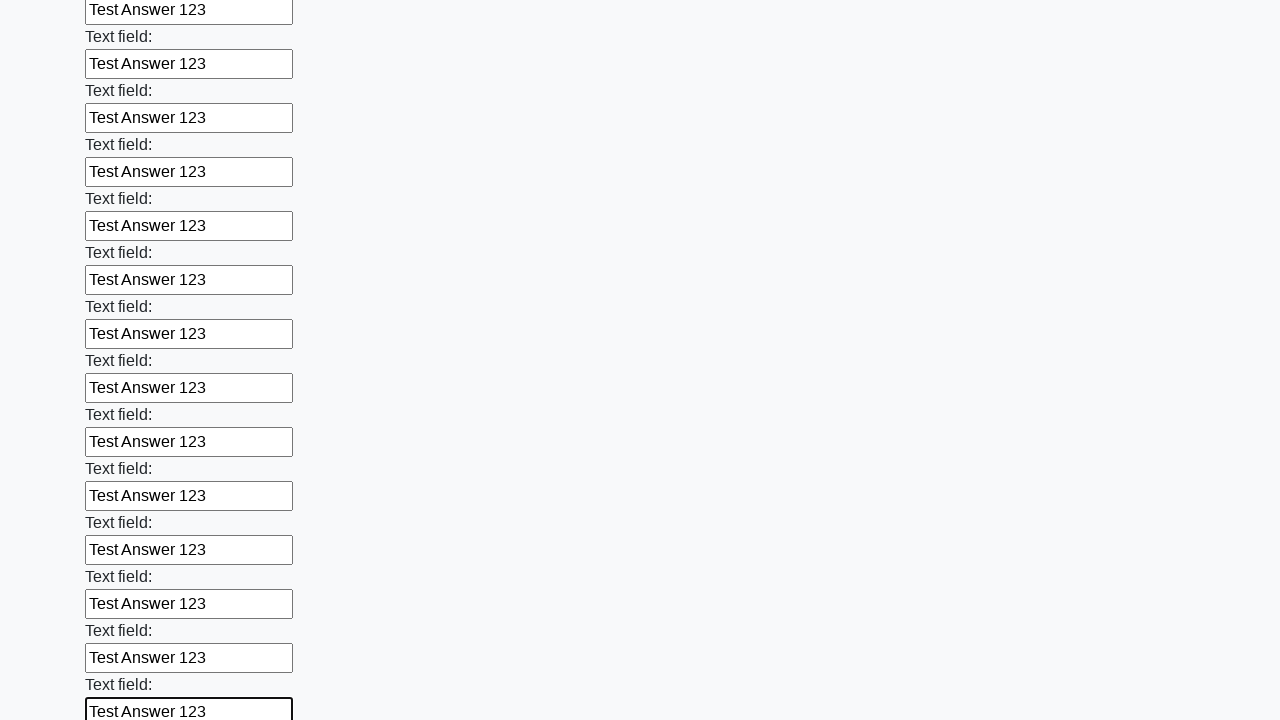

Filled input field with 'Test Answer 123' on input >> nth=66
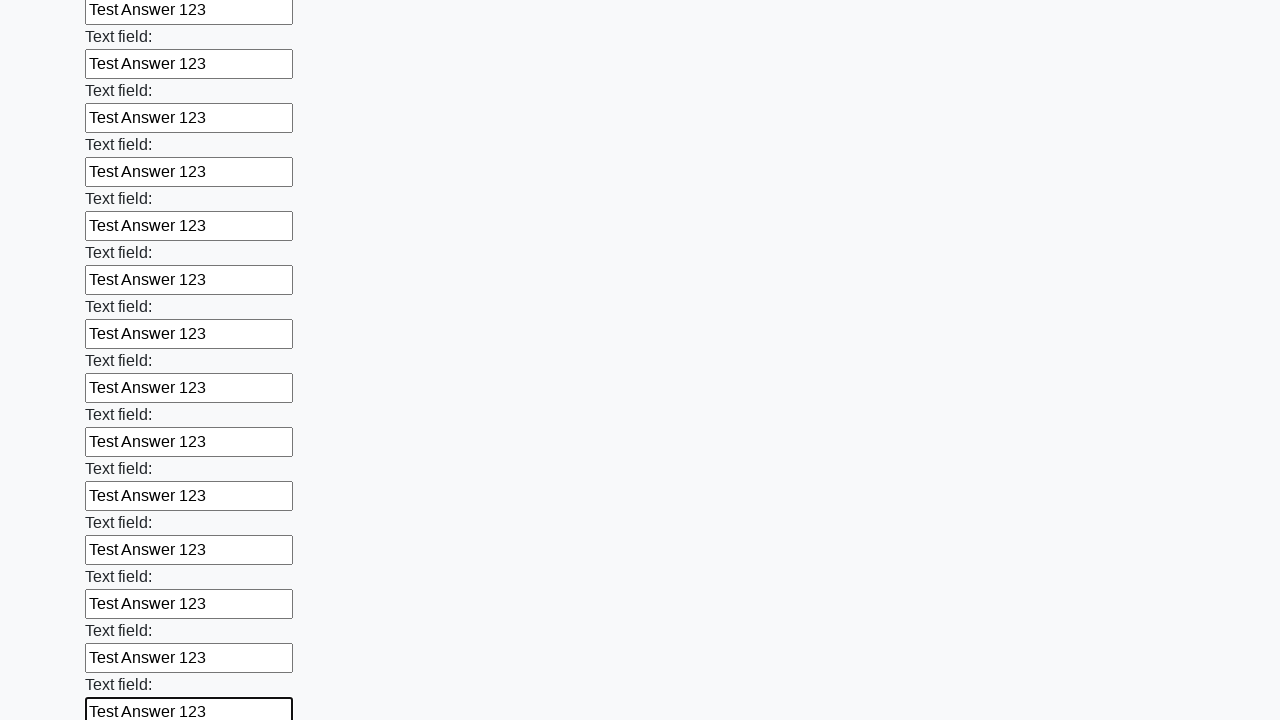

Filled input field with 'Test Answer 123' on input >> nth=67
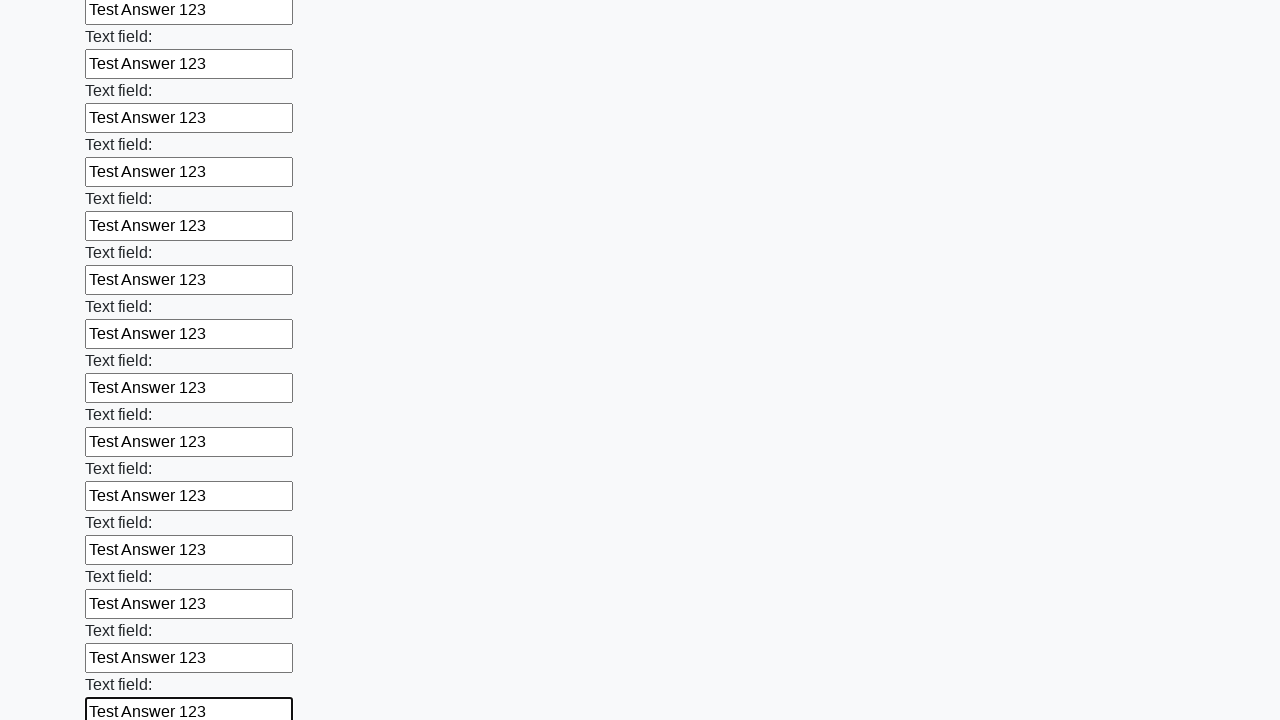

Filled input field with 'Test Answer 123' on input >> nth=68
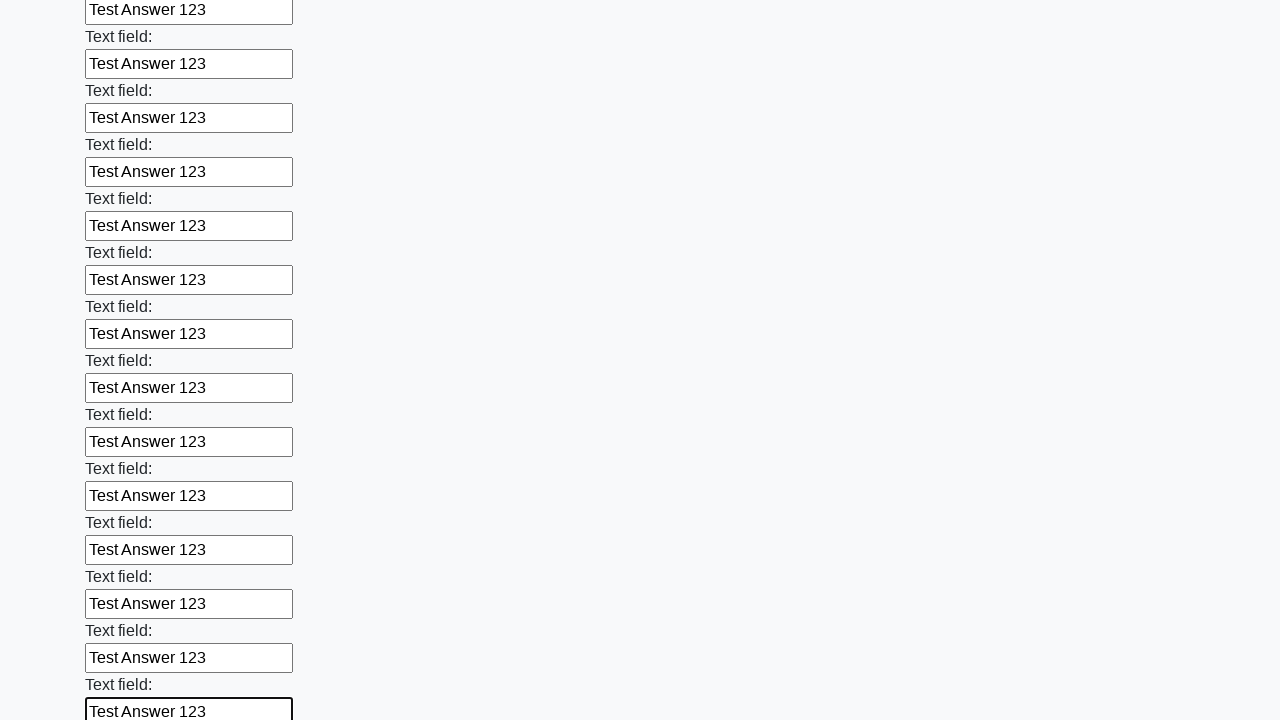

Filled input field with 'Test Answer 123' on input >> nth=69
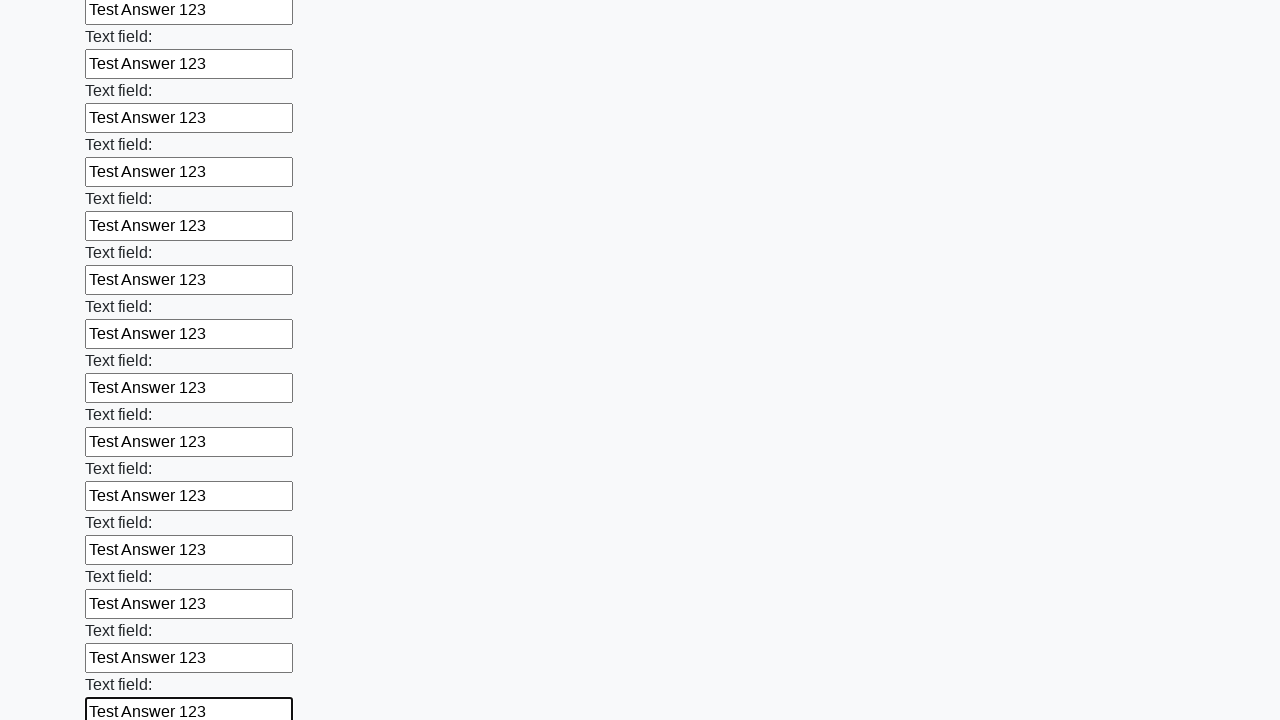

Filled input field with 'Test Answer 123' on input >> nth=70
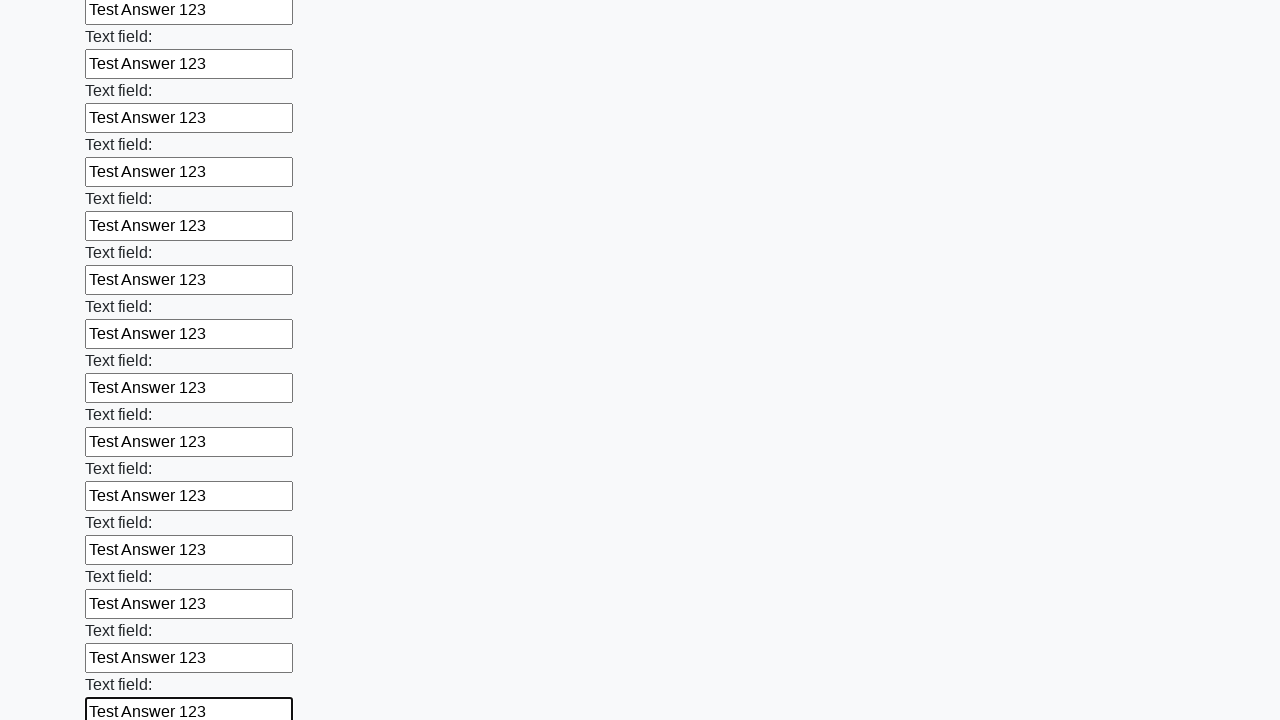

Filled input field with 'Test Answer 123' on input >> nth=71
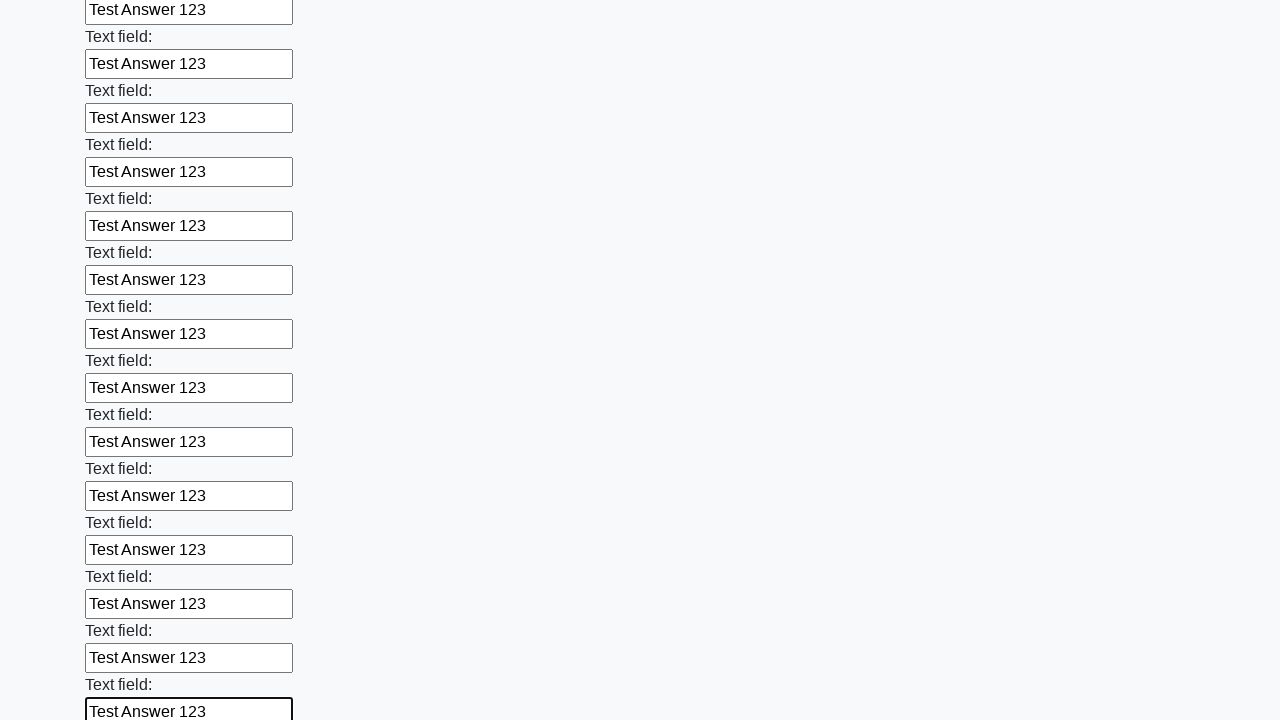

Filled input field with 'Test Answer 123' on input >> nth=72
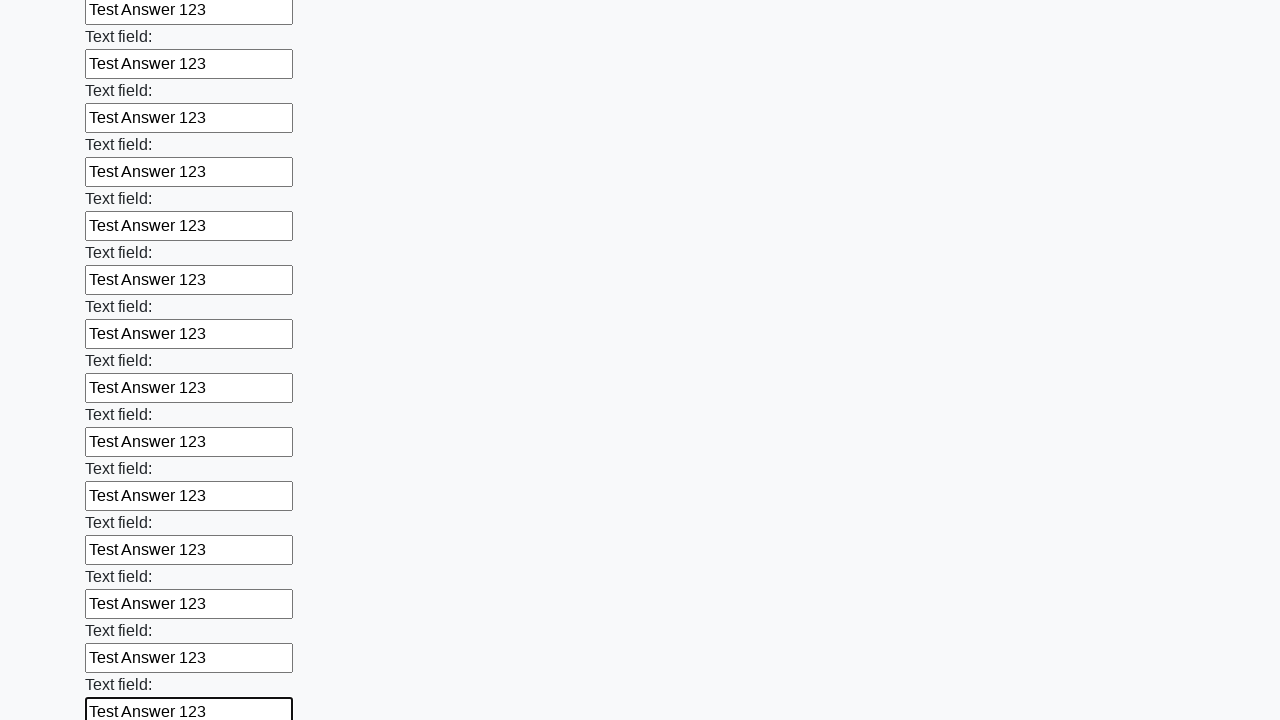

Filled input field with 'Test Answer 123' on input >> nth=73
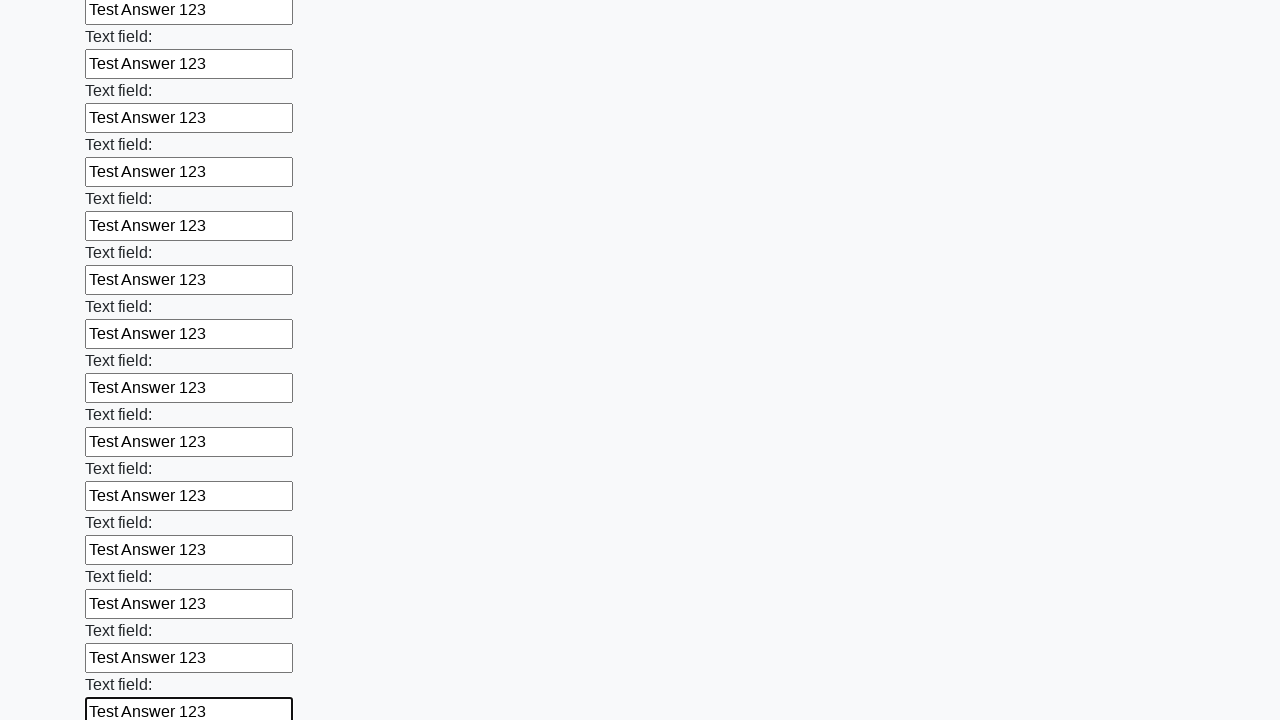

Filled input field with 'Test Answer 123' on input >> nth=74
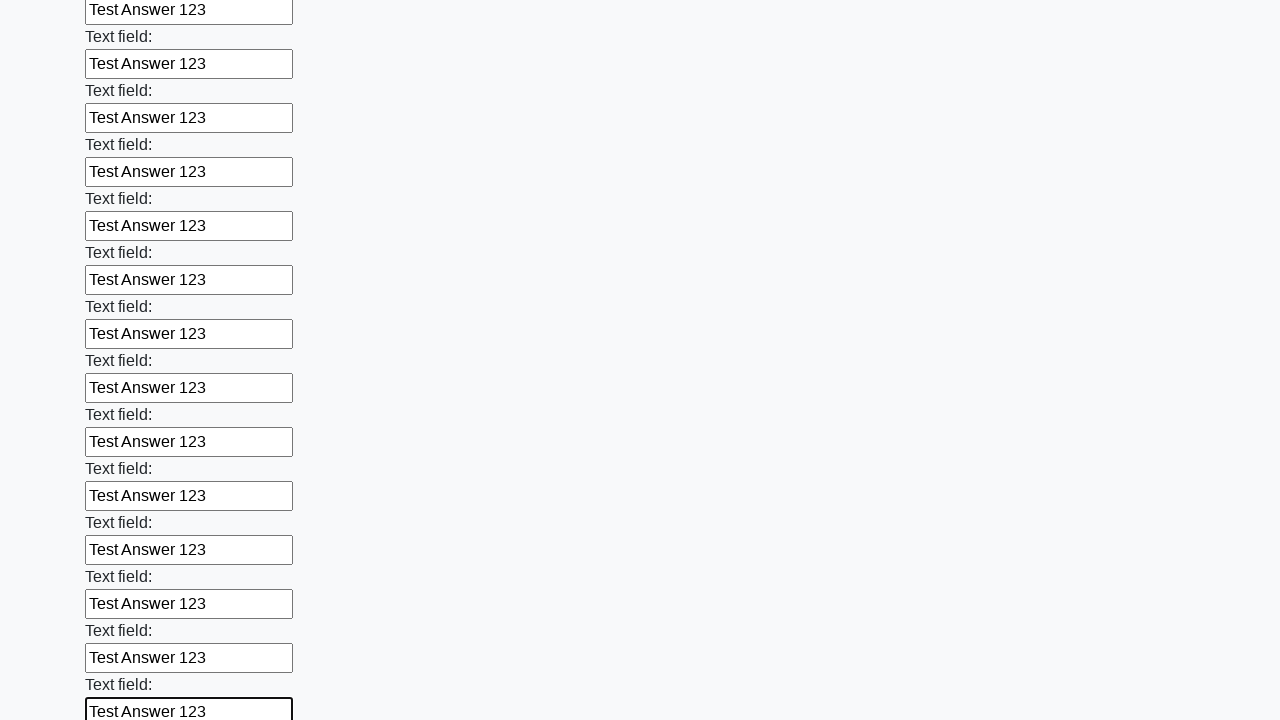

Filled input field with 'Test Answer 123' on input >> nth=75
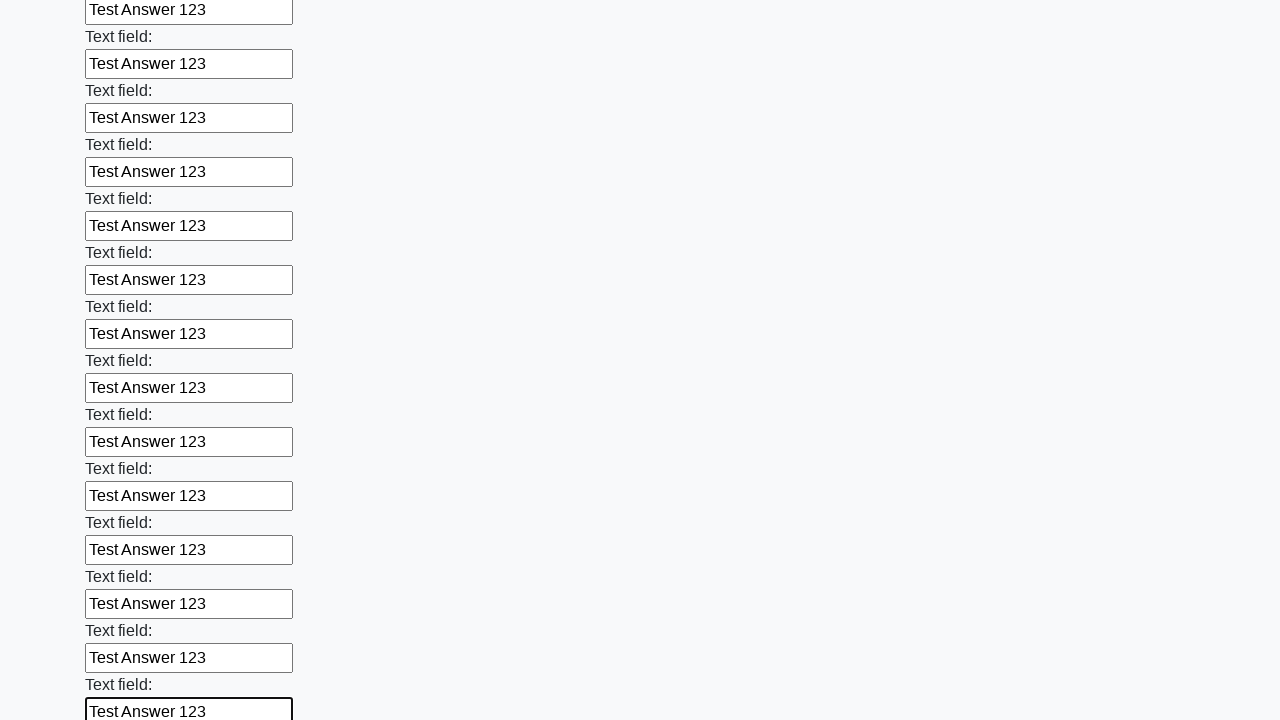

Filled input field with 'Test Answer 123' on input >> nth=76
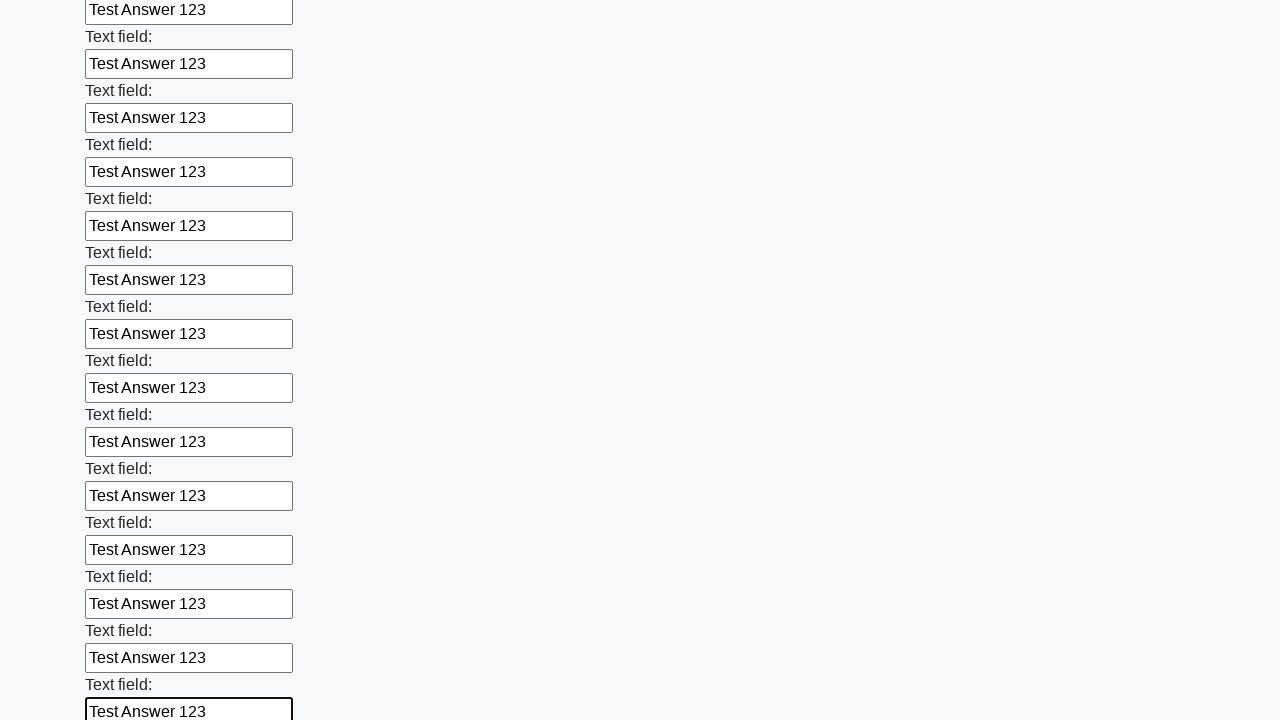

Filled input field with 'Test Answer 123' on input >> nth=77
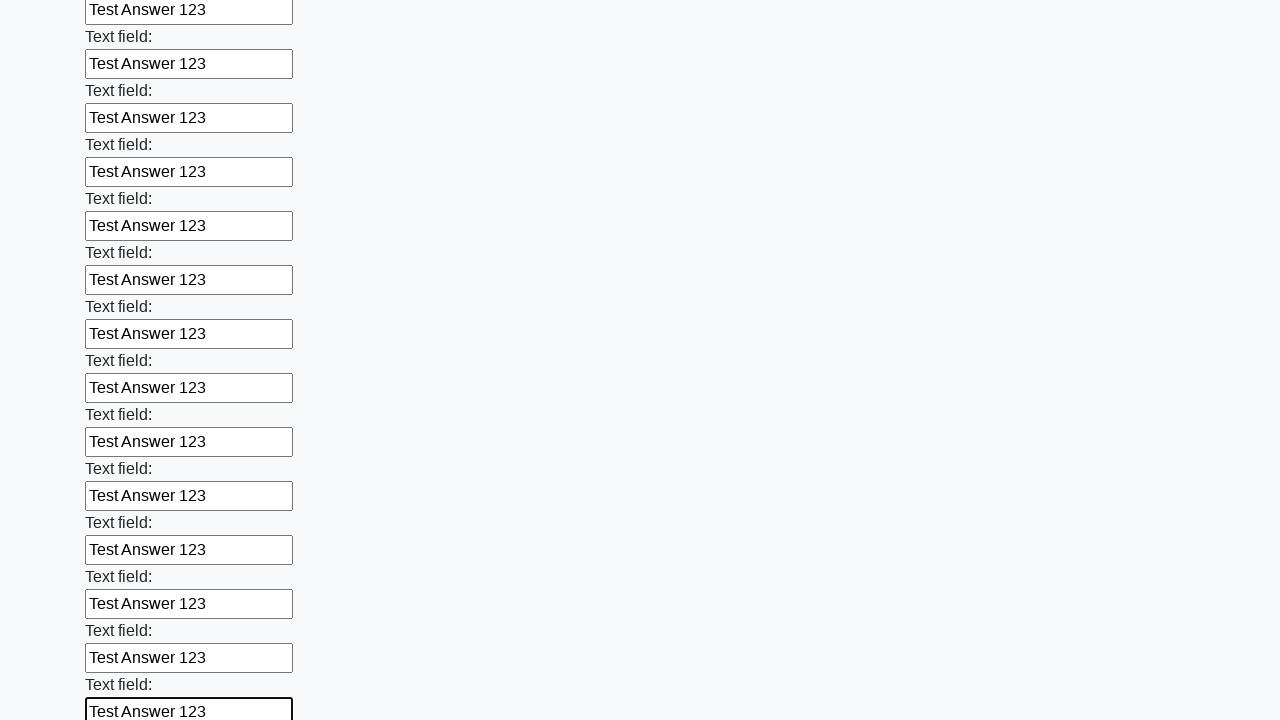

Filled input field with 'Test Answer 123' on input >> nth=78
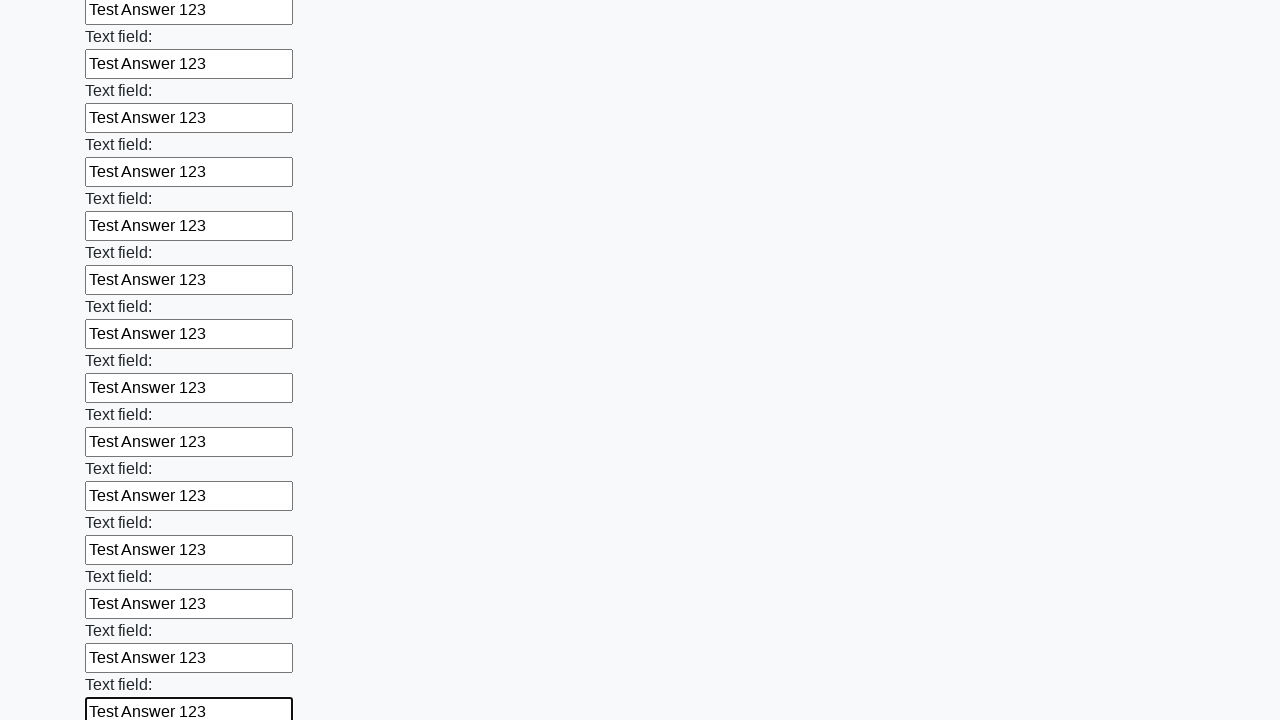

Filled input field with 'Test Answer 123' on input >> nth=79
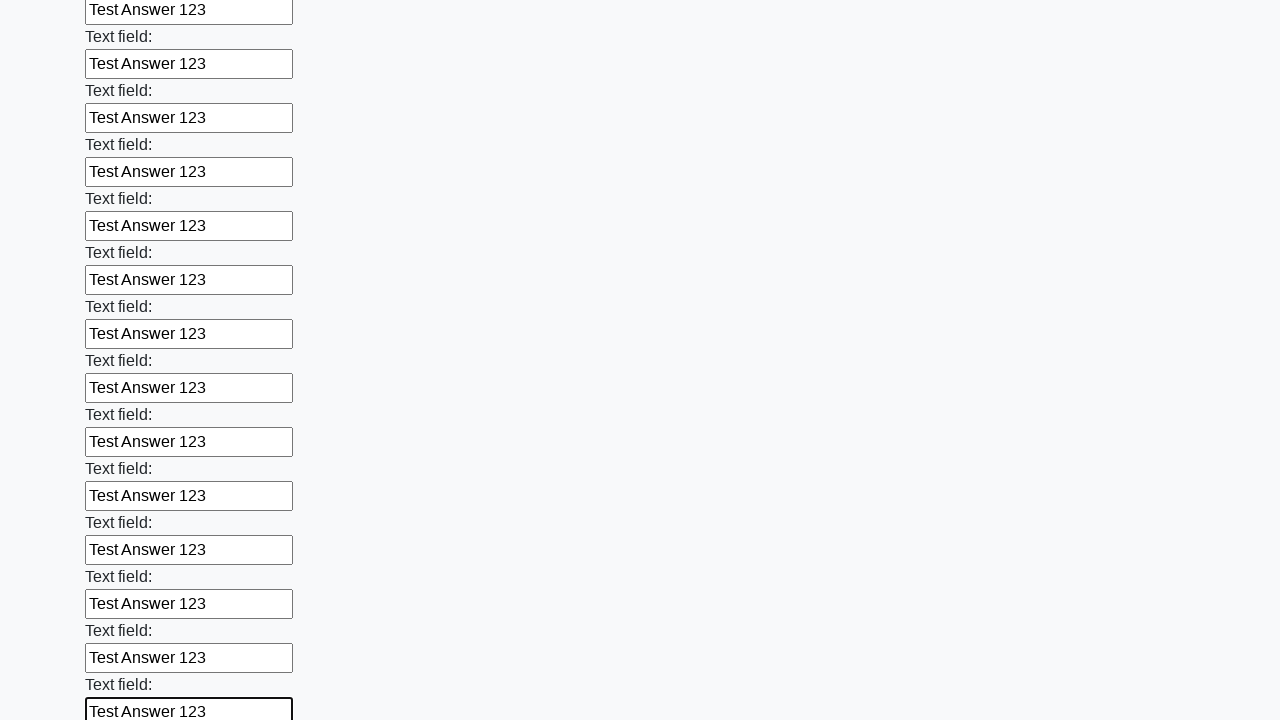

Filled input field with 'Test Answer 123' on input >> nth=80
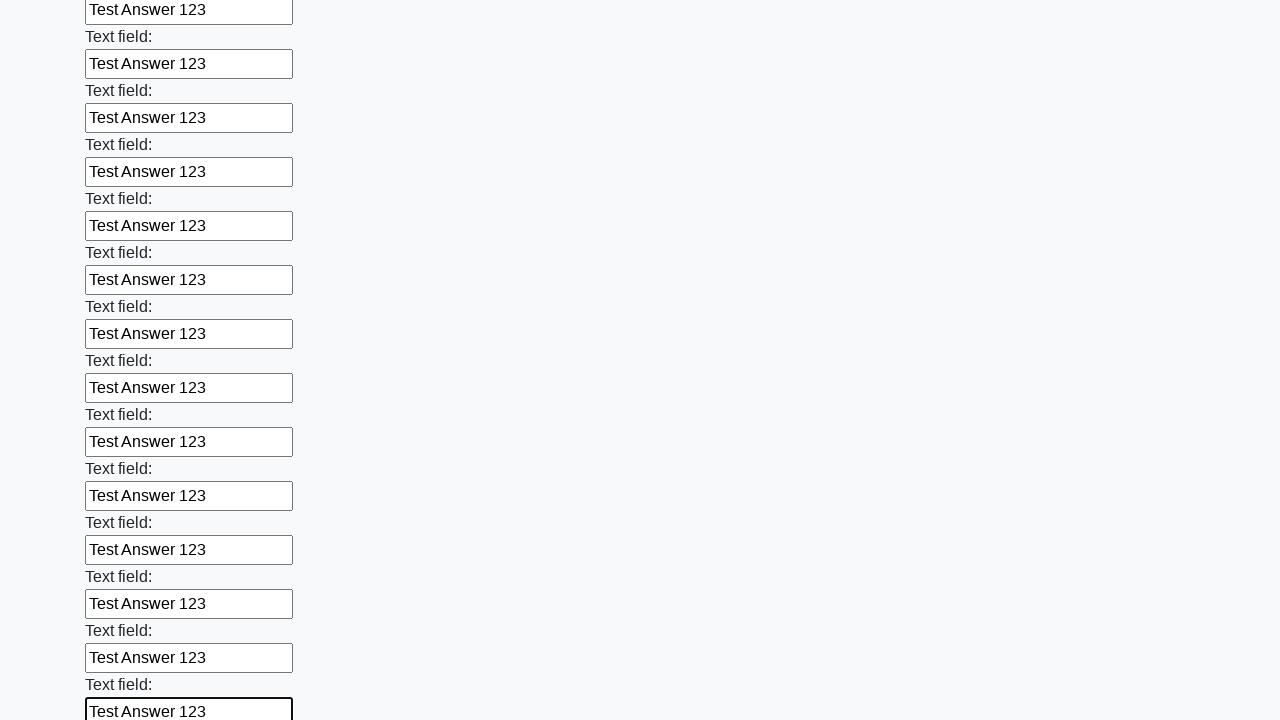

Filled input field with 'Test Answer 123' on input >> nth=81
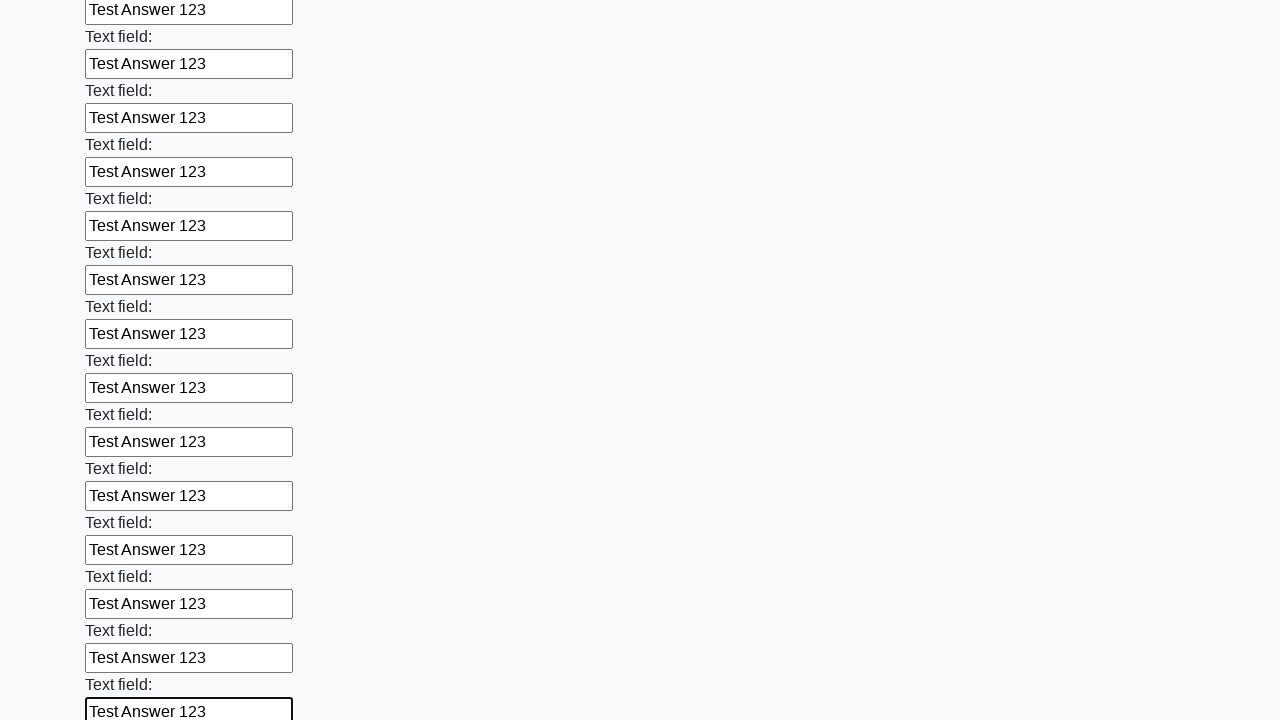

Filled input field with 'Test Answer 123' on input >> nth=82
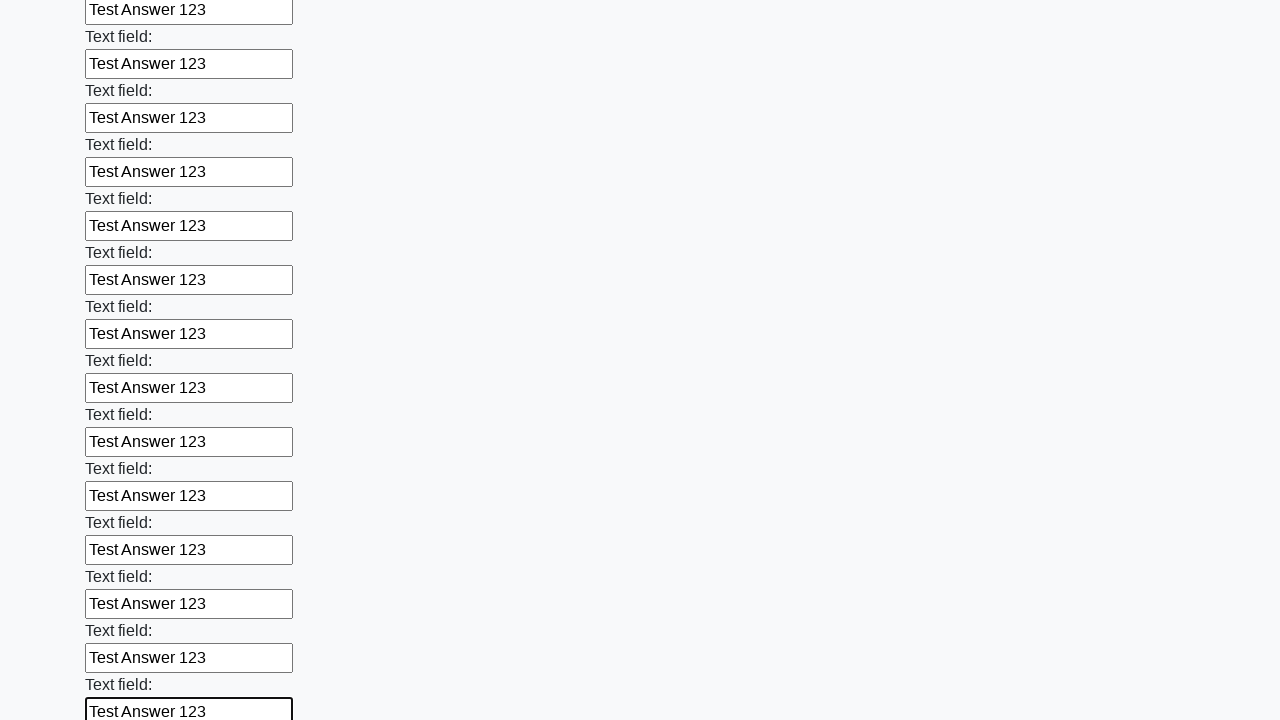

Filled input field with 'Test Answer 123' on input >> nth=83
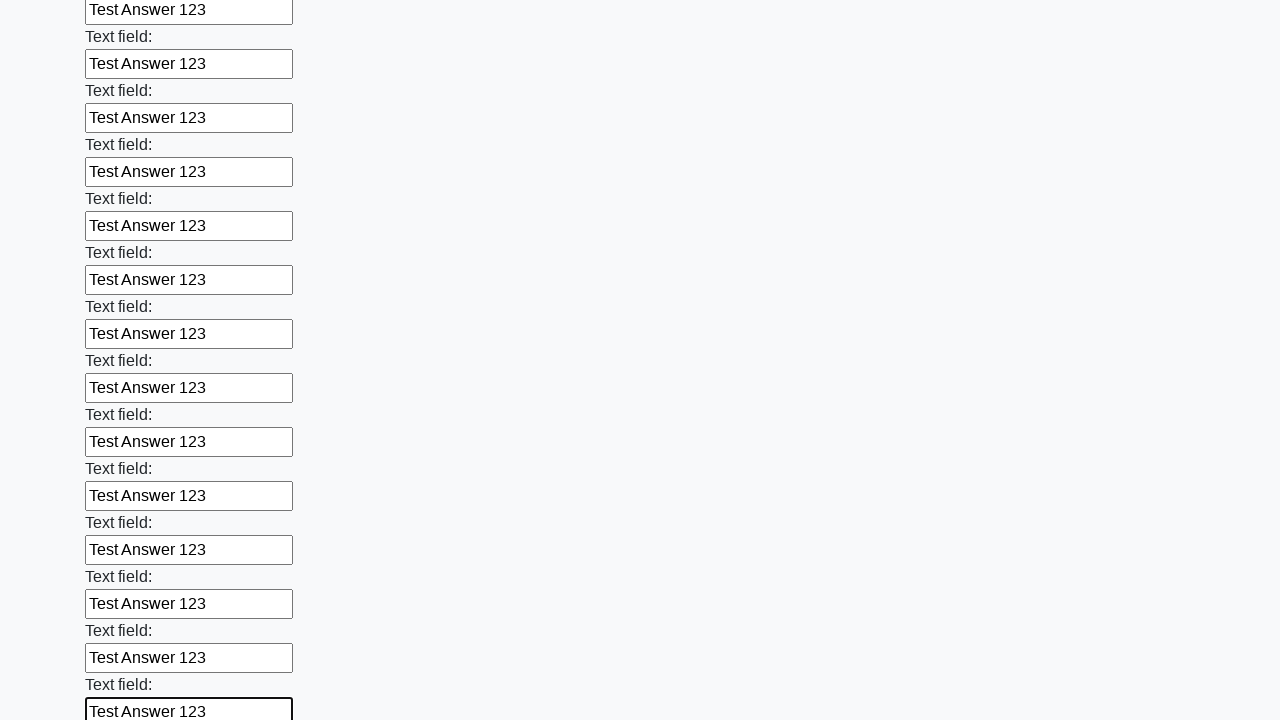

Filled input field with 'Test Answer 123' on input >> nth=84
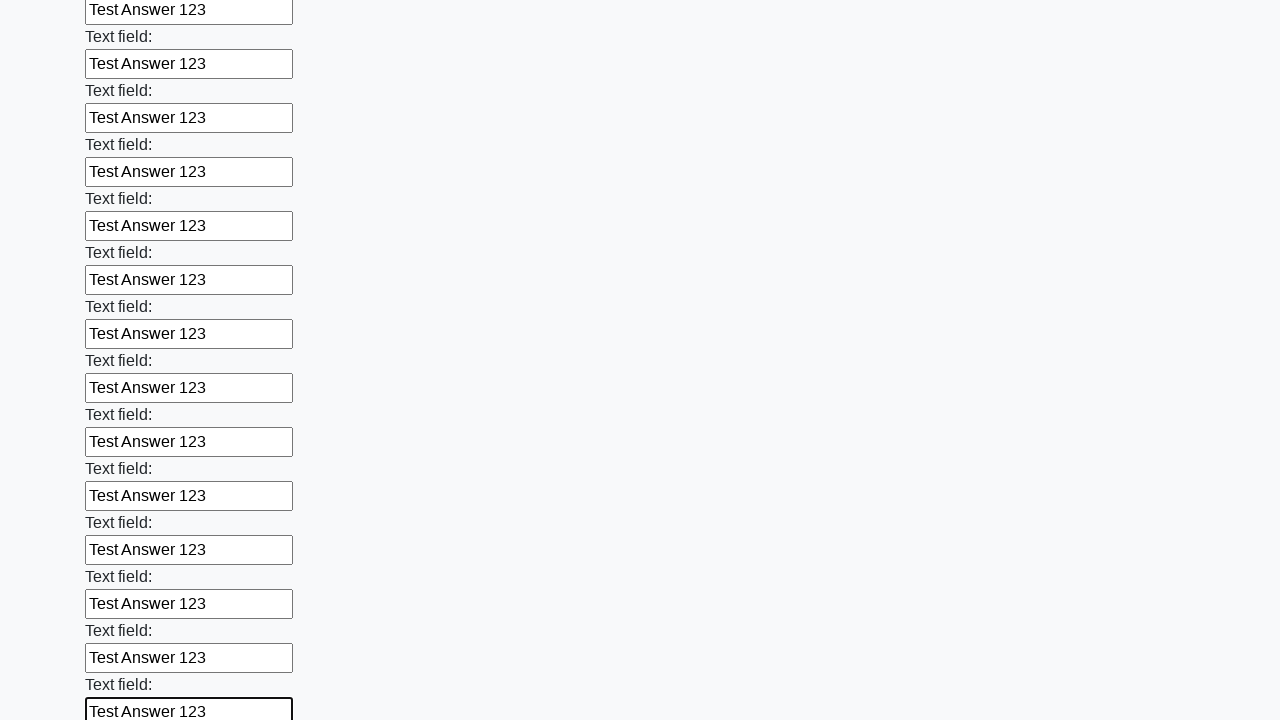

Filled input field with 'Test Answer 123' on input >> nth=85
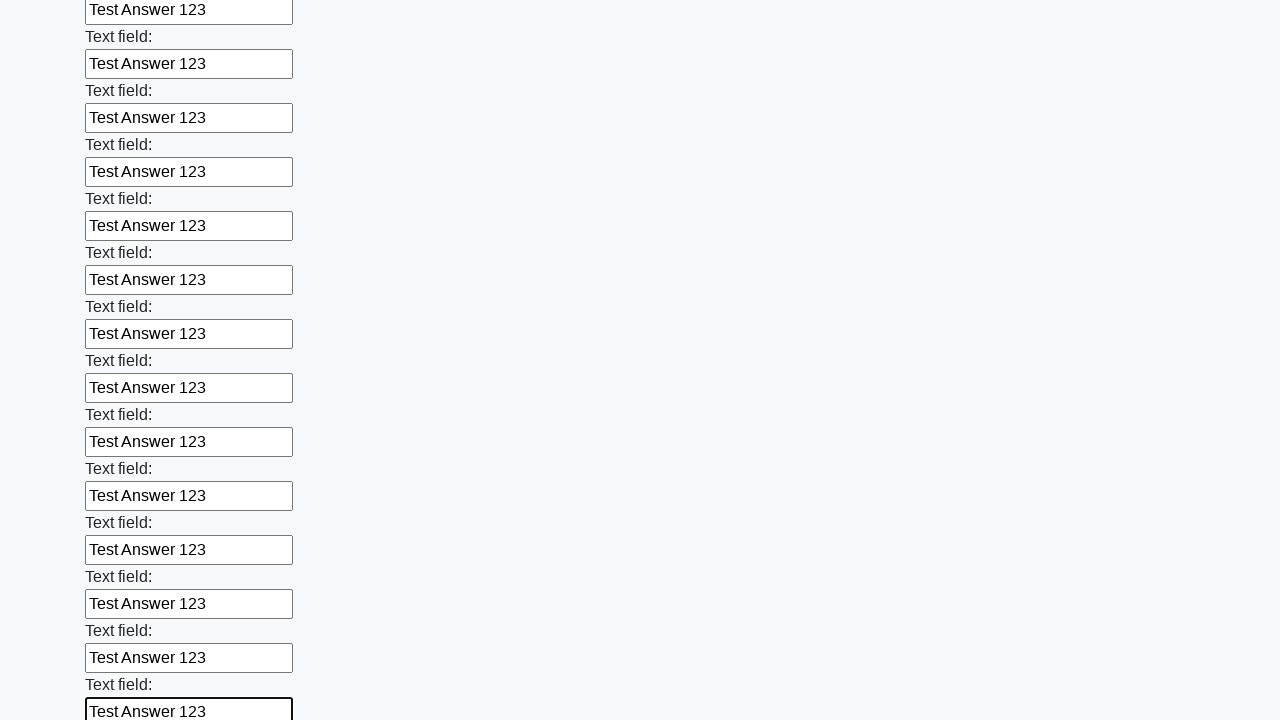

Filled input field with 'Test Answer 123' on input >> nth=86
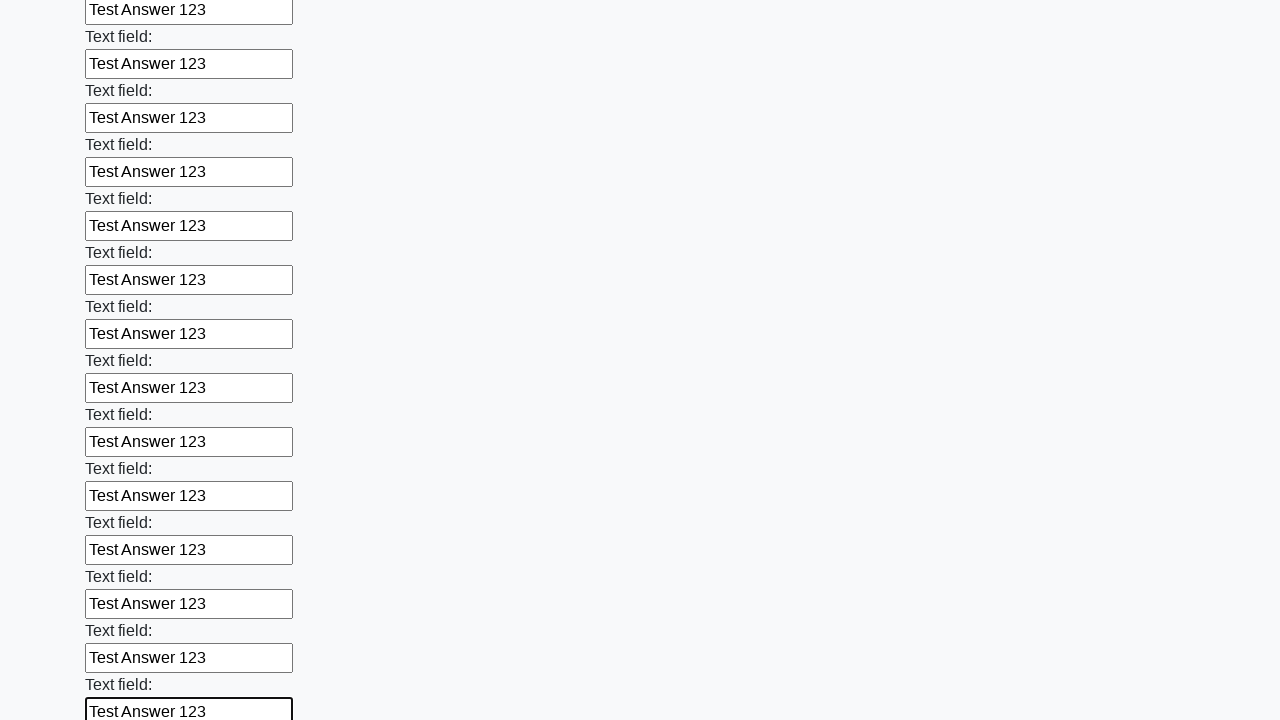

Filled input field with 'Test Answer 123' on input >> nth=87
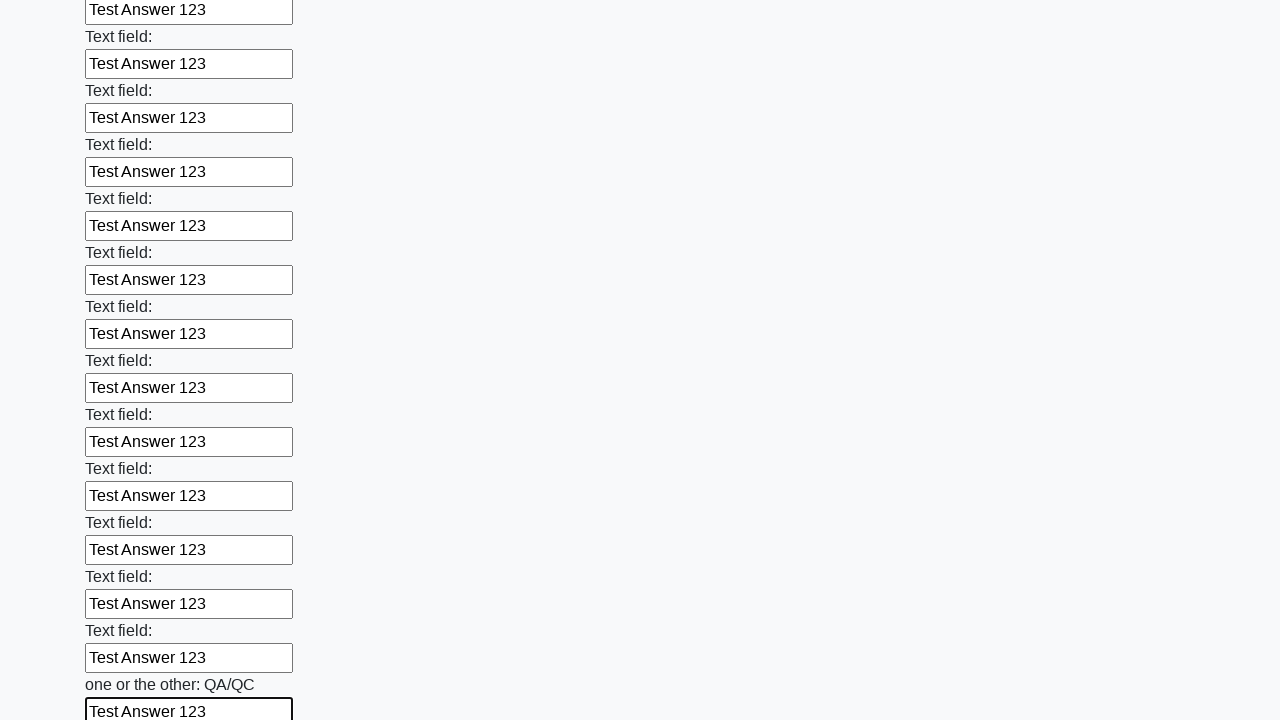

Filled input field with 'Test Answer 123' on input >> nth=88
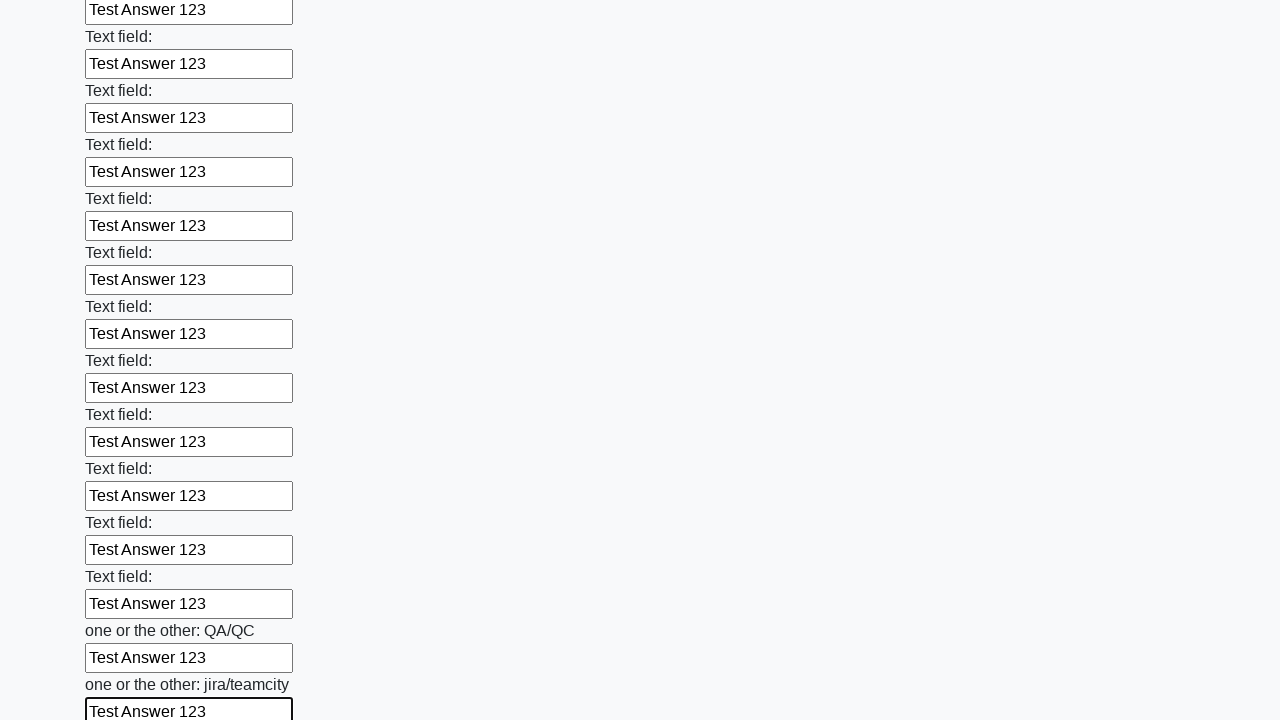

Filled input field with 'Test Answer 123' on input >> nth=89
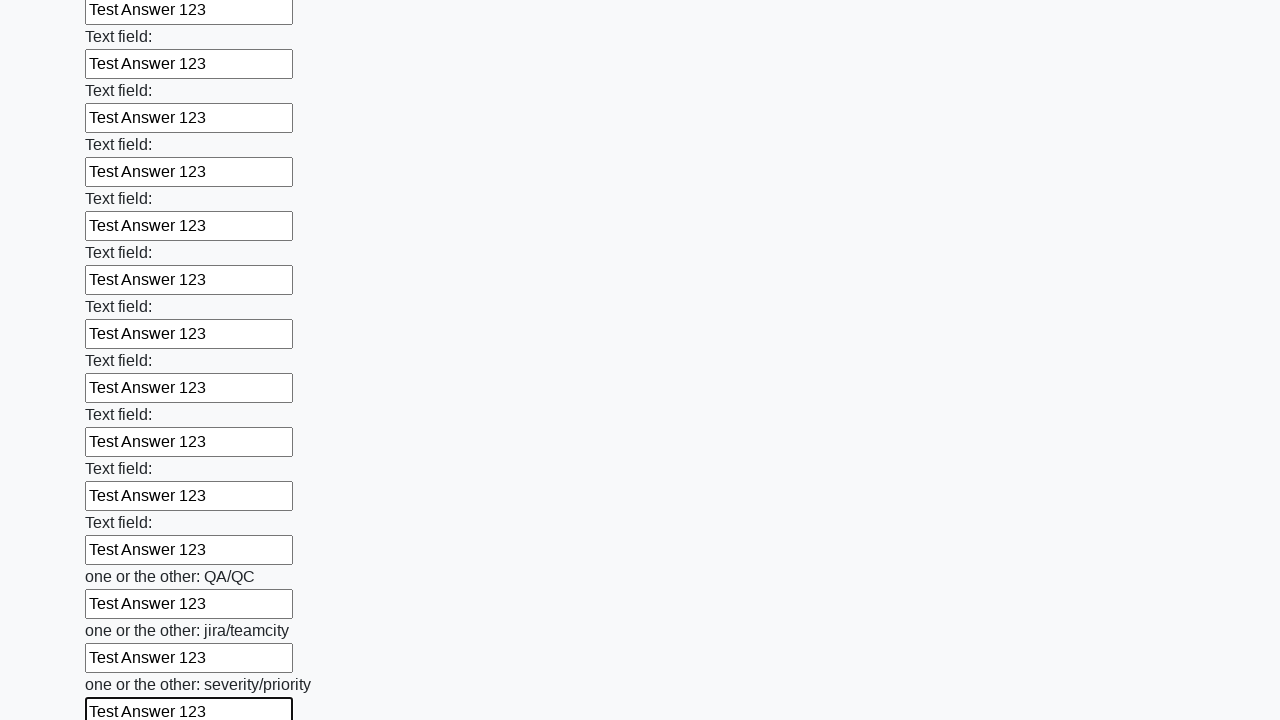

Filled input field with 'Test Answer 123' on input >> nth=90
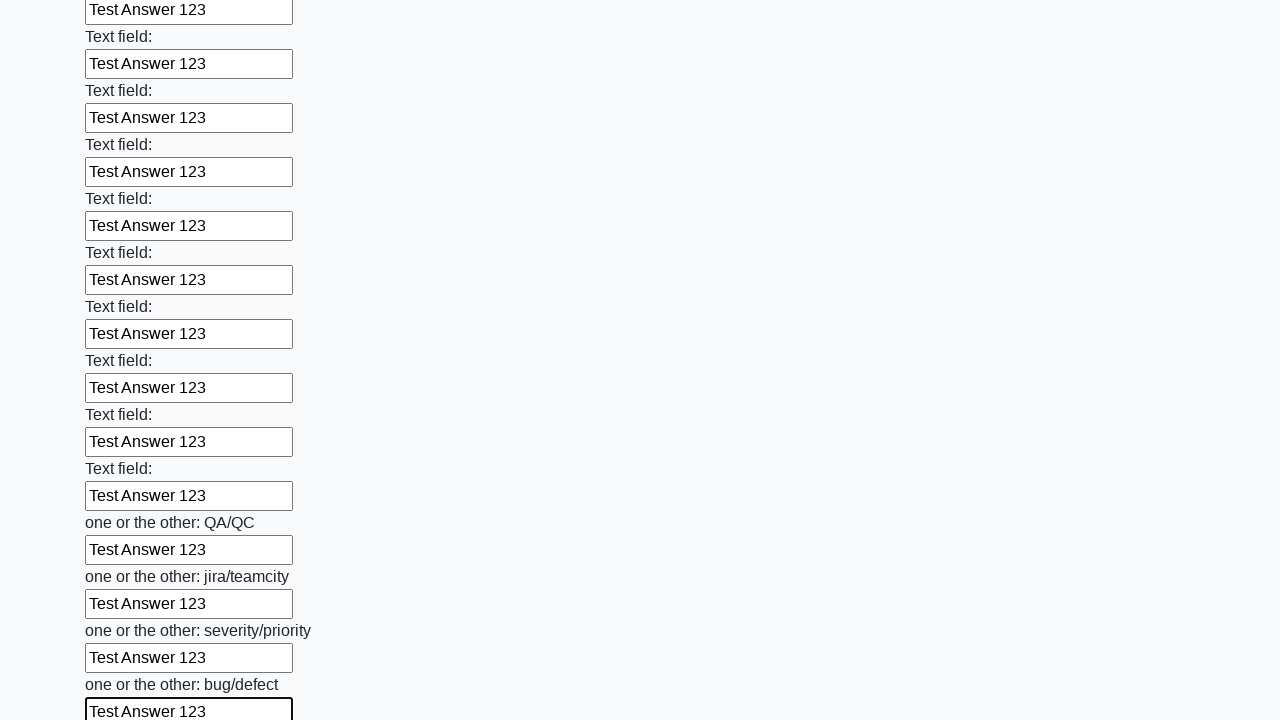

Filled input field with 'Test Answer 123' on input >> nth=91
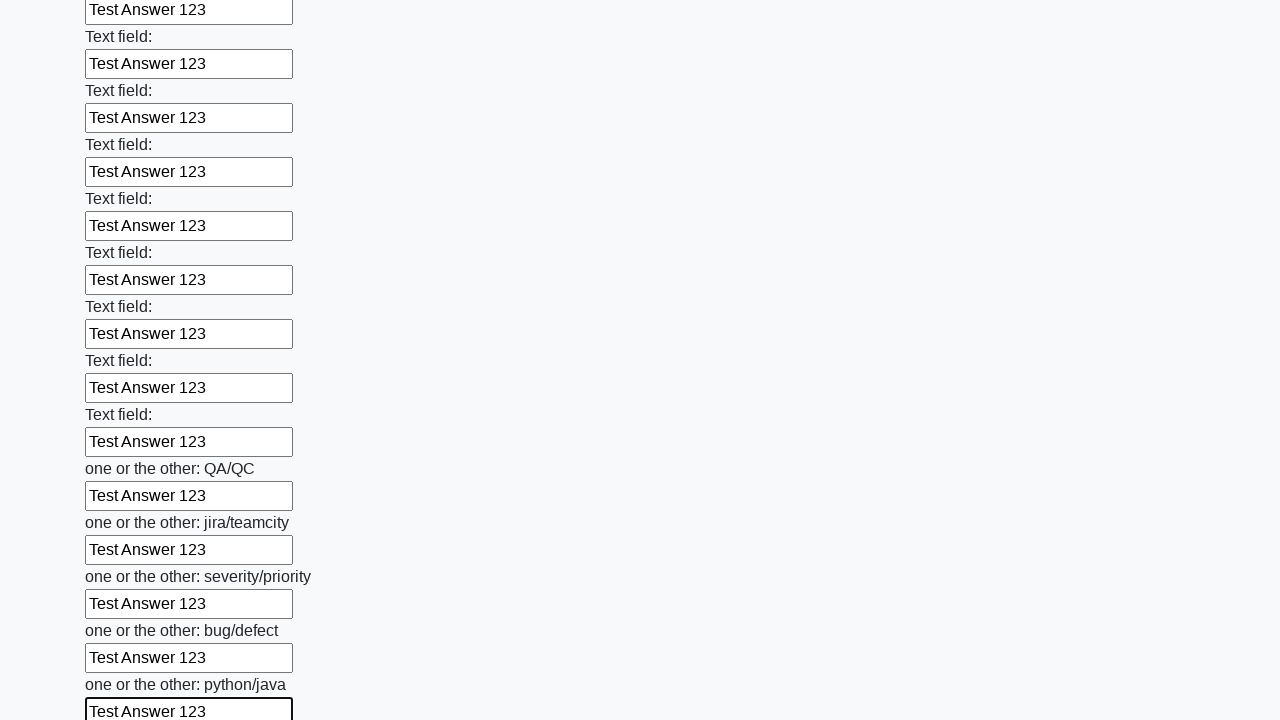

Filled input field with 'Test Answer 123' on input >> nth=92
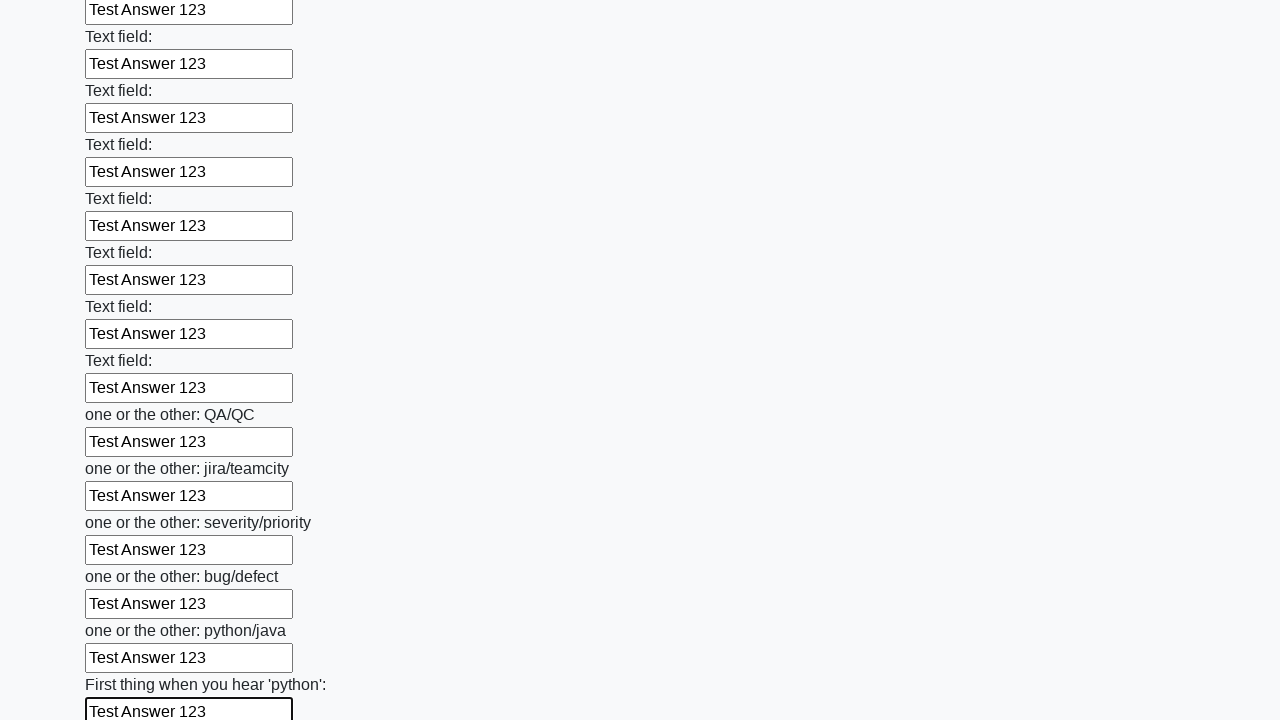

Filled input field with 'Test Answer 123' on input >> nth=93
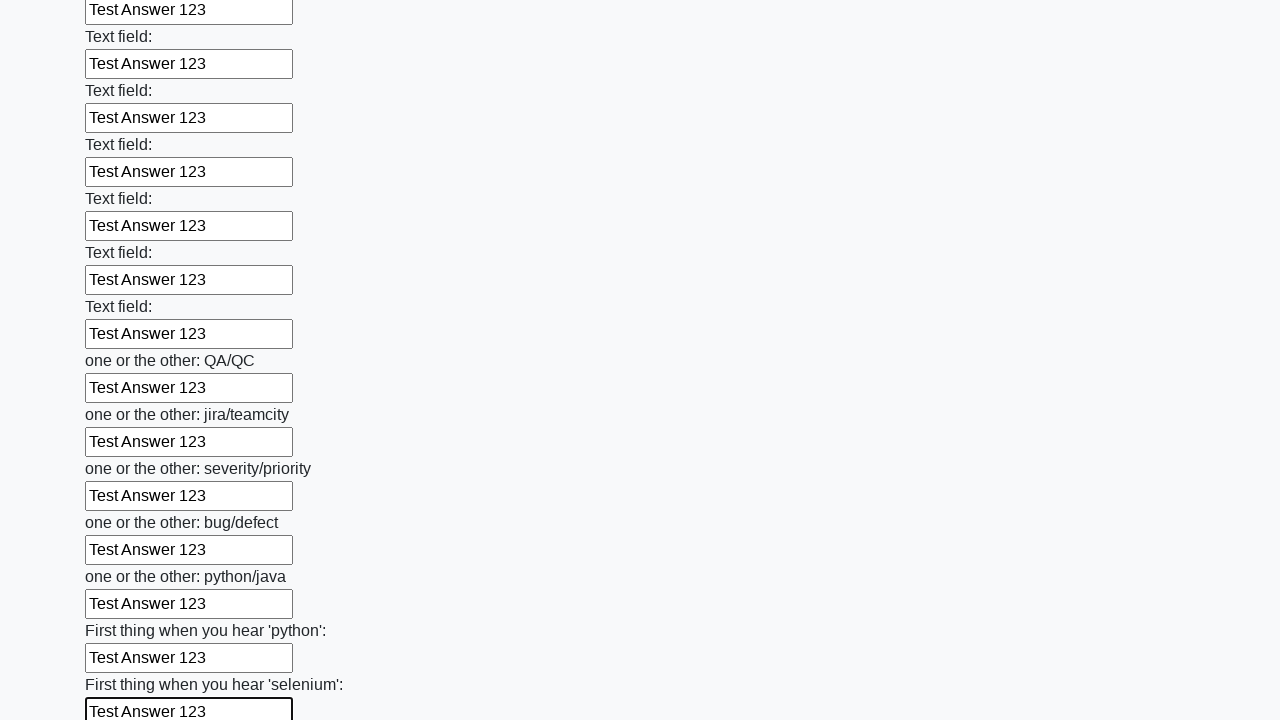

Filled input field with 'Test Answer 123' on input >> nth=94
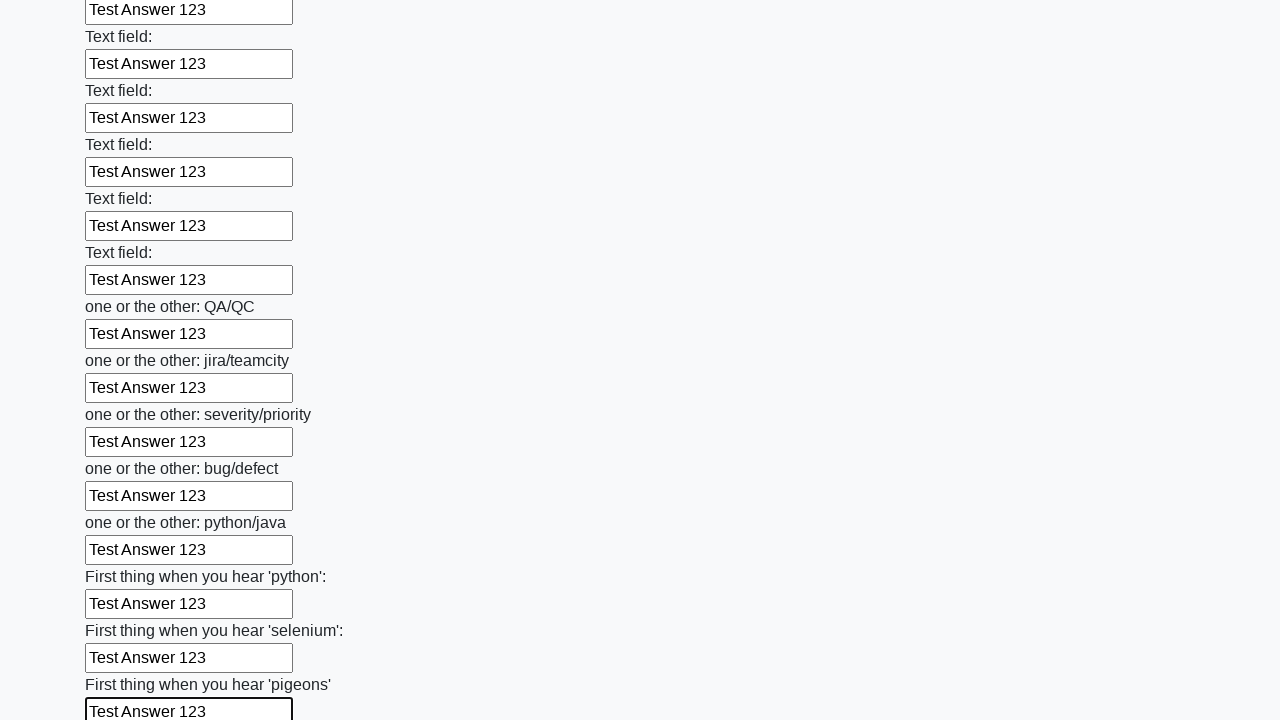

Filled input field with 'Test Answer 123' on input >> nth=95
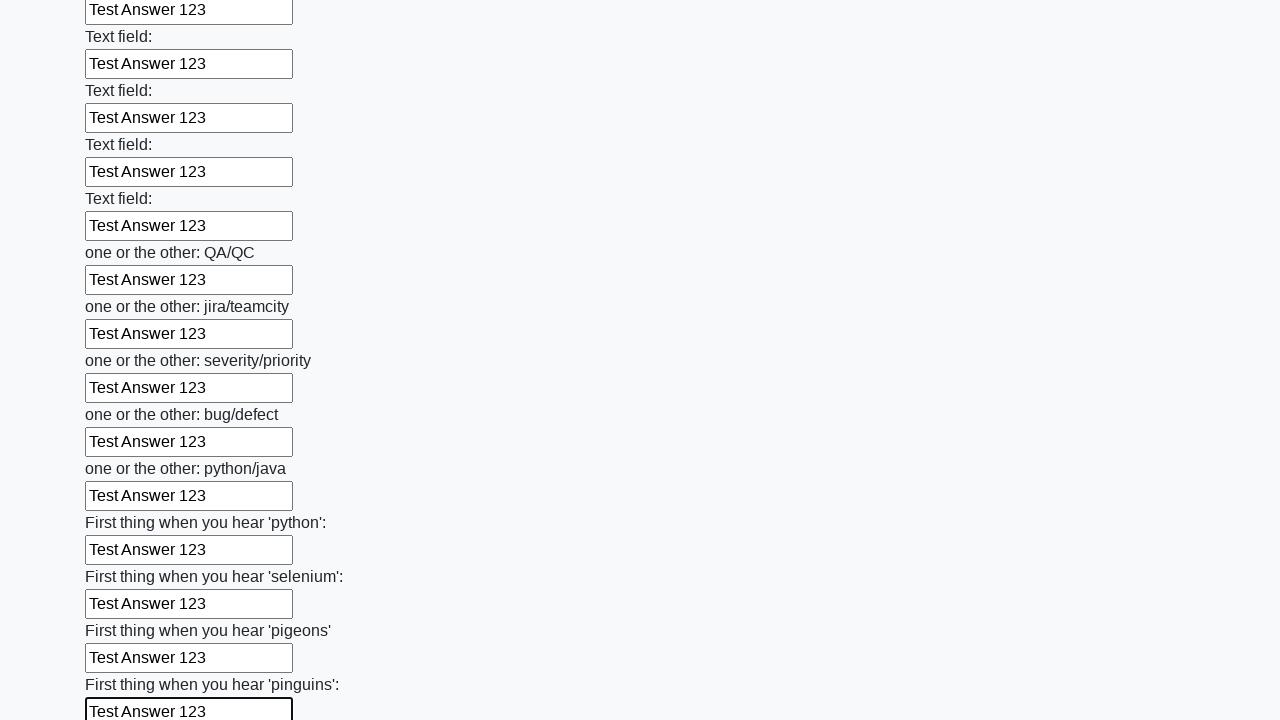

Filled input field with 'Test Answer 123' on input >> nth=96
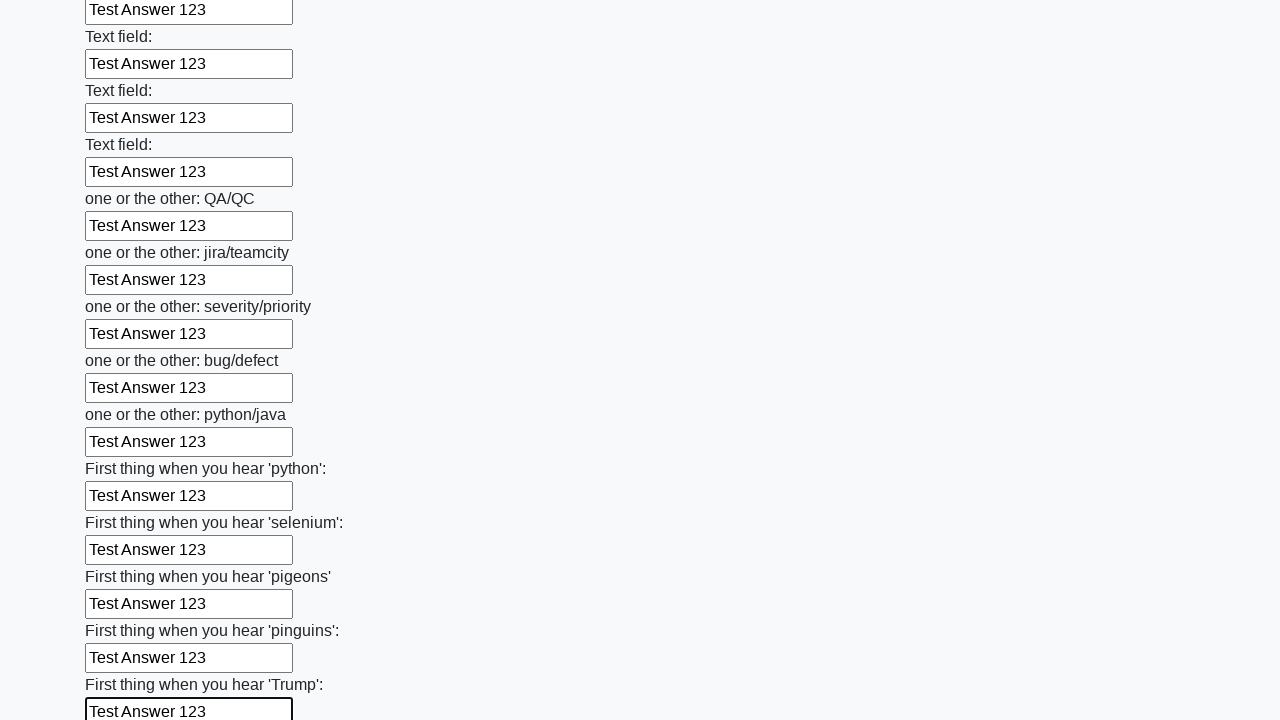

Filled input field with 'Test Answer 123' on input >> nth=97
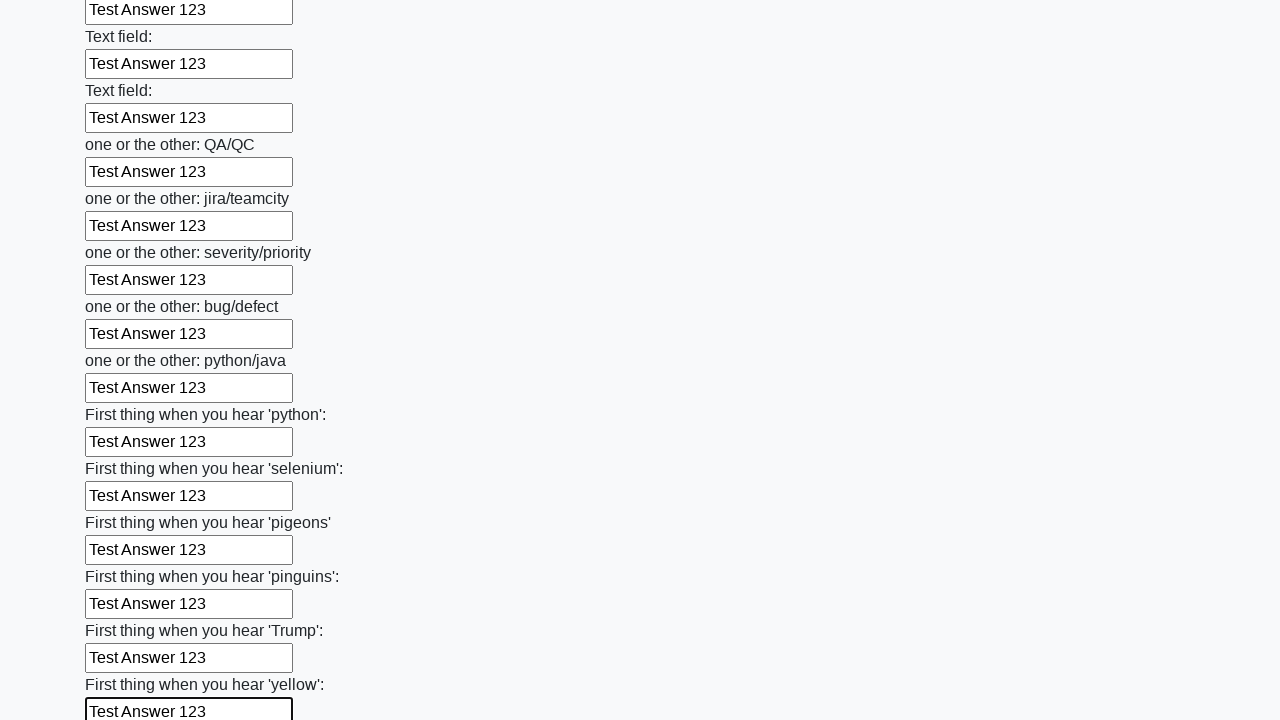

Filled input field with 'Test Answer 123' on input >> nth=98
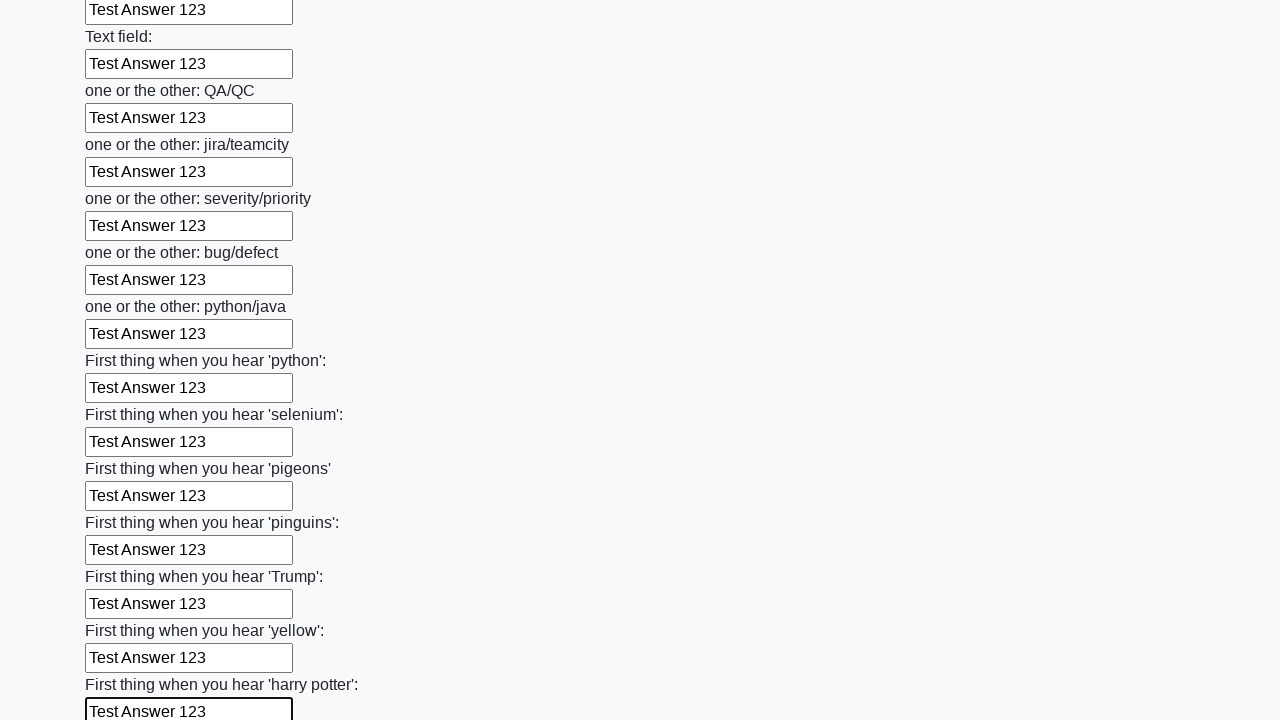

Filled input field with 'Test Answer 123' on input >> nth=99
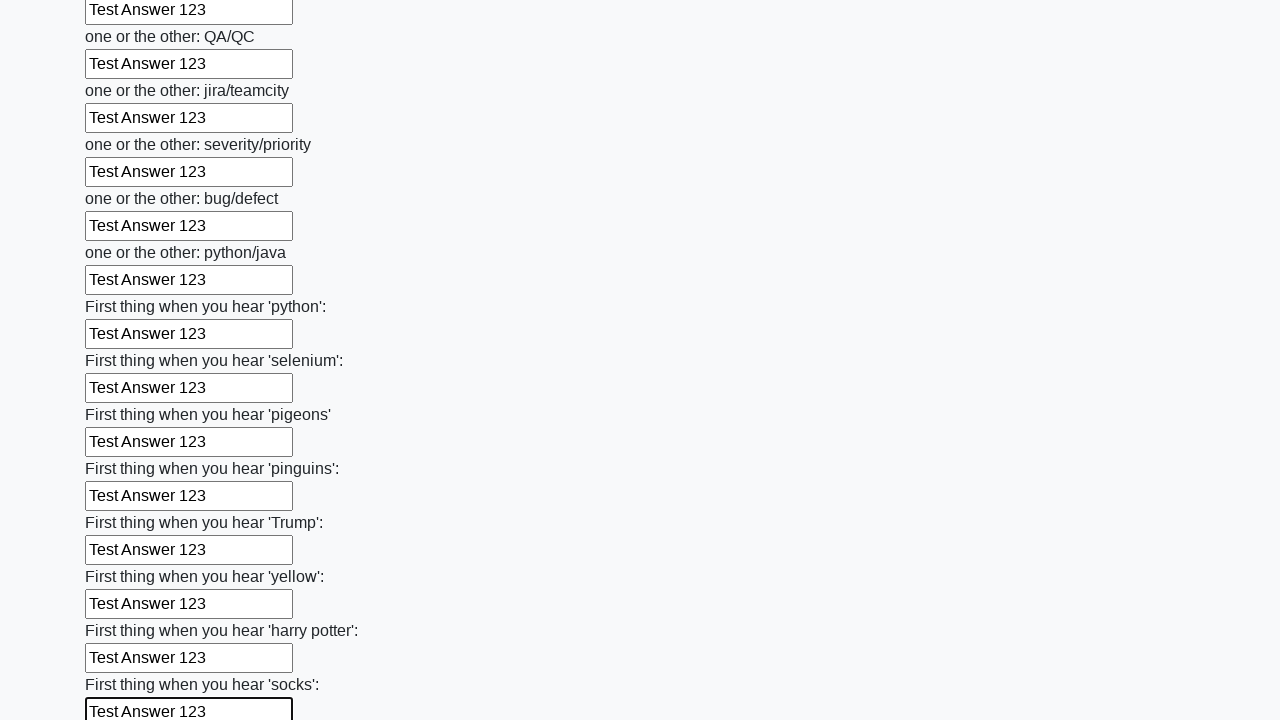

Clicked the submit button to submit the form at (123, 611) on button.btn
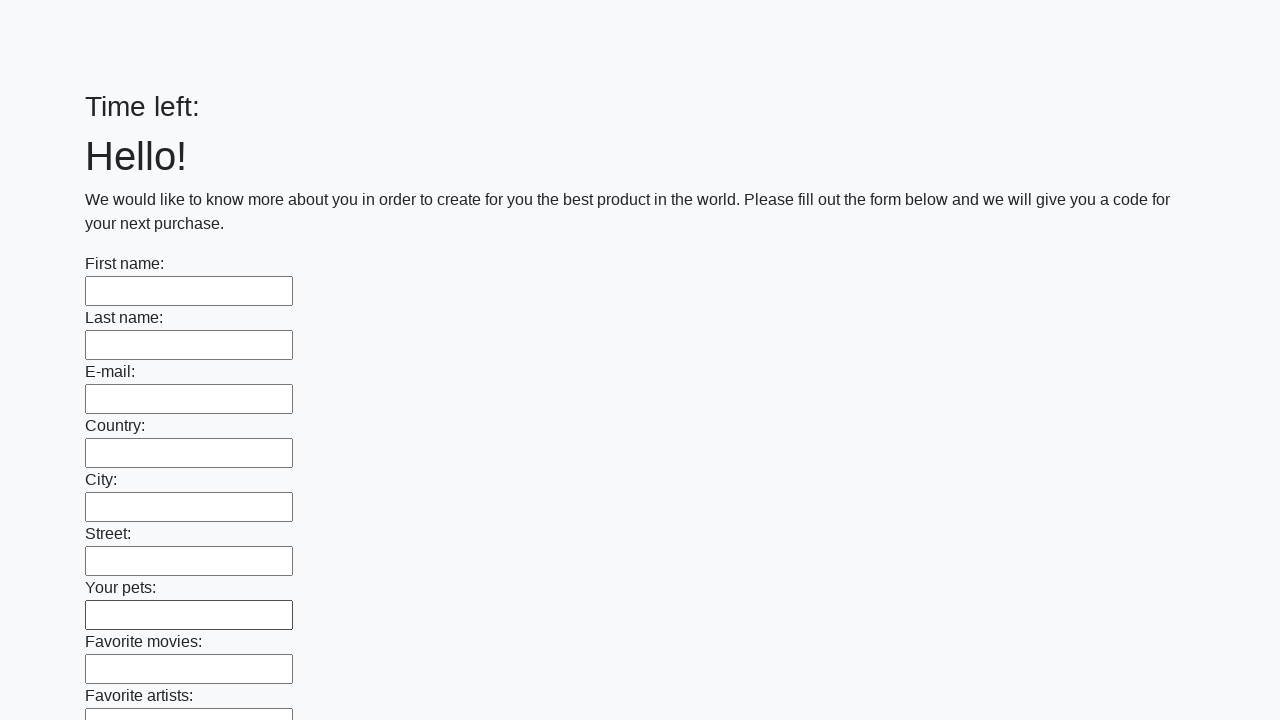

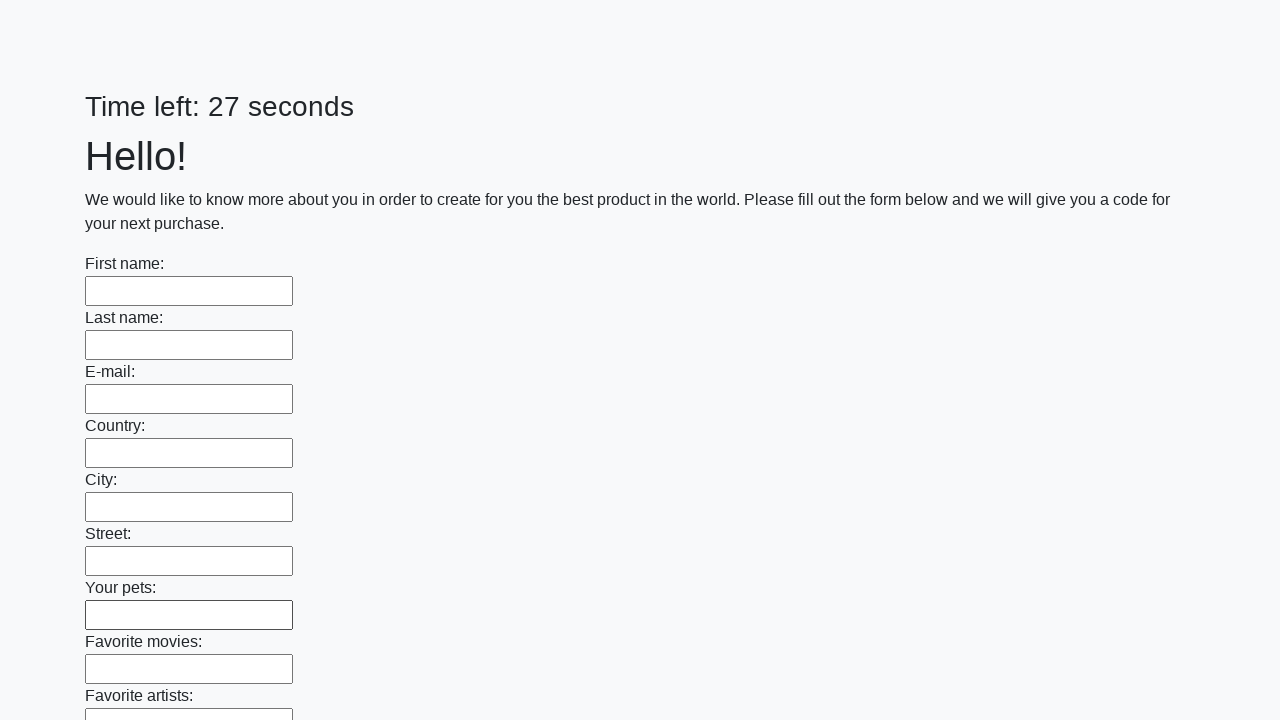